Tests filling a large form by entering text into all input fields and submitting the form by clicking the submit button

Starting URL: http://suninjuly.github.io/huge_form.html

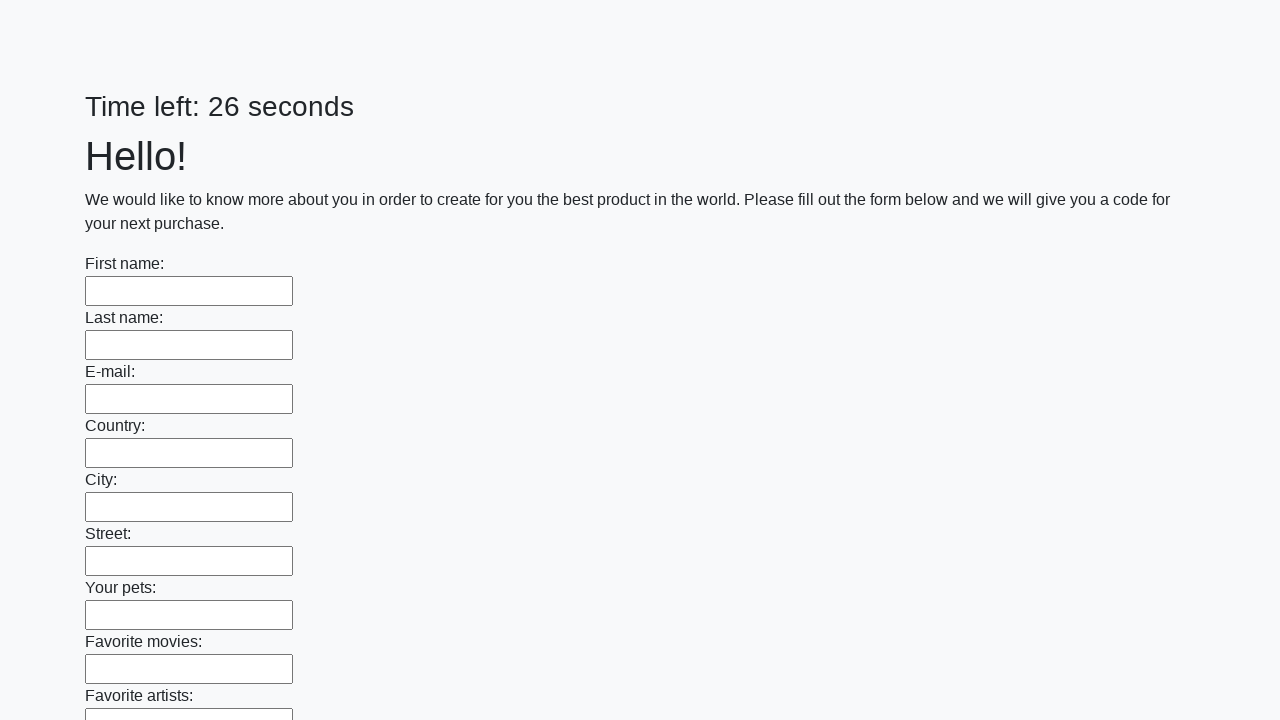

Located all input fields on the huge form
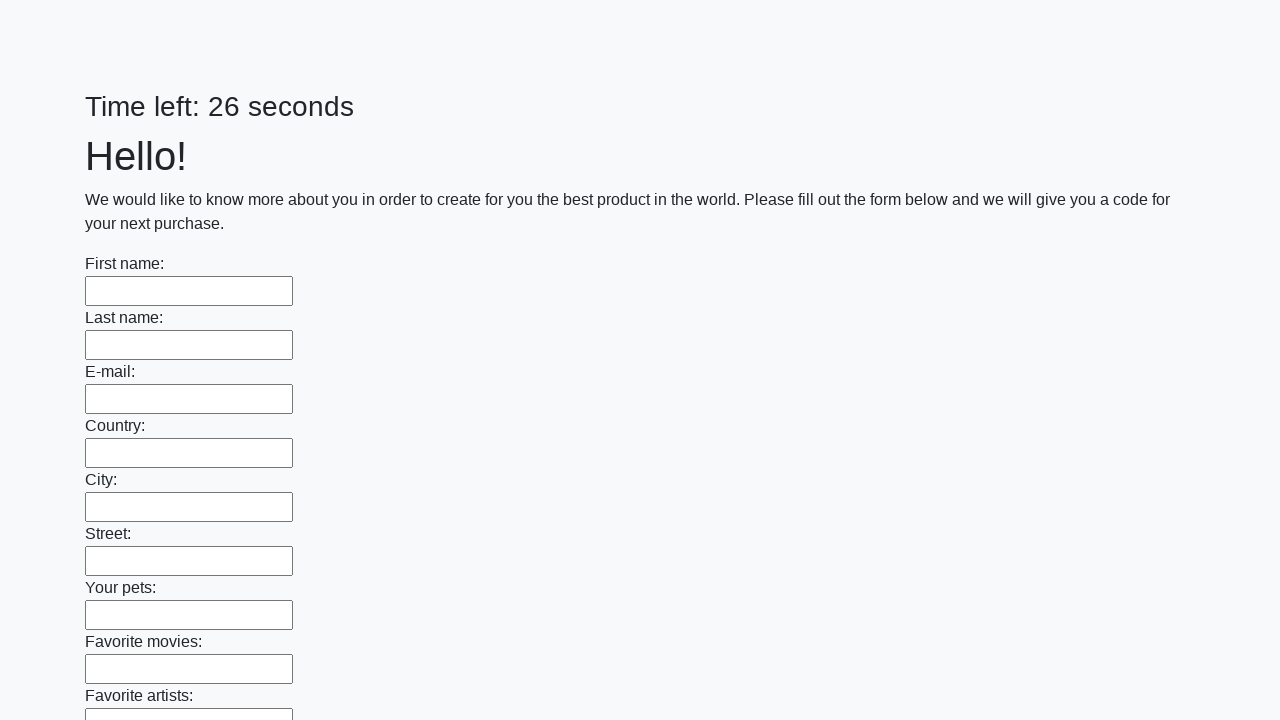

Filled input field with 'TestValue123' on input >> nth=0
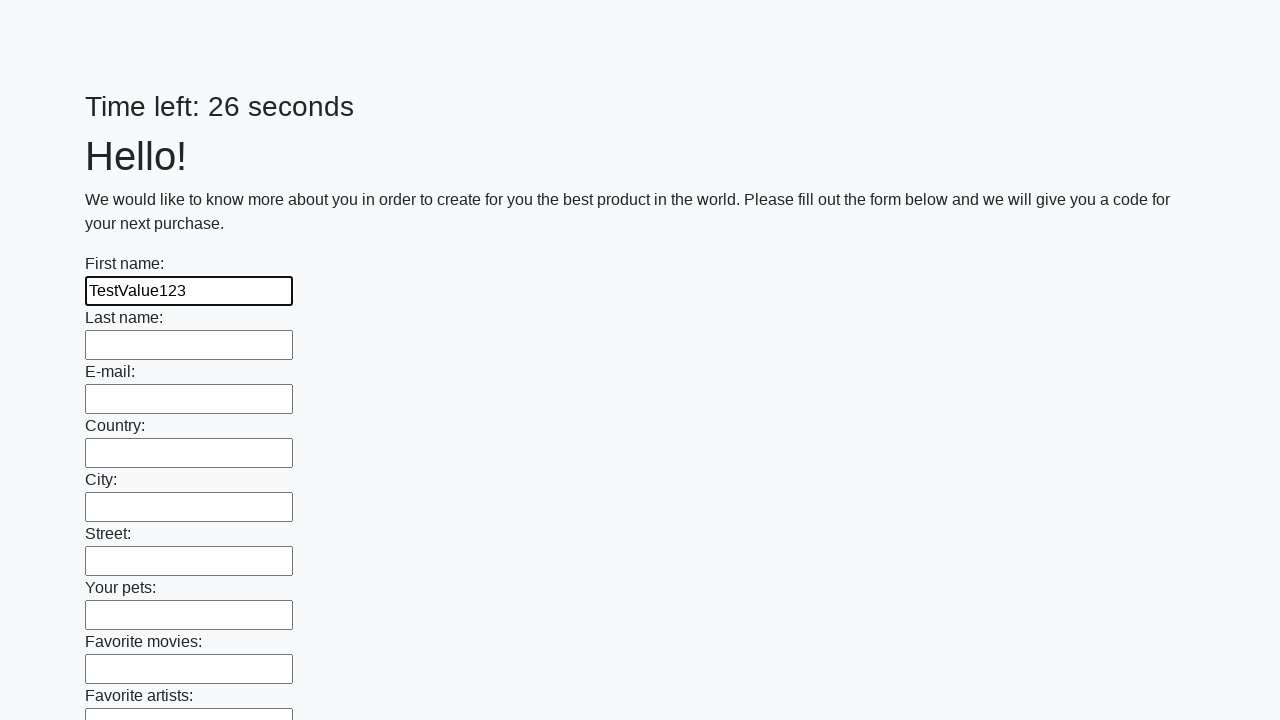

Filled input field with 'TestValue123' on input >> nth=1
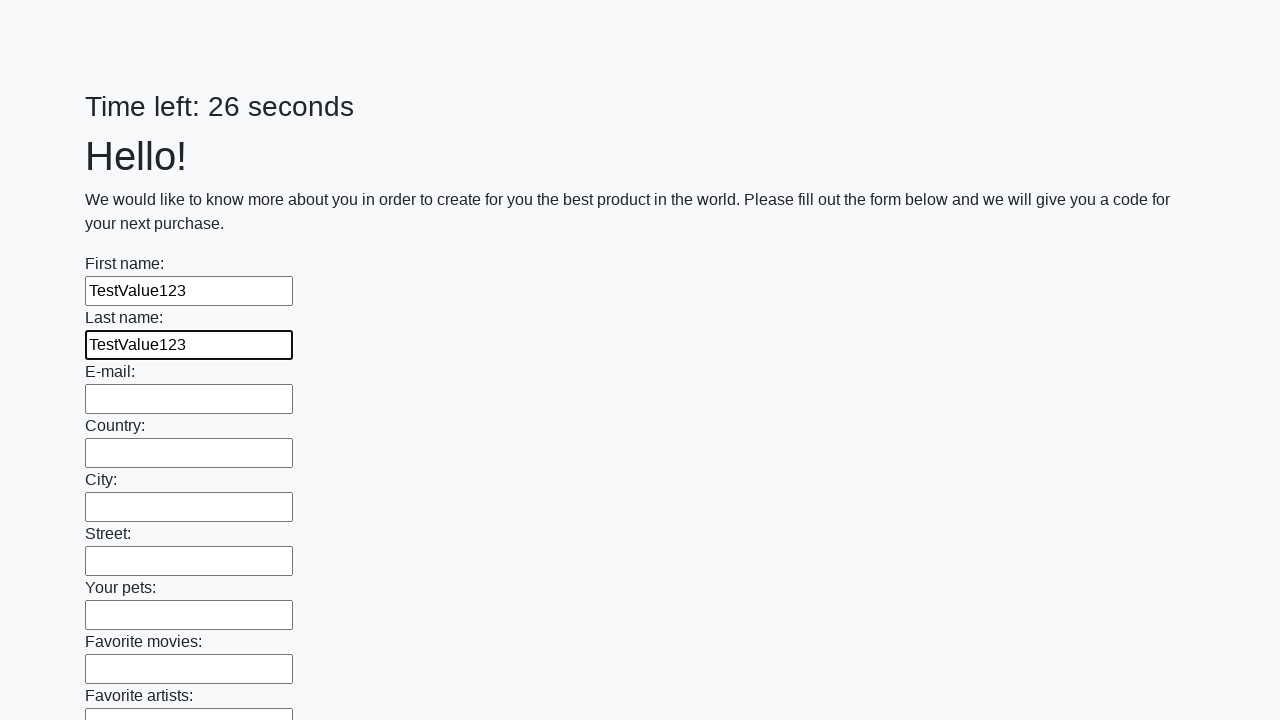

Filled input field with 'TestValue123' on input >> nth=2
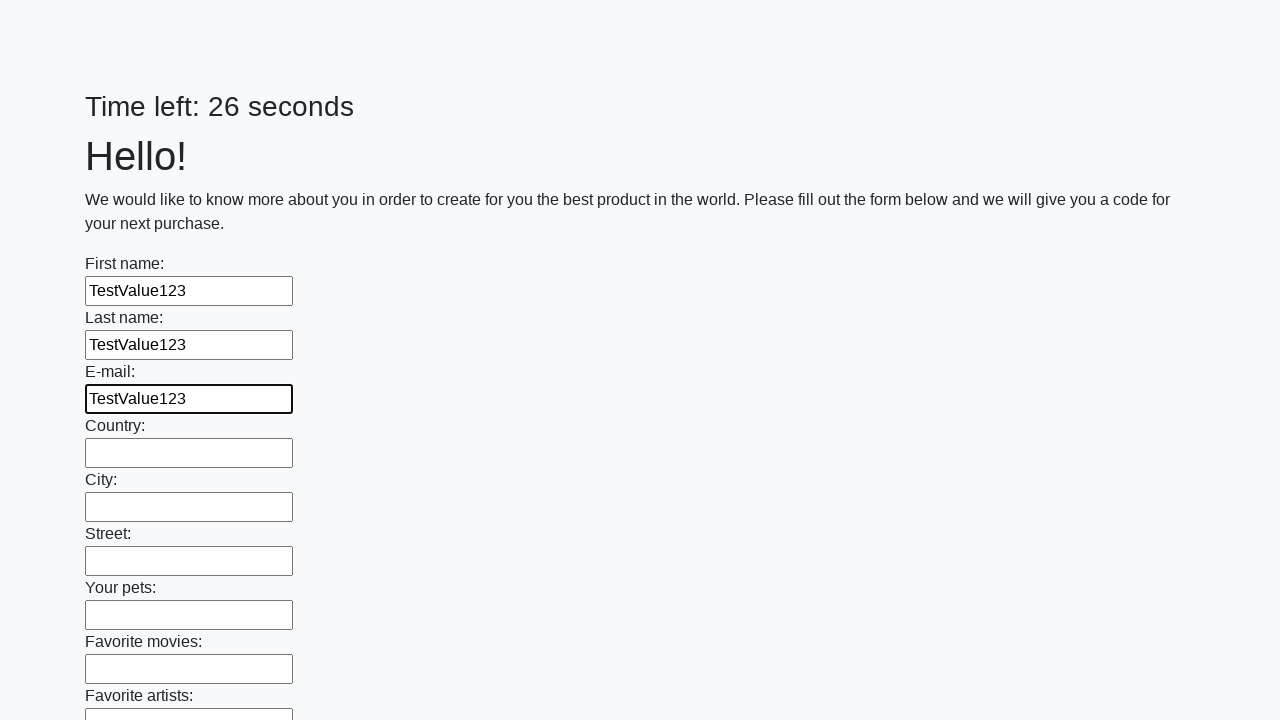

Filled input field with 'TestValue123' on input >> nth=3
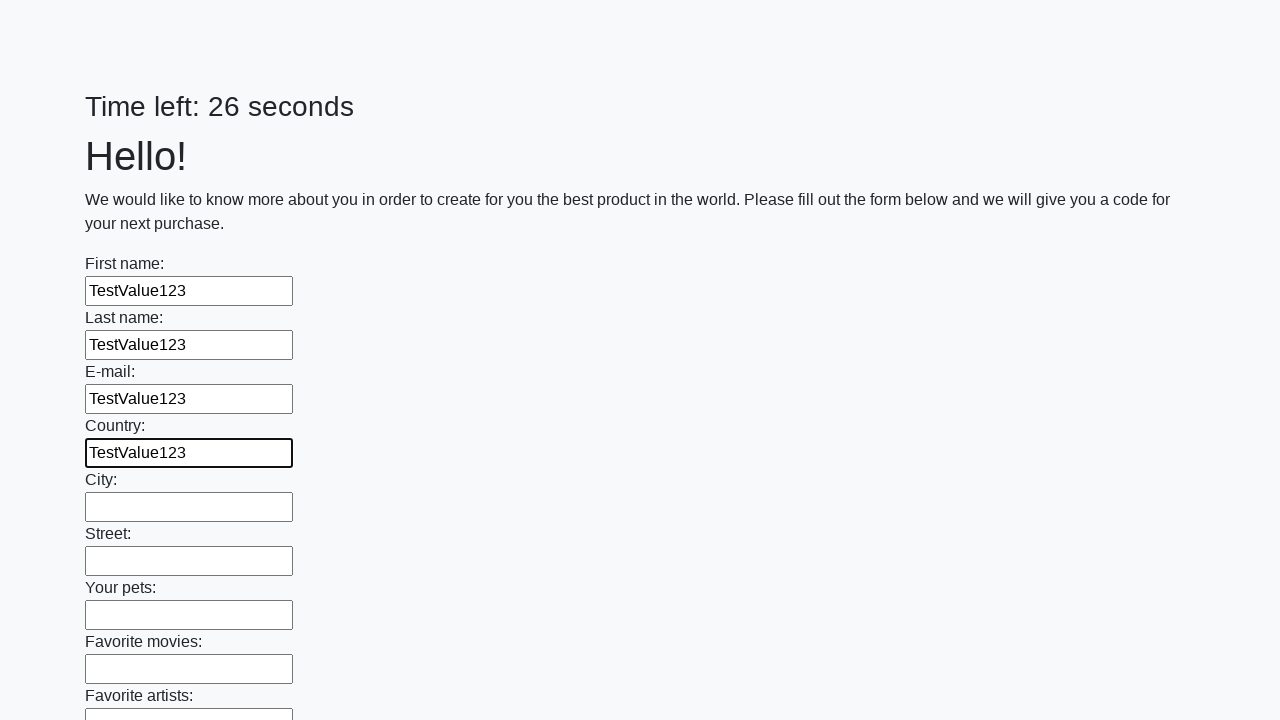

Filled input field with 'TestValue123' on input >> nth=4
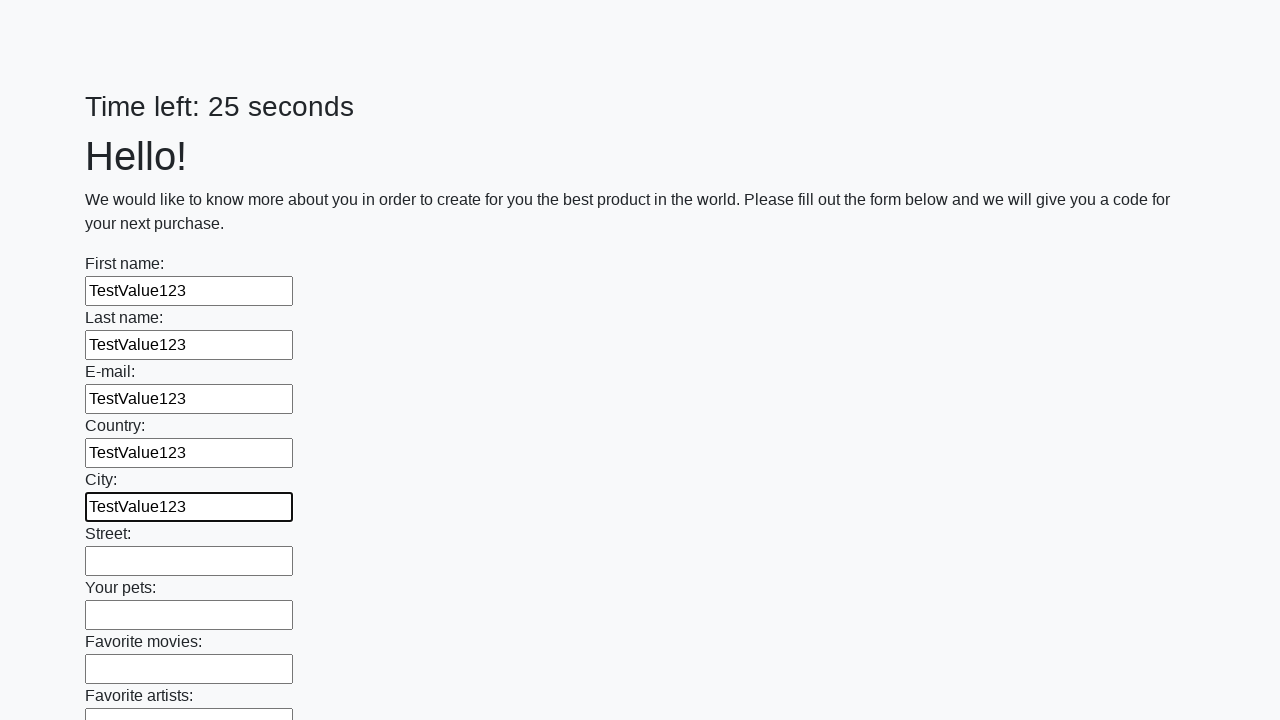

Filled input field with 'TestValue123' on input >> nth=5
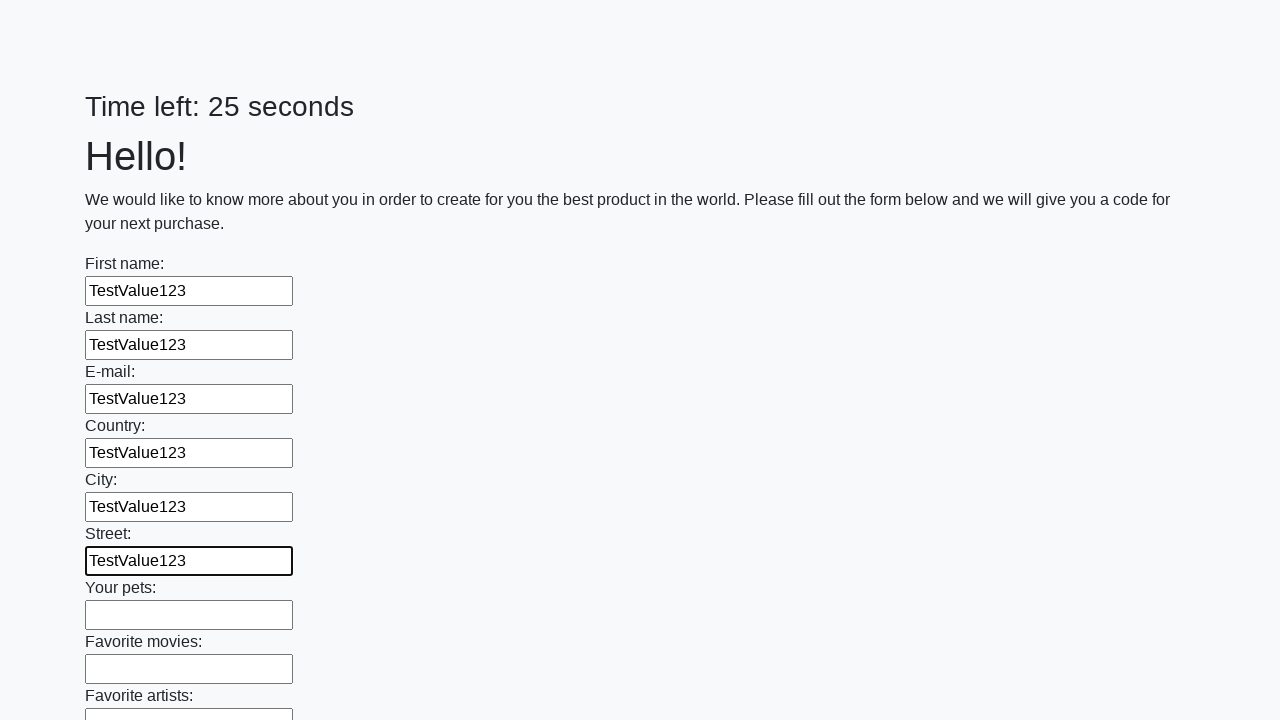

Filled input field with 'TestValue123' on input >> nth=6
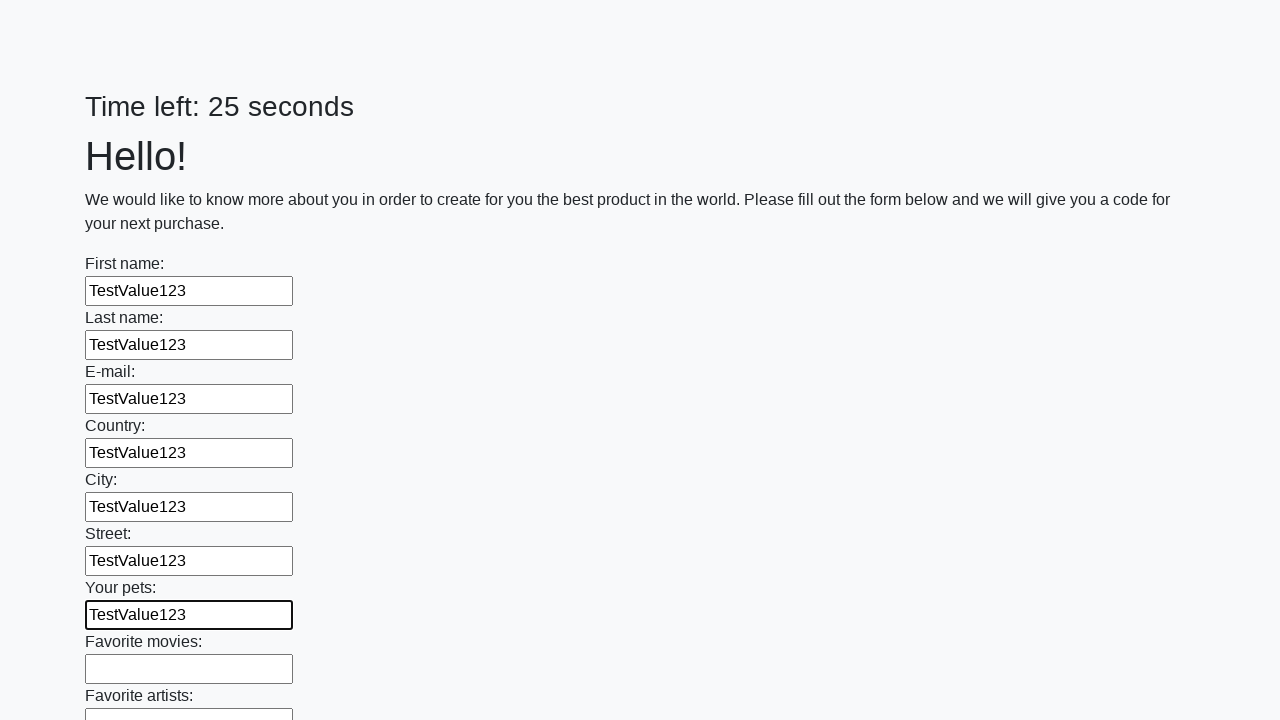

Filled input field with 'TestValue123' on input >> nth=7
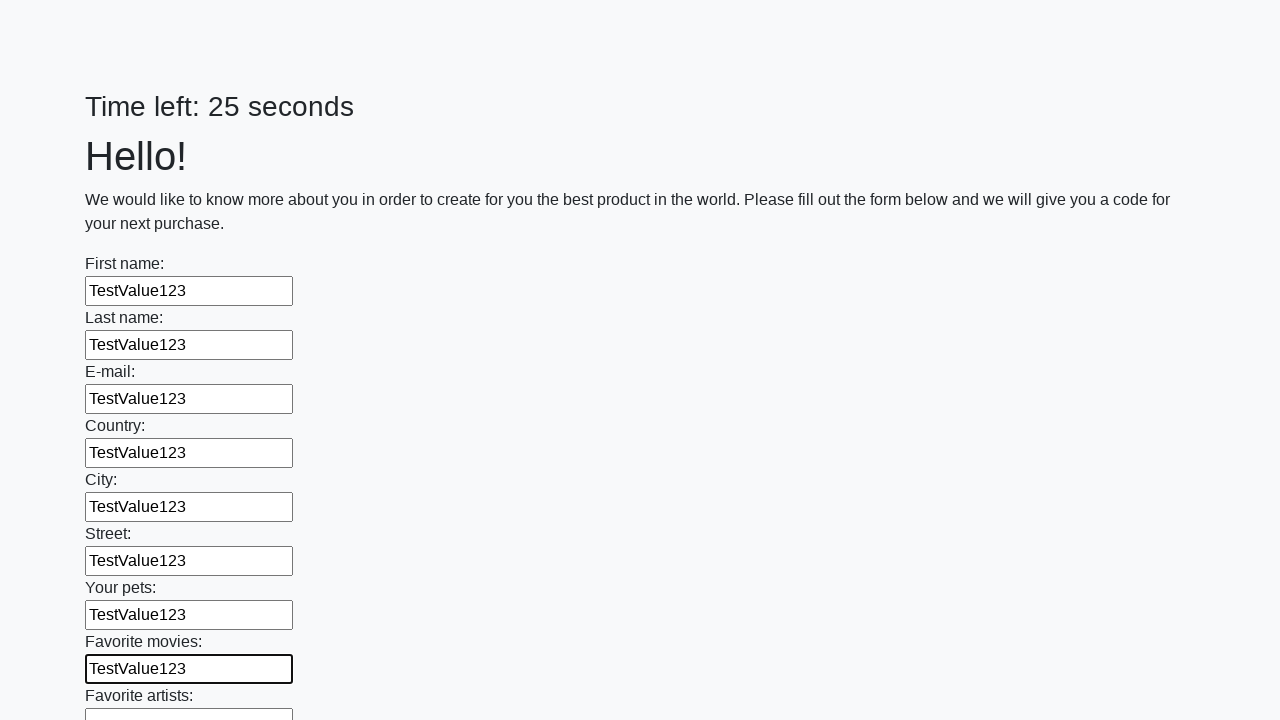

Filled input field with 'TestValue123' on input >> nth=8
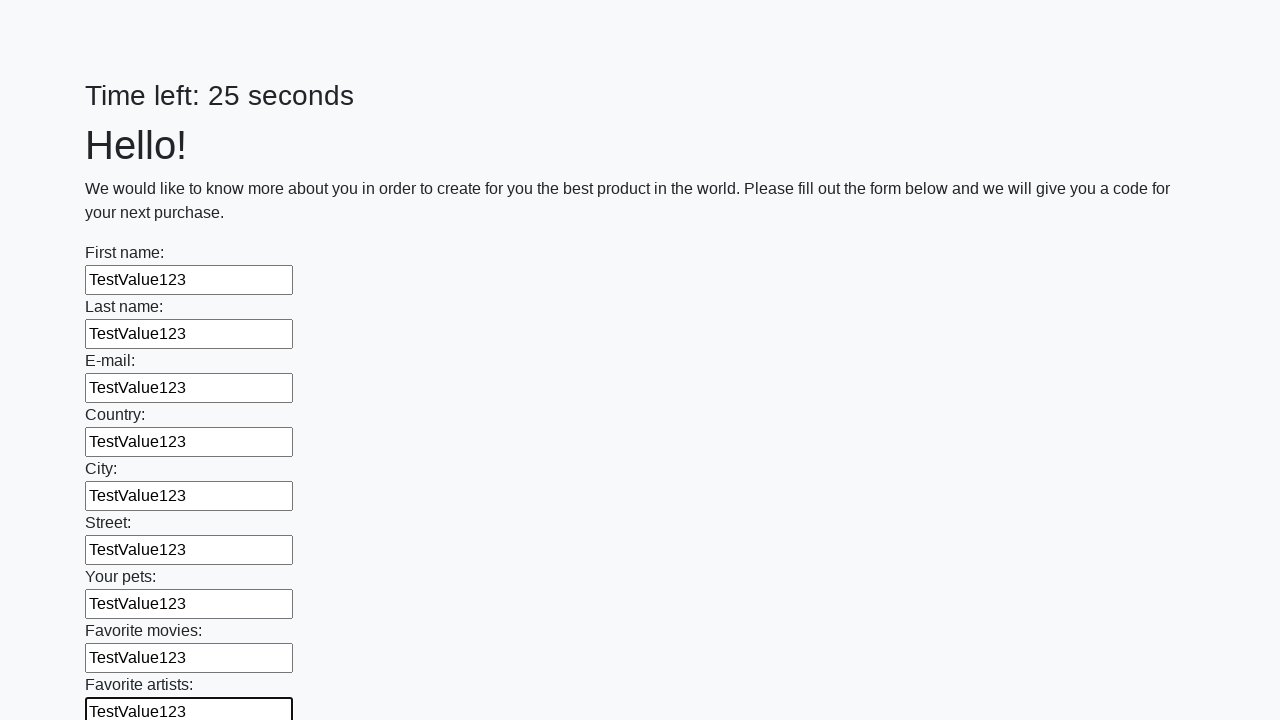

Filled input field with 'TestValue123' on input >> nth=9
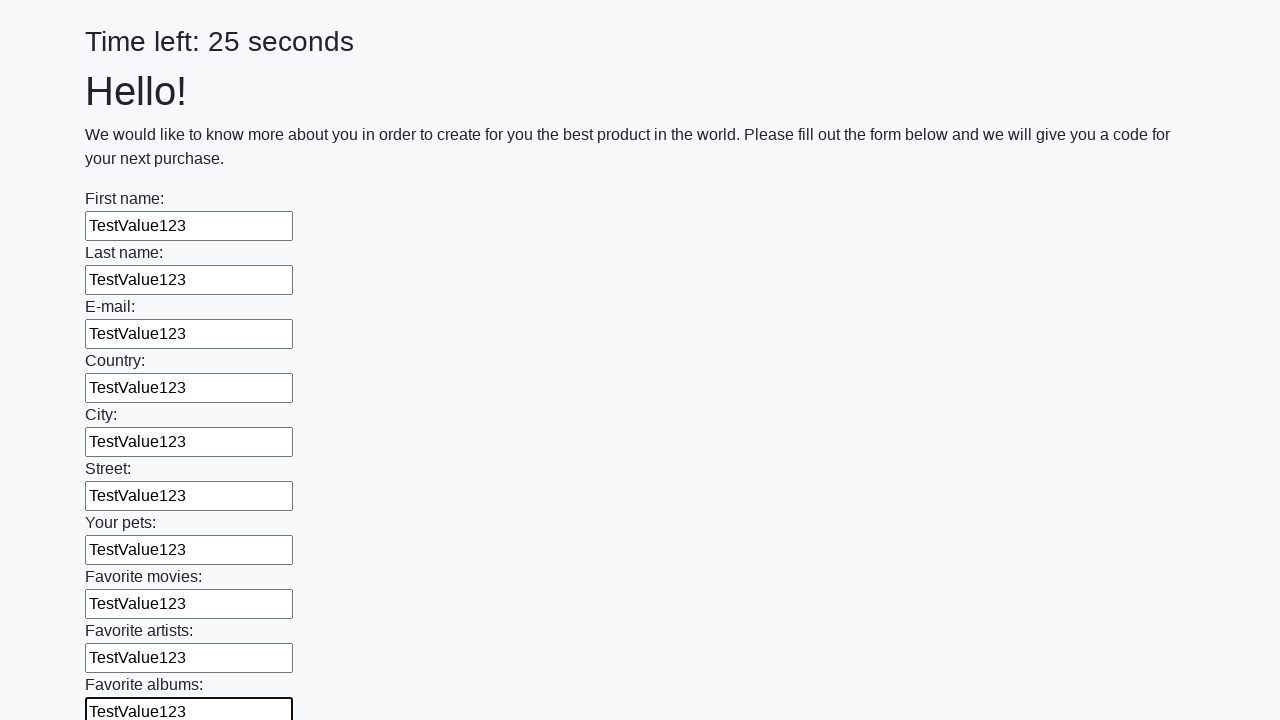

Filled input field with 'TestValue123' on input >> nth=10
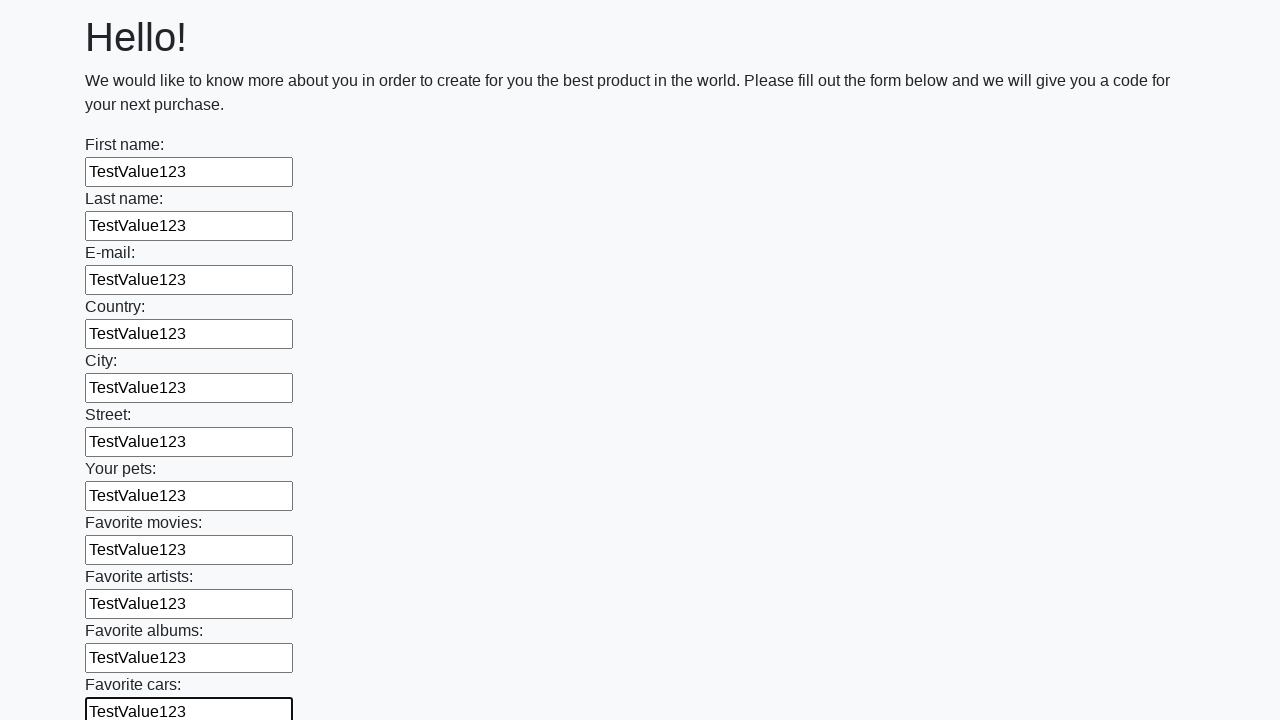

Filled input field with 'TestValue123' on input >> nth=11
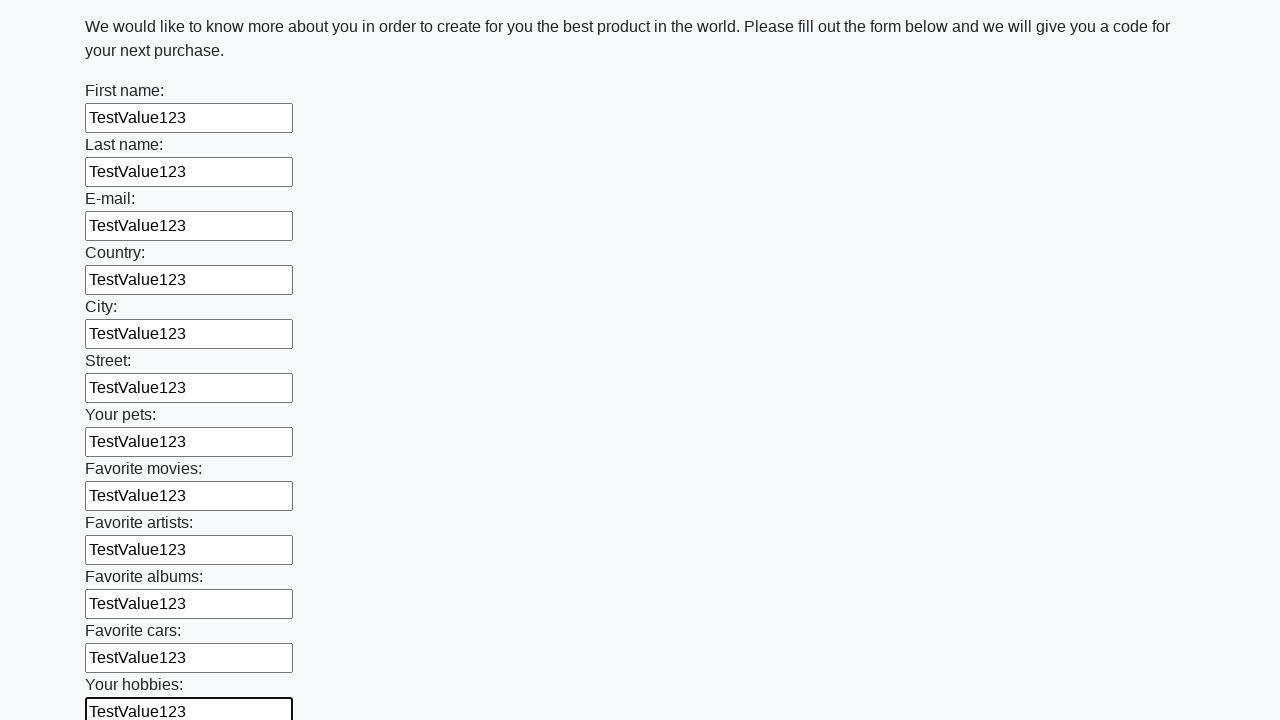

Filled input field with 'TestValue123' on input >> nth=12
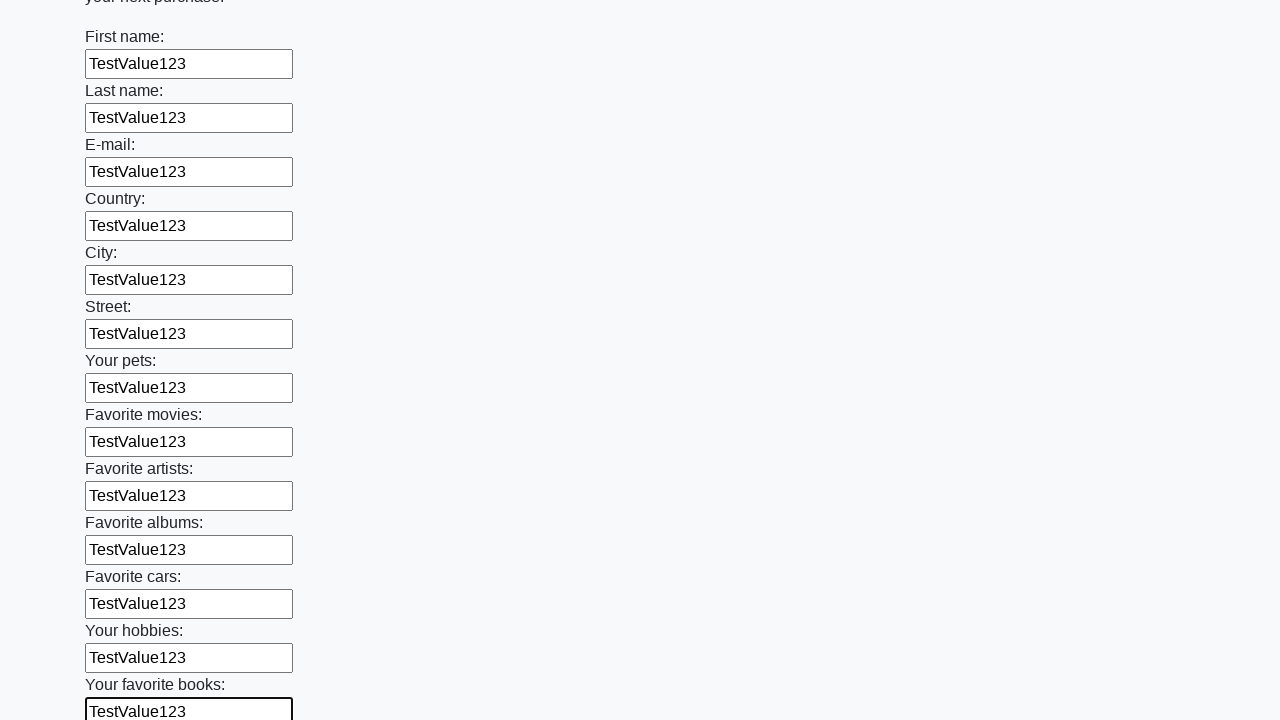

Filled input field with 'TestValue123' on input >> nth=13
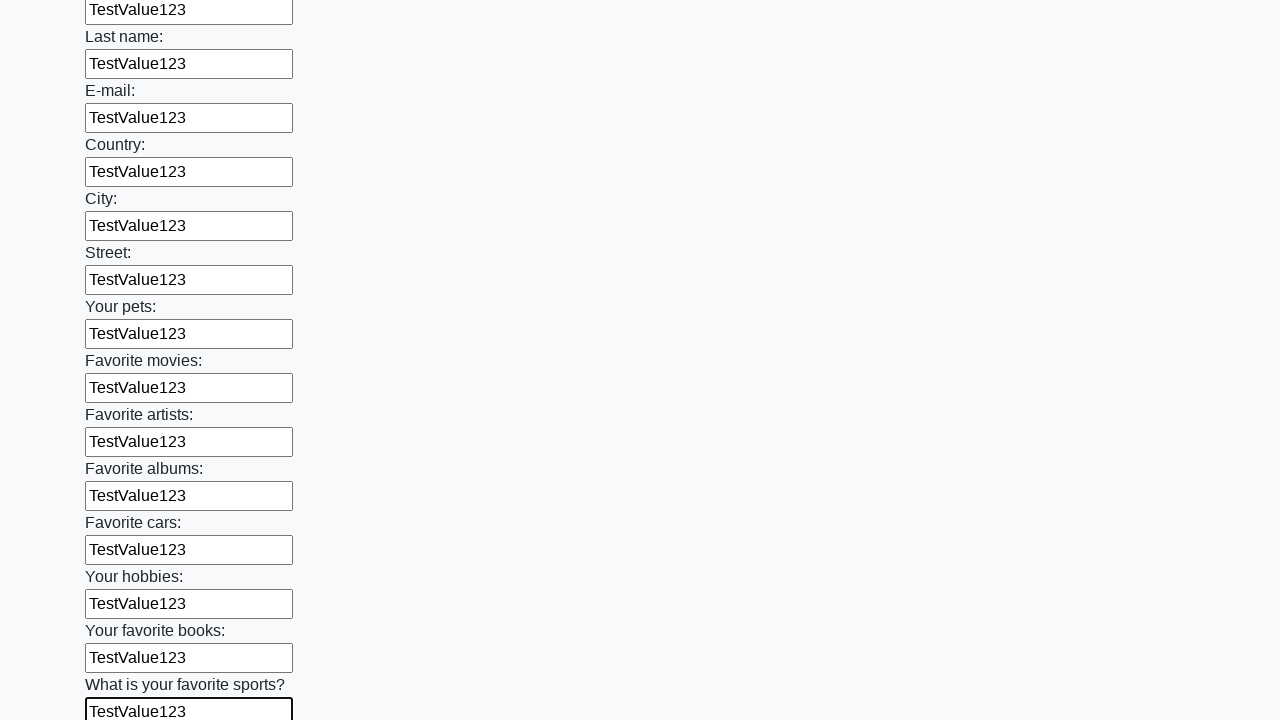

Filled input field with 'TestValue123' on input >> nth=14
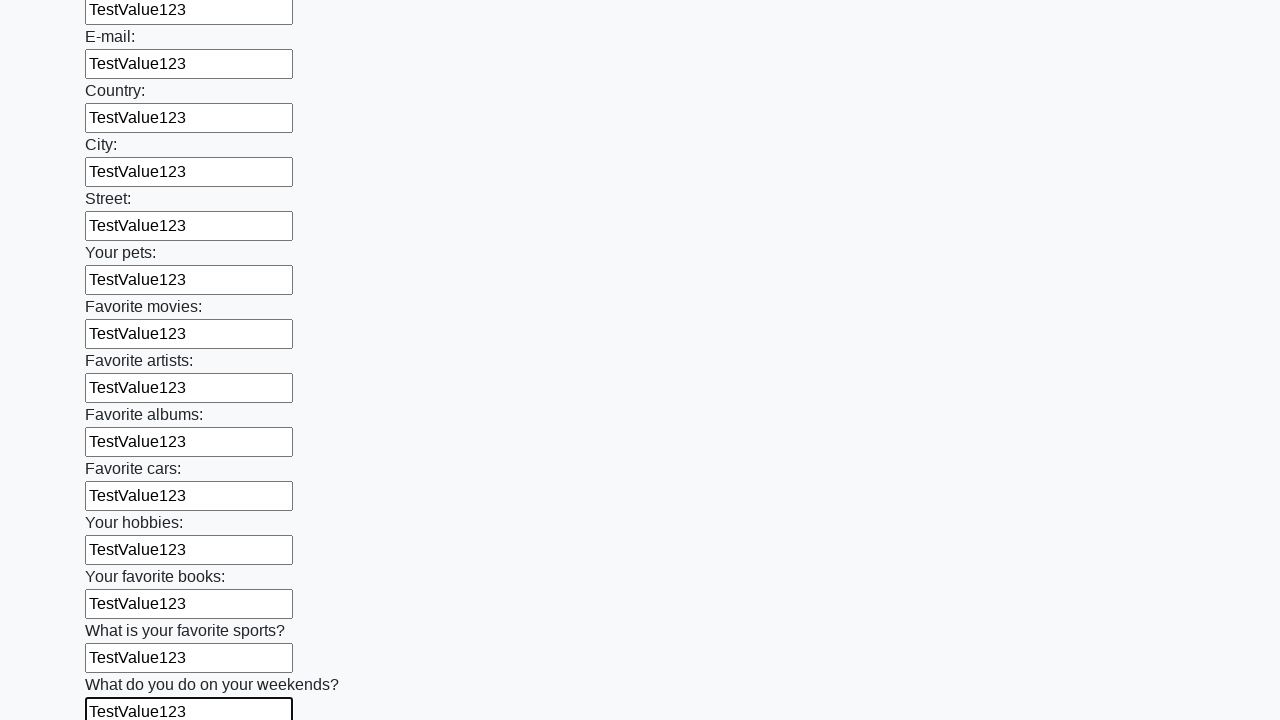

Filled input field with 'TestValue123' on input >> nth=15
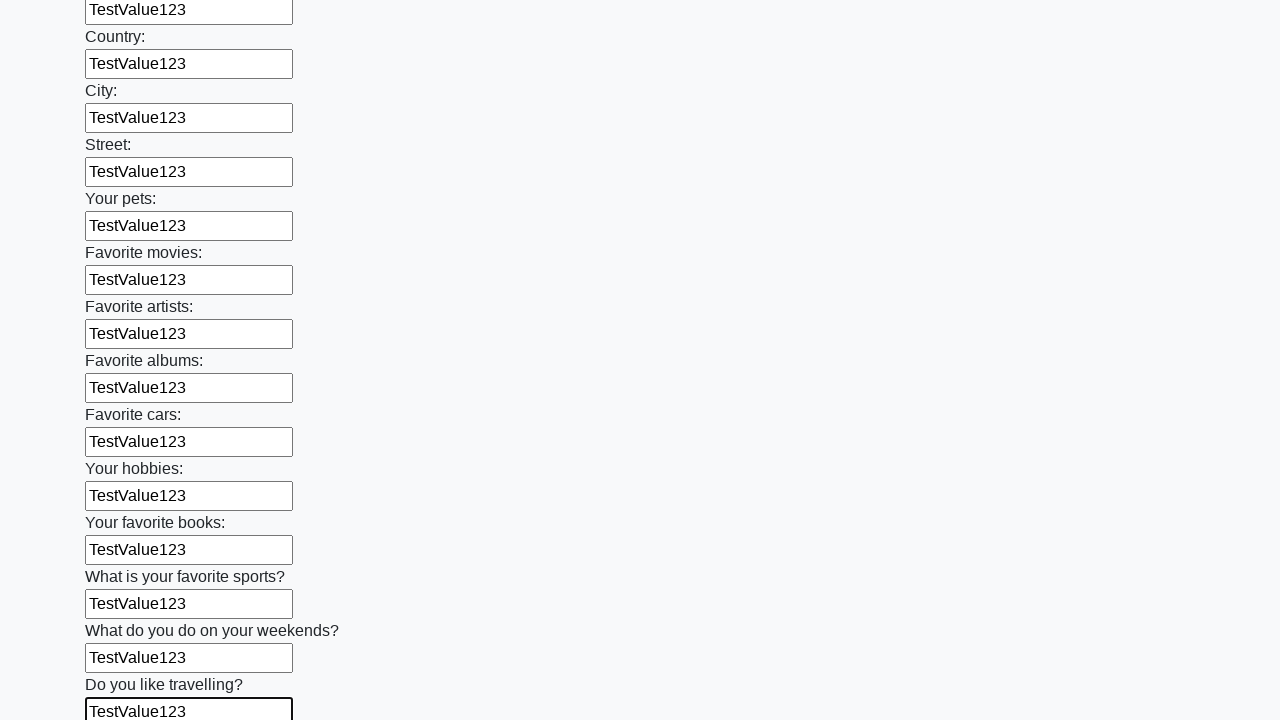

Filled input field with 'TestValue123' on input >> nth=16
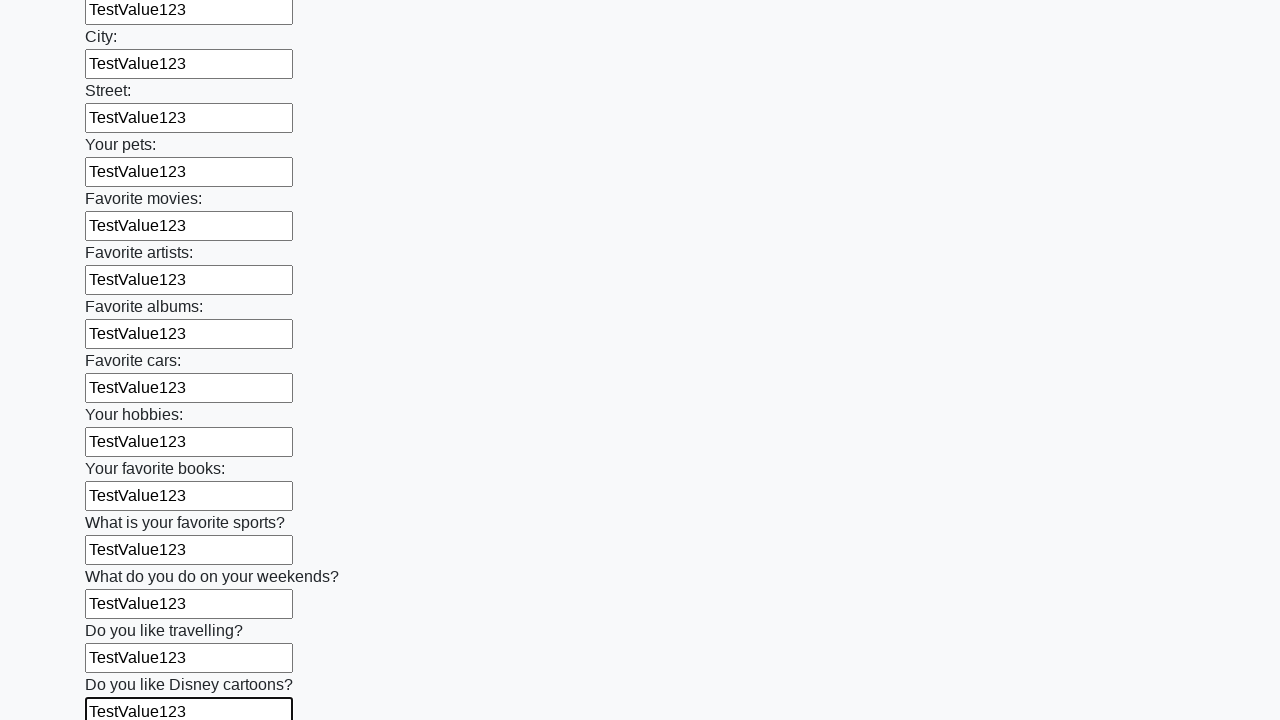

Filled input field with 'TestValue123' on input >> nth=17
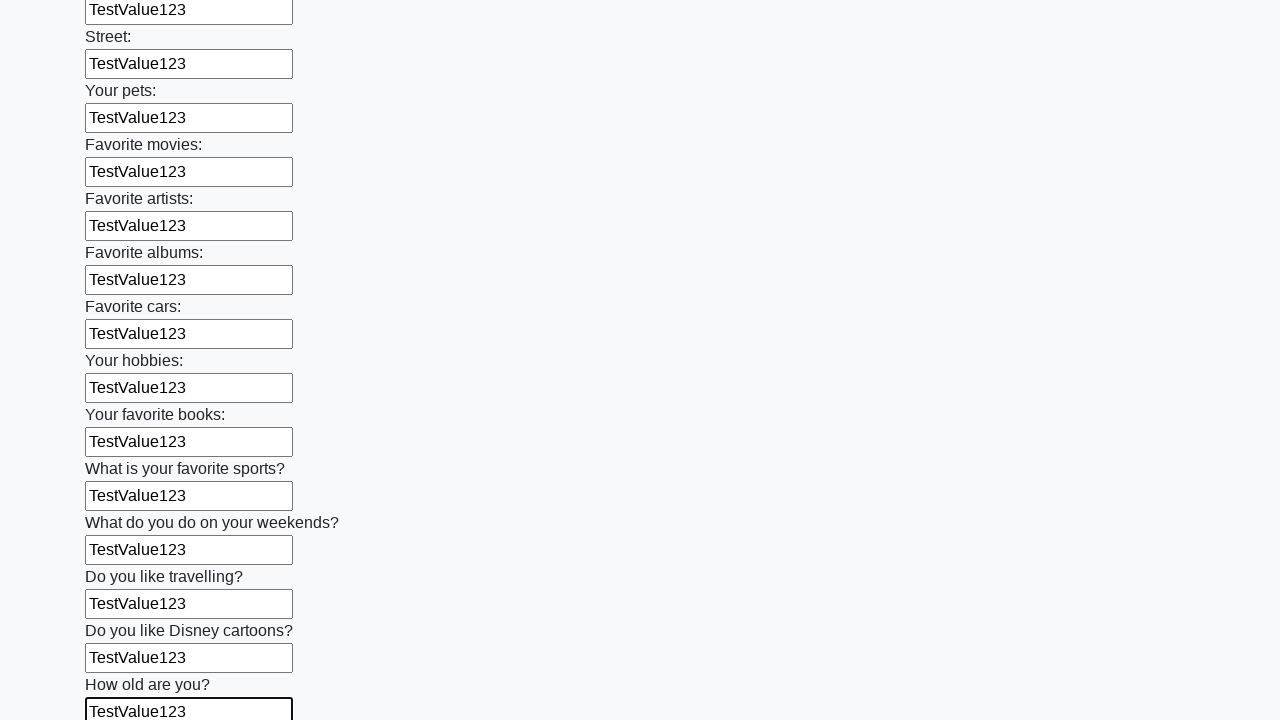

Filled input field with 'TestValue123' on input >> nth=18
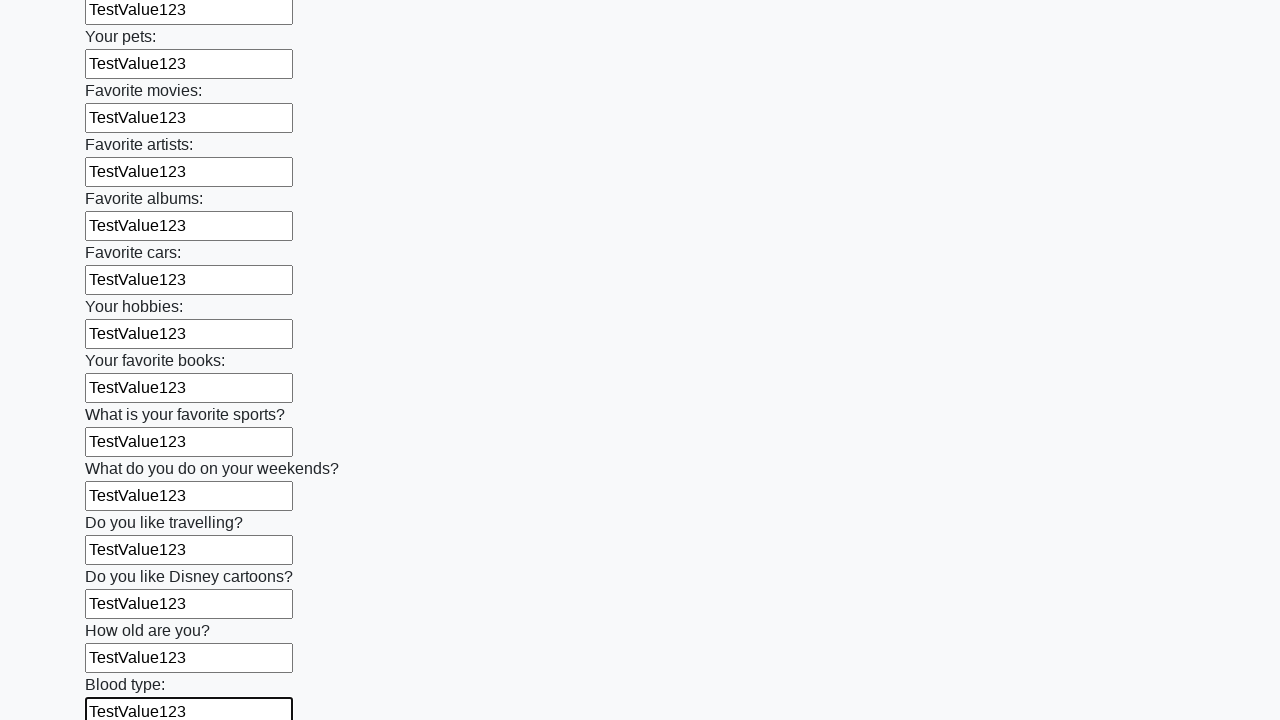

Filled input field with 'TestValue123' on input >> nth=19
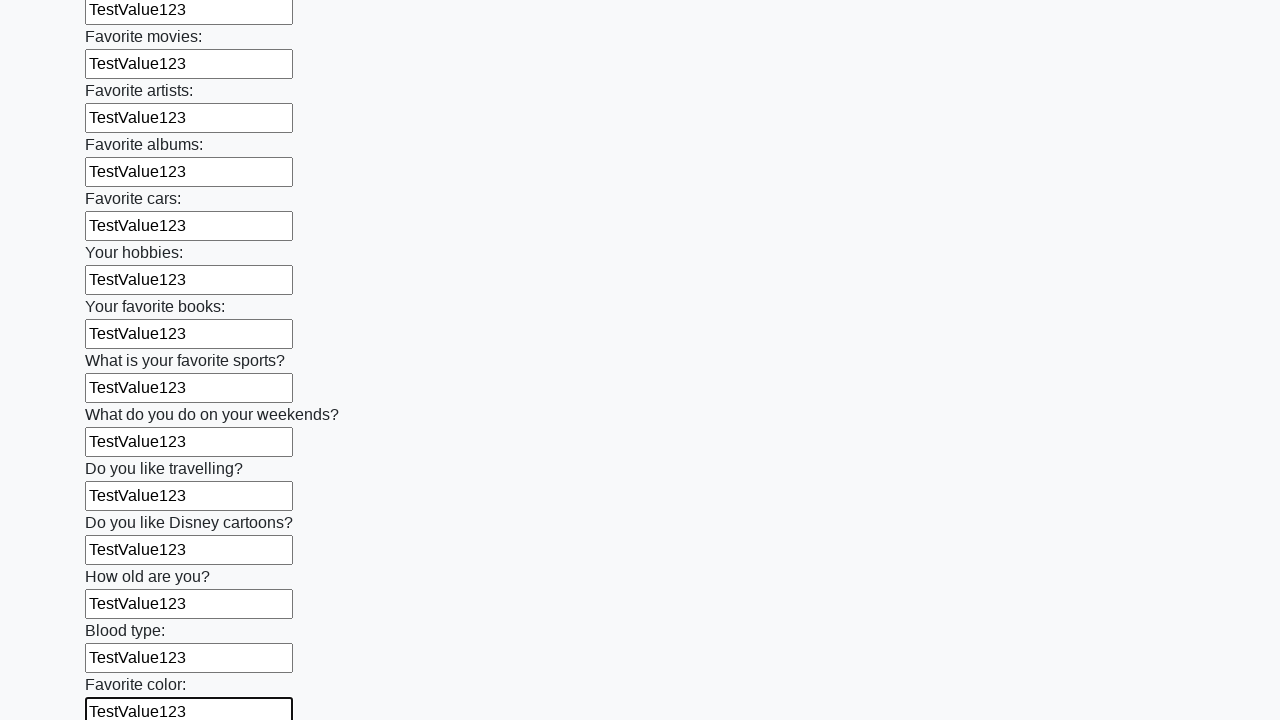

Filled input field with 'TestValue123' on input >> nth=20
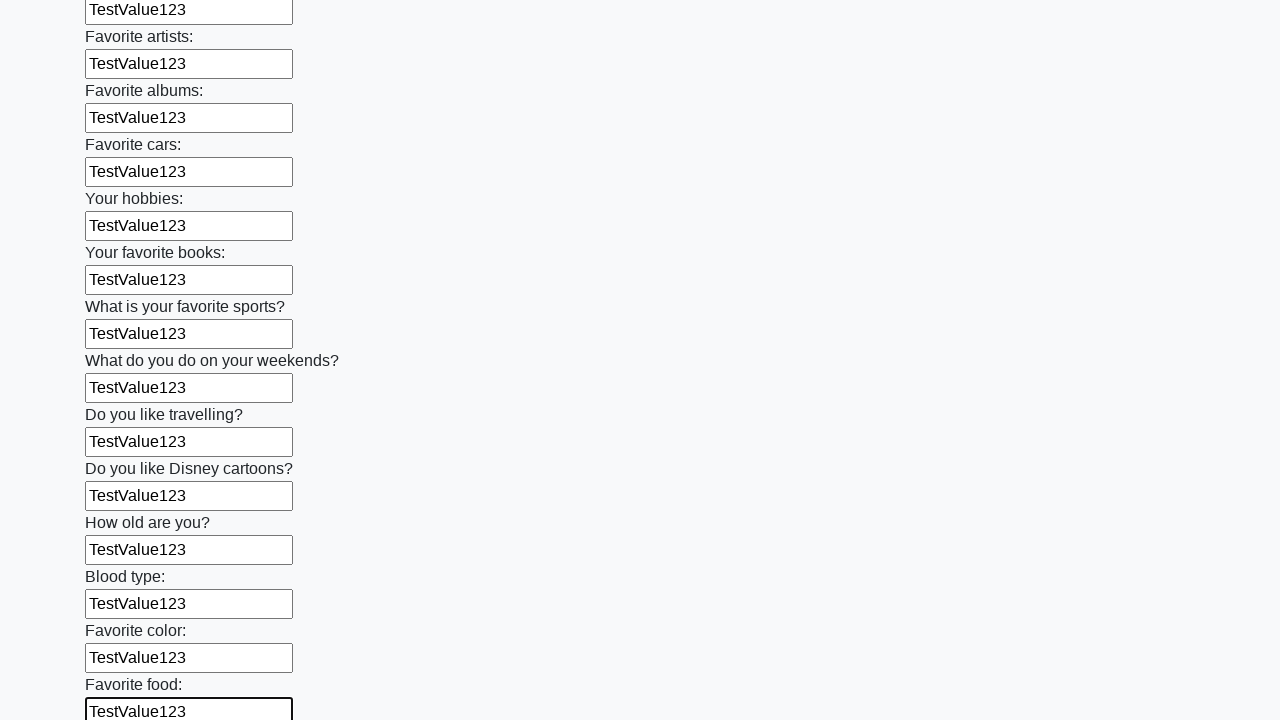

Filled input field with 'TestValue123' on input >> nth=21
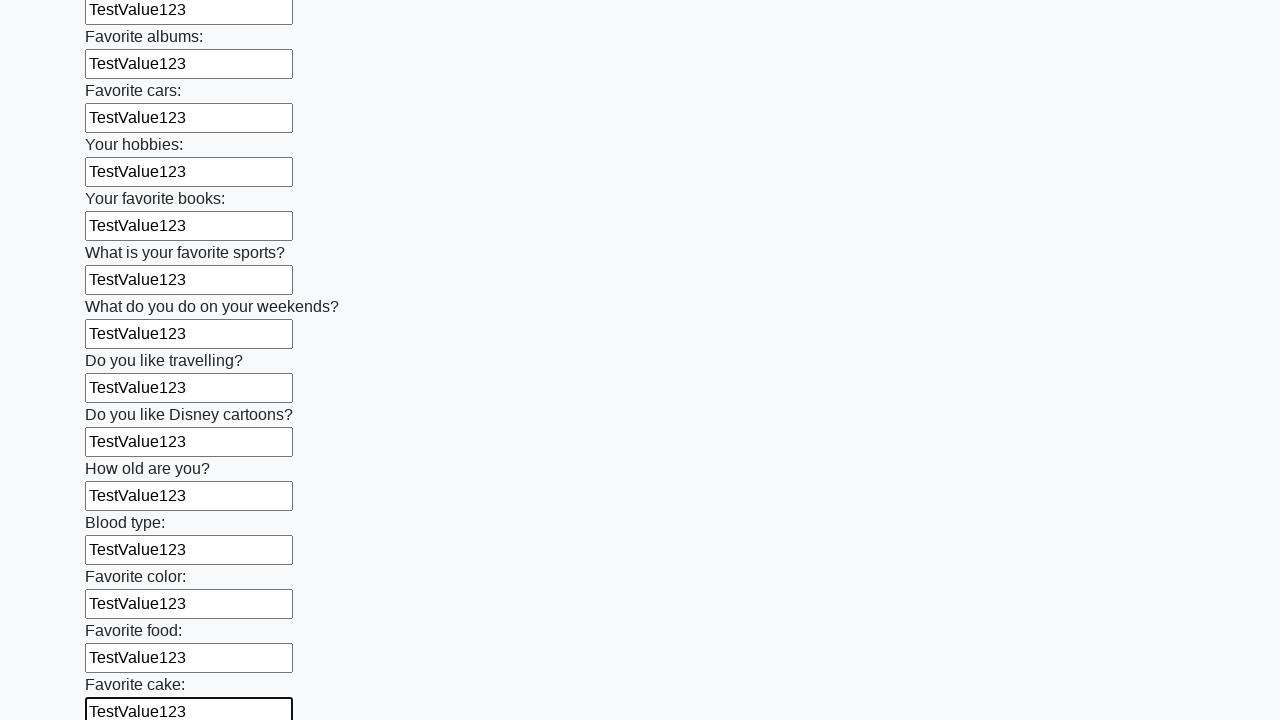

Filled input field with 'TestValue123' on input >> nth=22
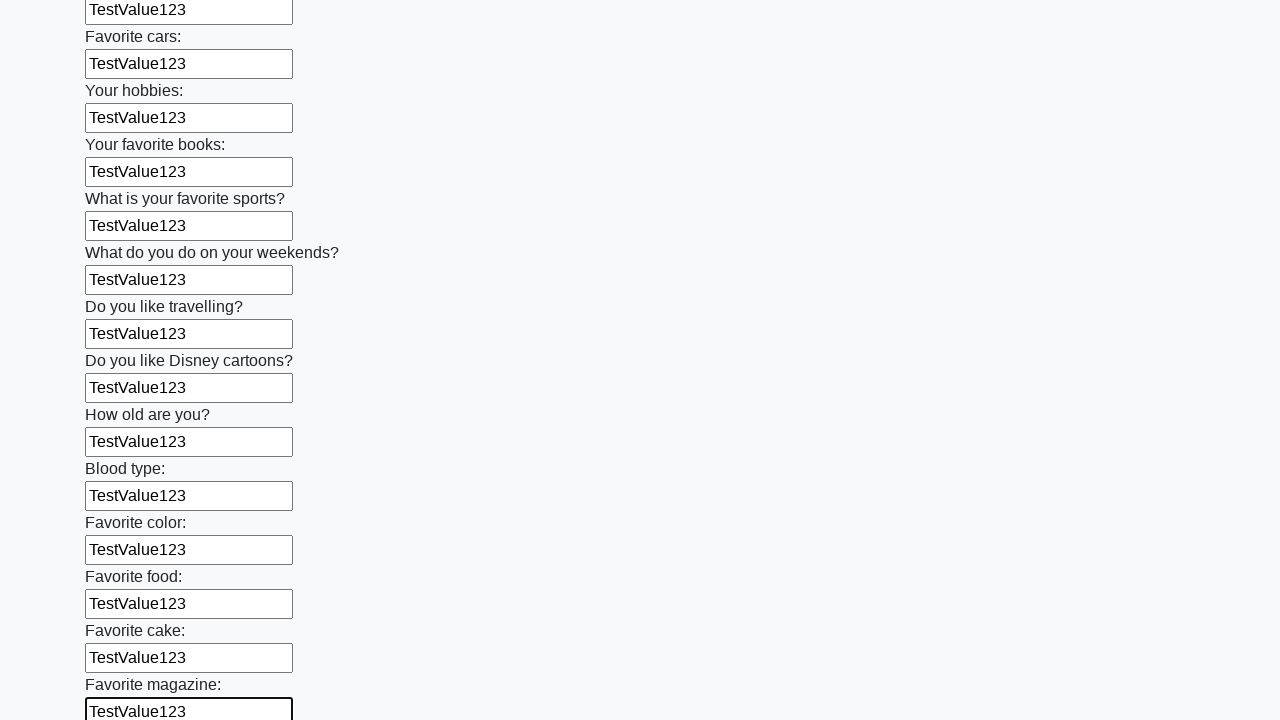

Filled input field with 'TestValue123' on input >> nth=23
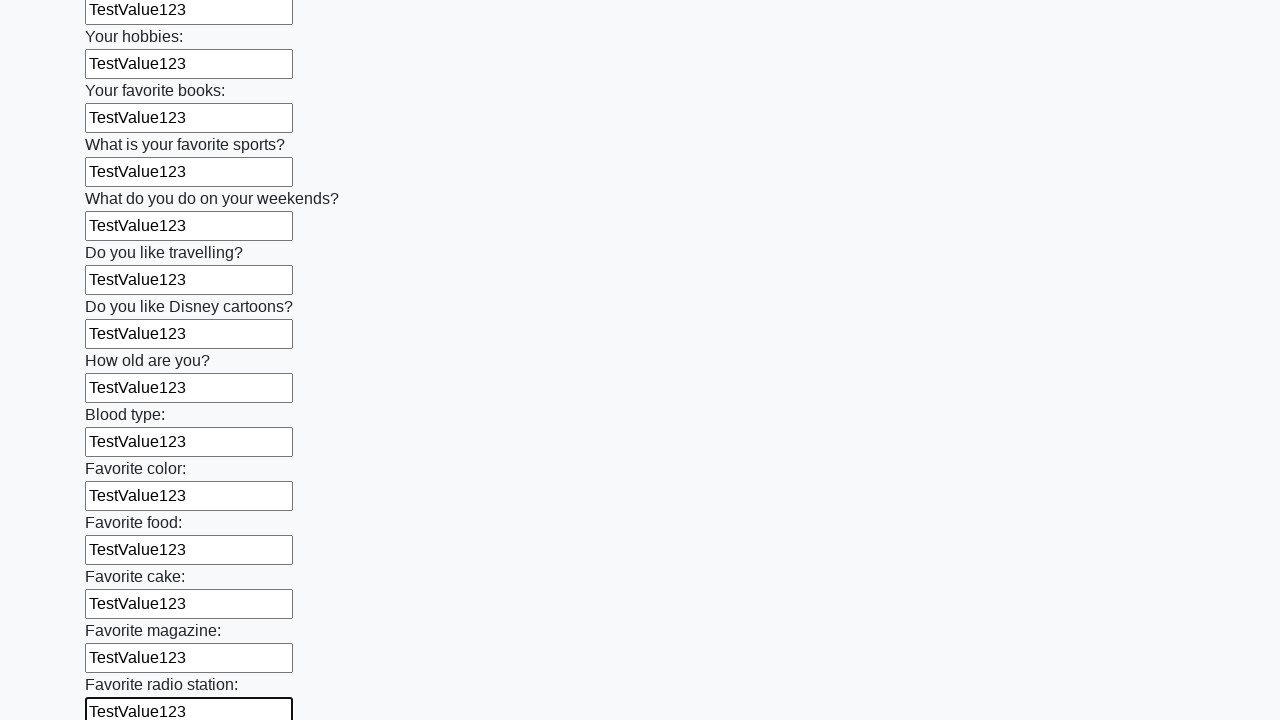

Filled input field with 'TestValue123' on input >> nth=24
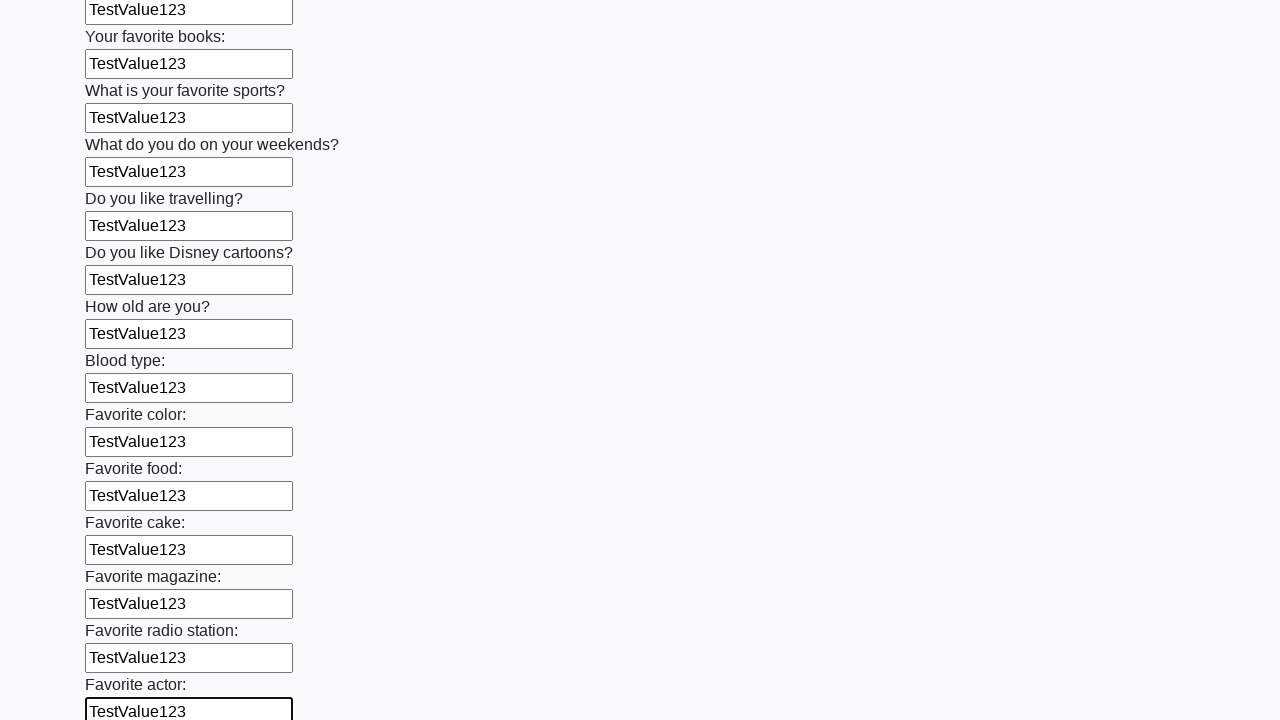

Filled input field with 'TestValue123' on input >> nth=25
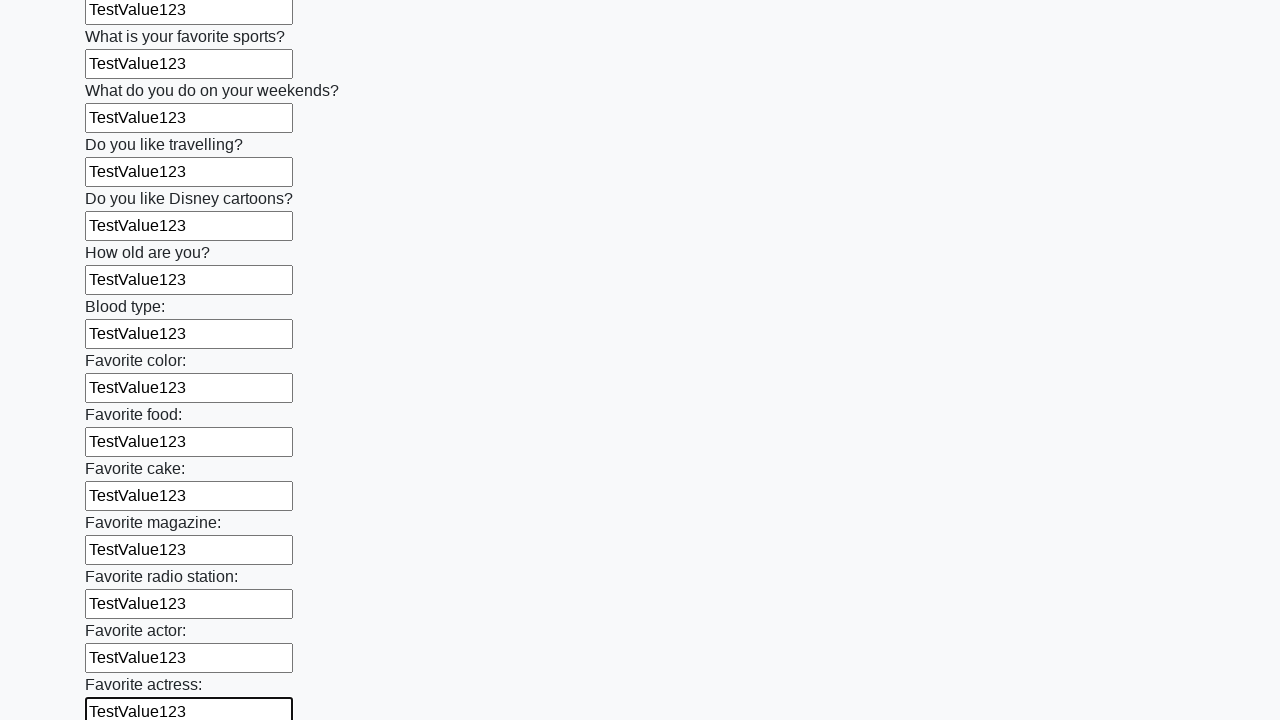

Filled input field with 'TestValue123' on input >> nth=26
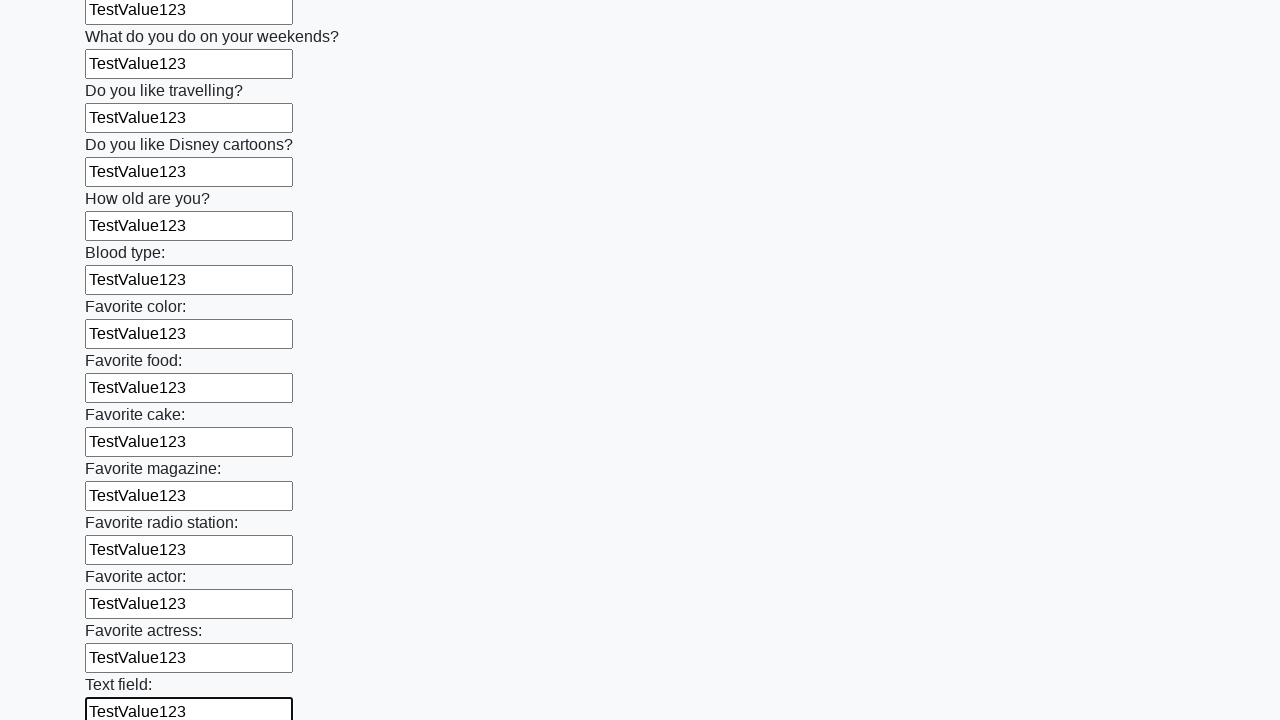

Filled input field with 'TestValue123' on input >> nth=27
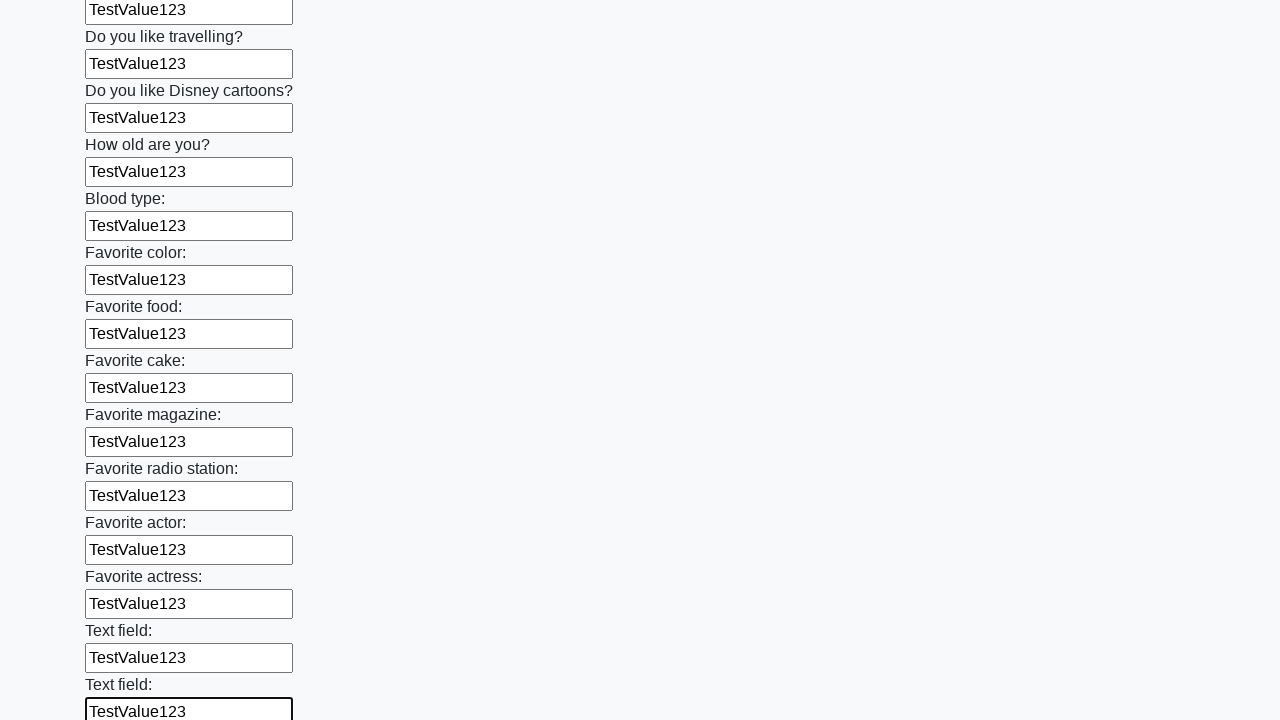

Filled input field with 'TestValue123' on input >> nth=28
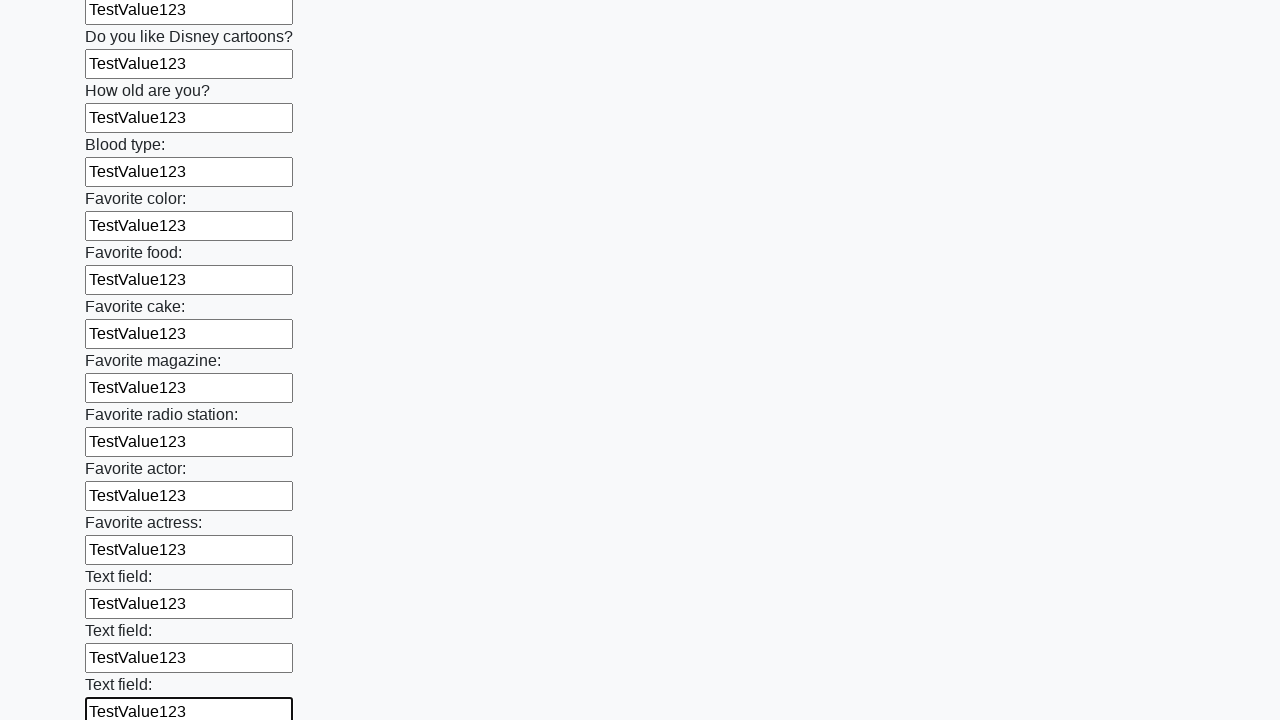

Filled input field with 'TestValue123' on input >> nth=29
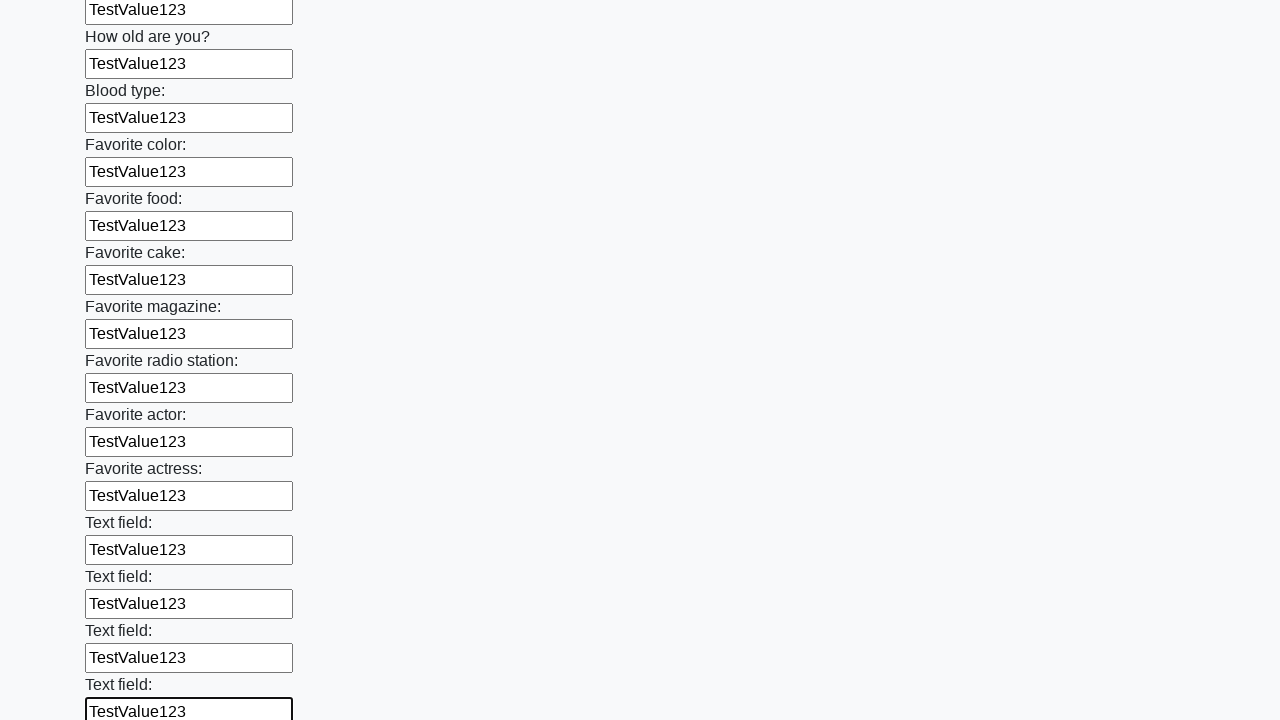

Filled input field with 'TestValue123' on input >> nth=30
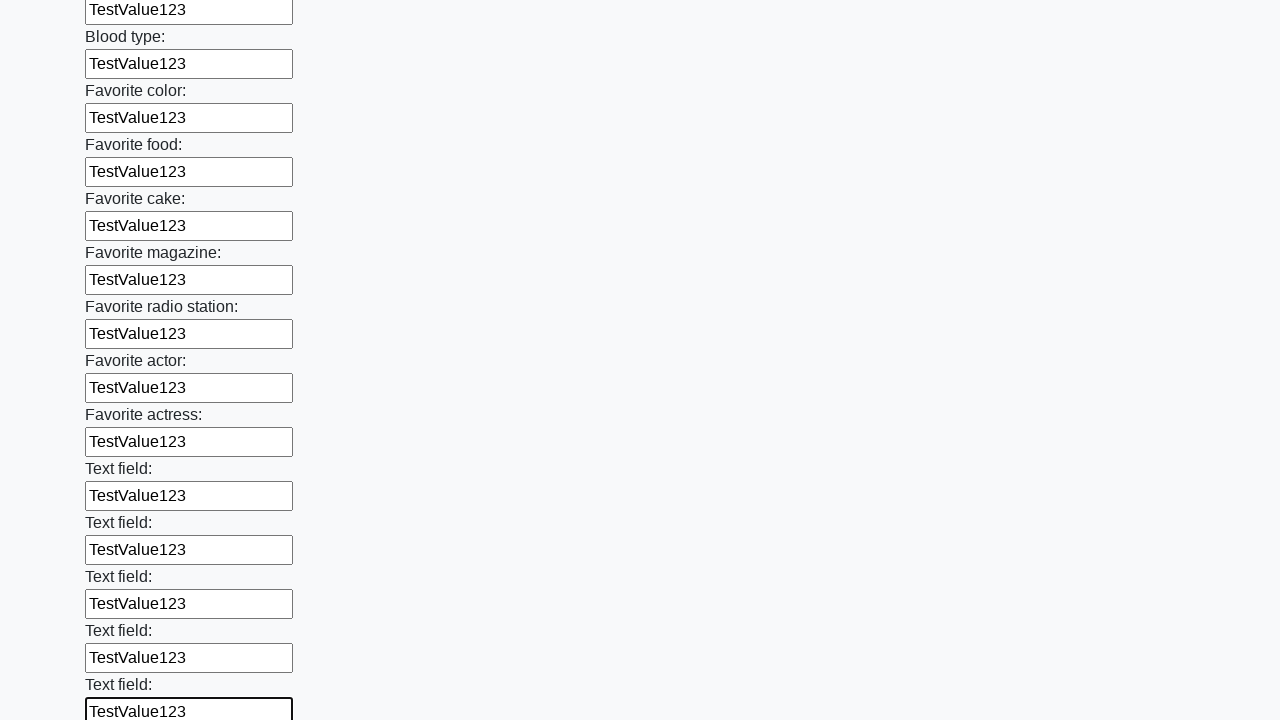

Filled input field with 'TestValue123' on input >> nth=31
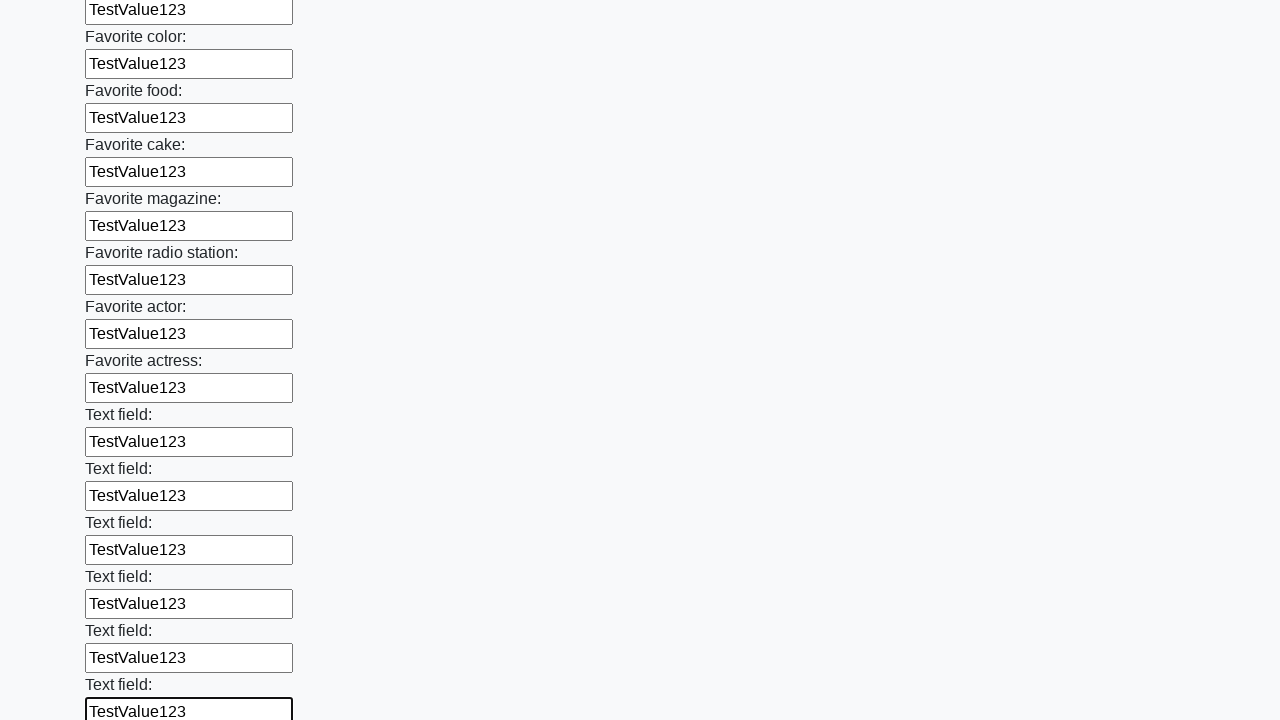

Filled input field with 'TestValue123' on input >> nth=32
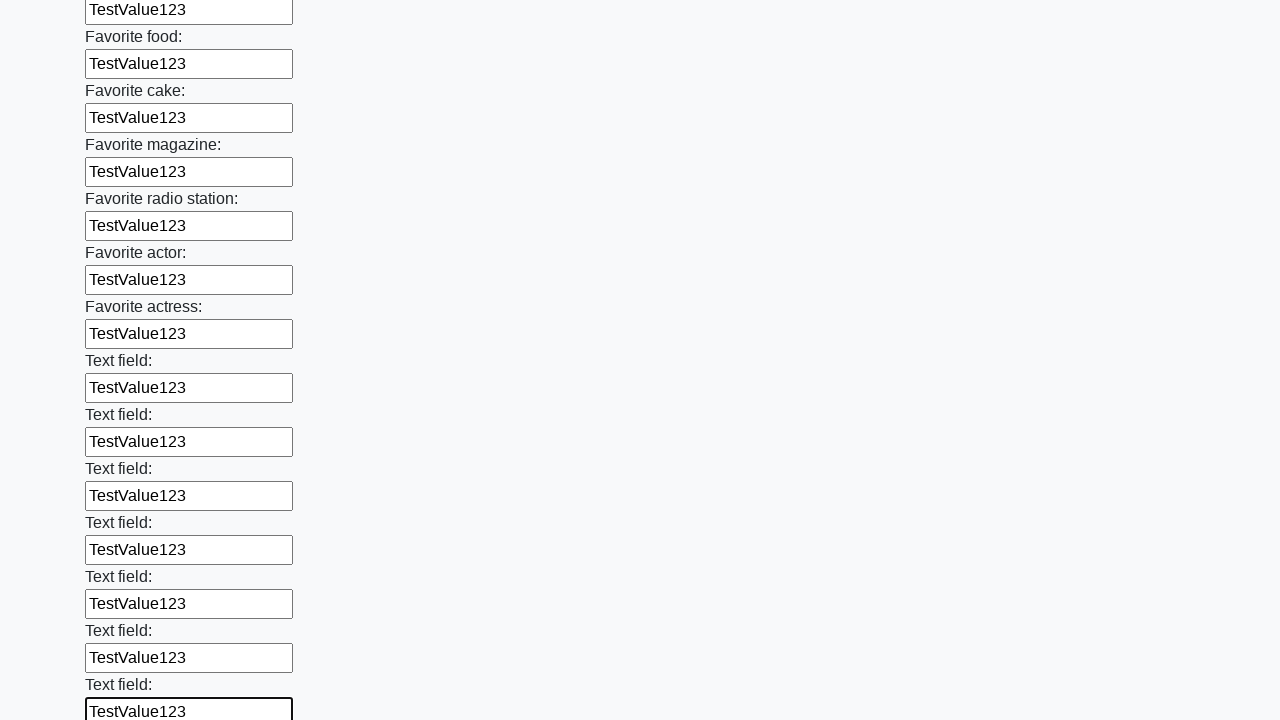

Filled input field with 'TestValue123' on input >> nth=33
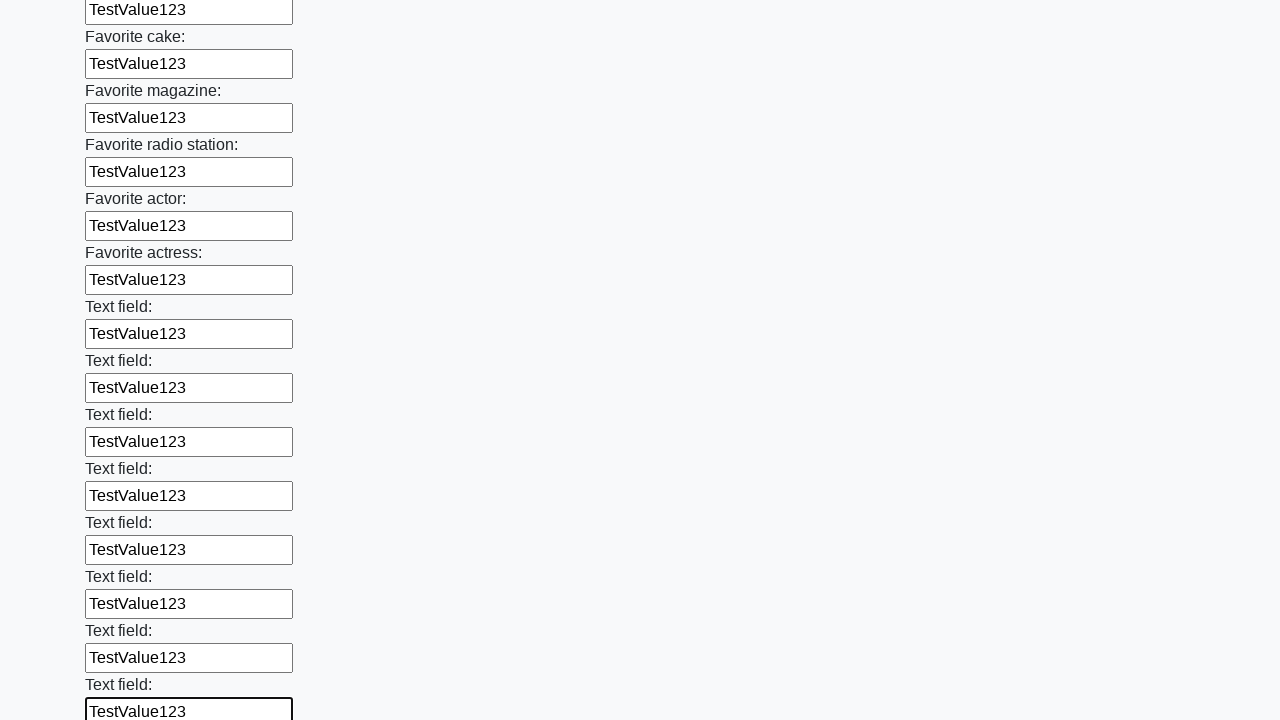

Filled input field with 'TestValue123' on input >> nth=34
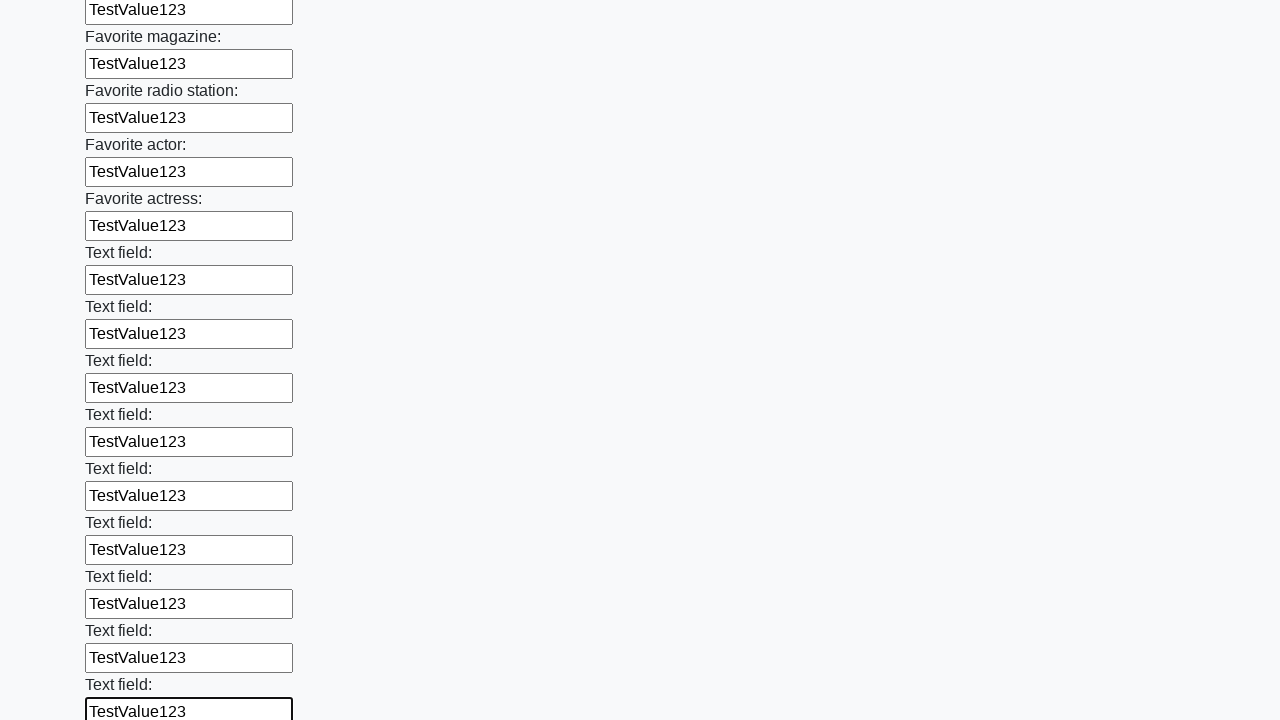

Filled input field with 'TestValue123' on input >> nth=35
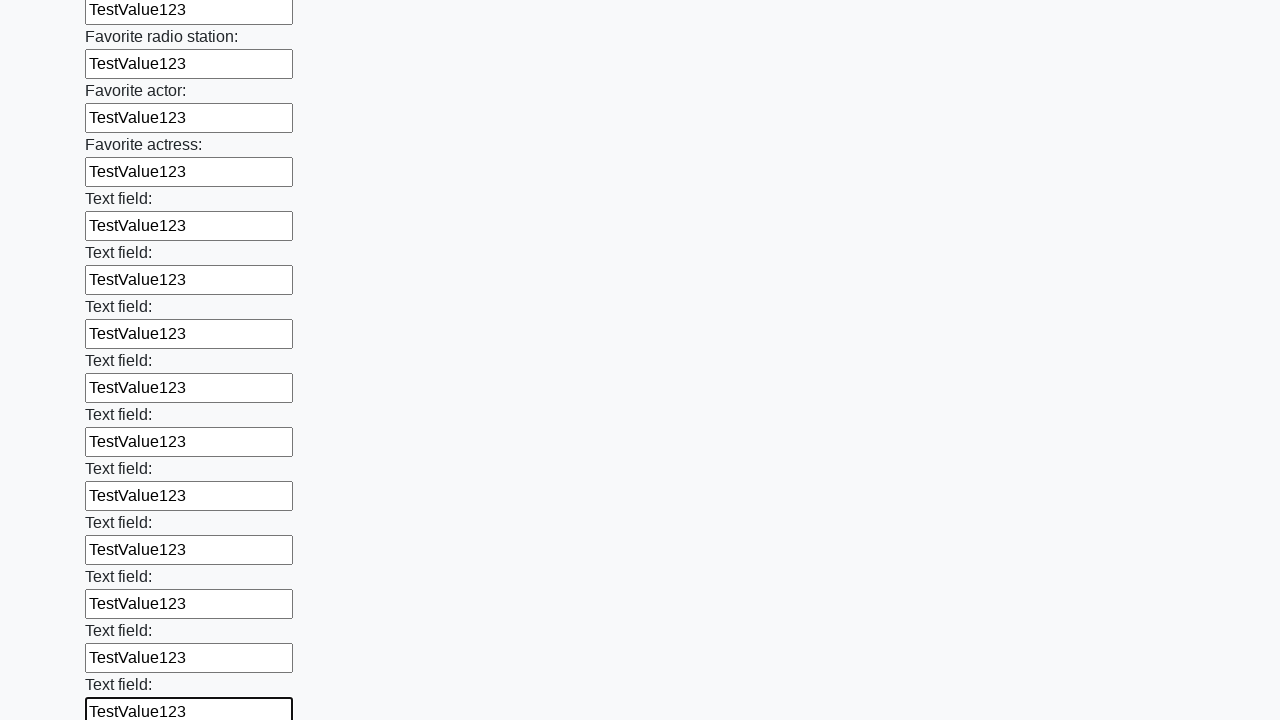

Filled input field with 'TestValue123' on input >> nth=36
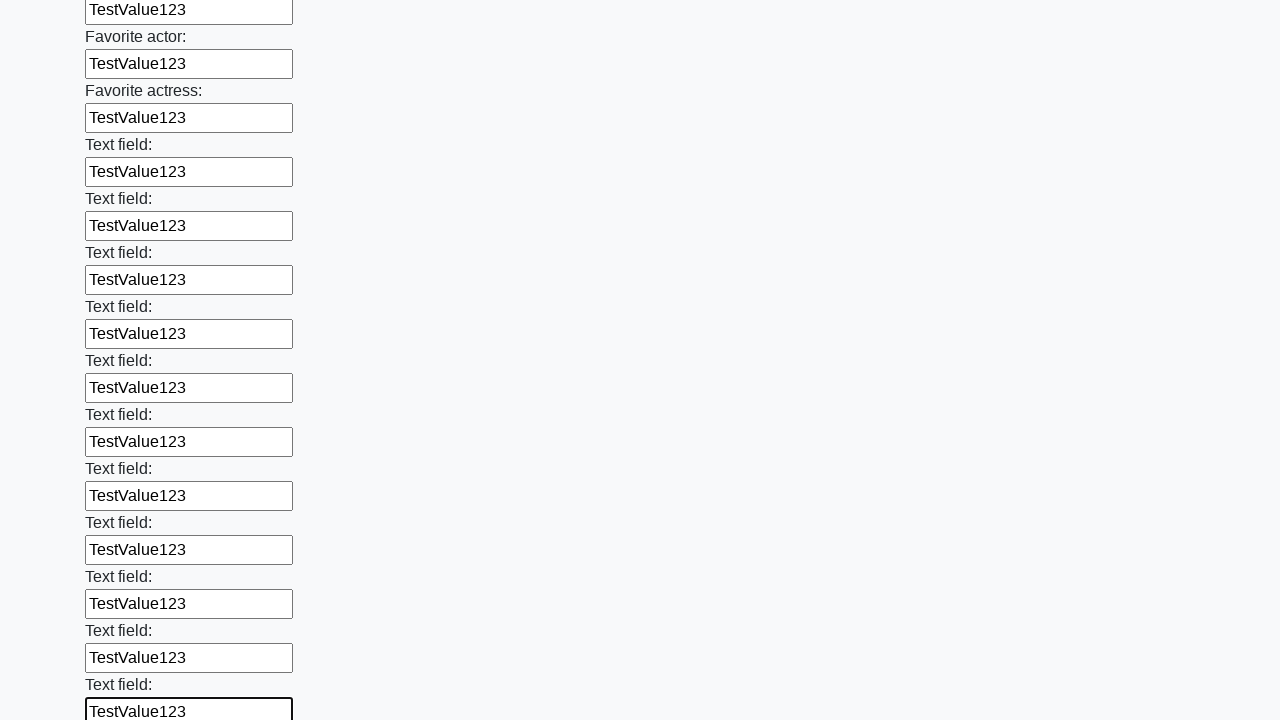

Filled input field with 'TestValue123' on input >> nth=37
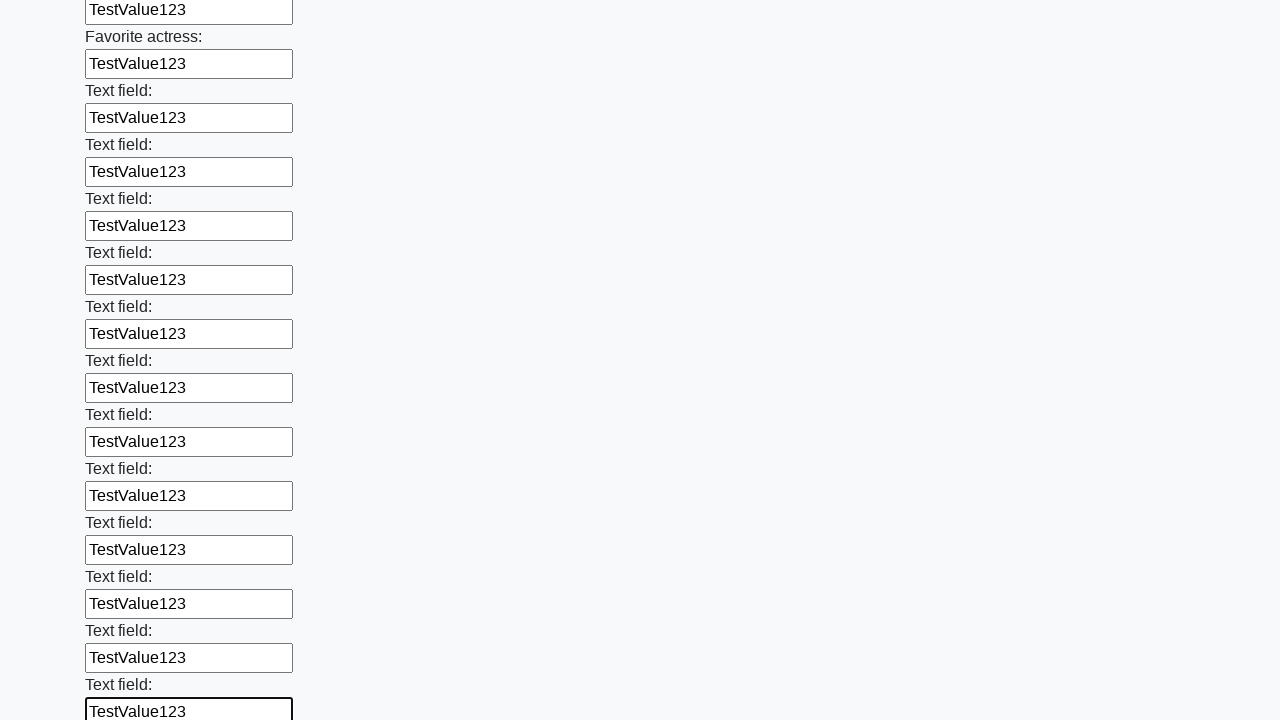

Filled input field with 'TestValue123' on input >> nth=38
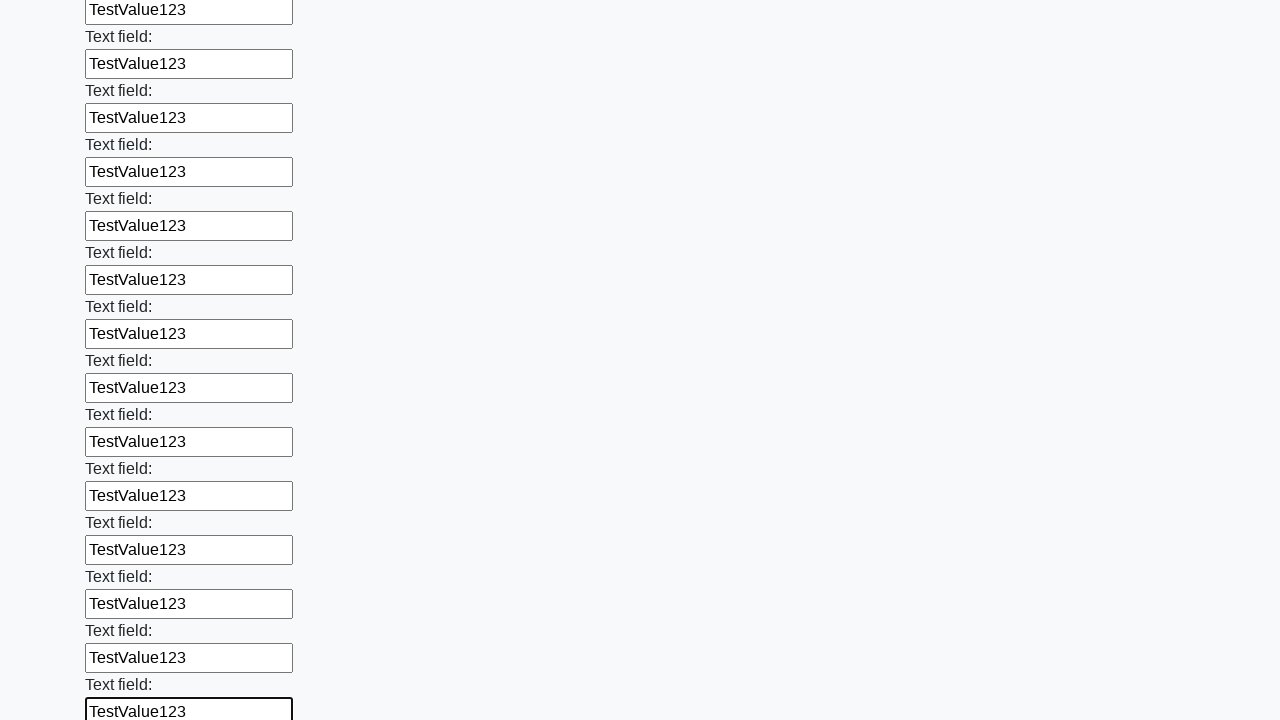

Filled input field with 'TestValue123' on input >> nth=39
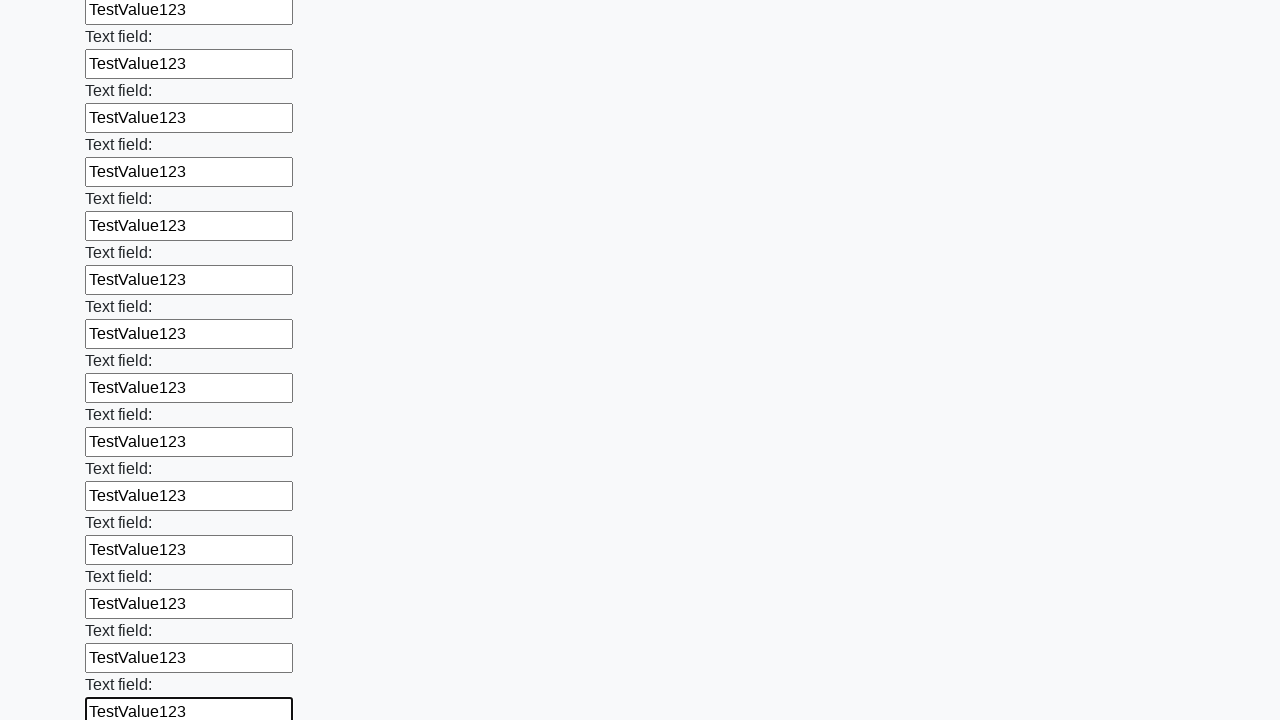

Filled input field with 'TestValue123' on input >> nth=40
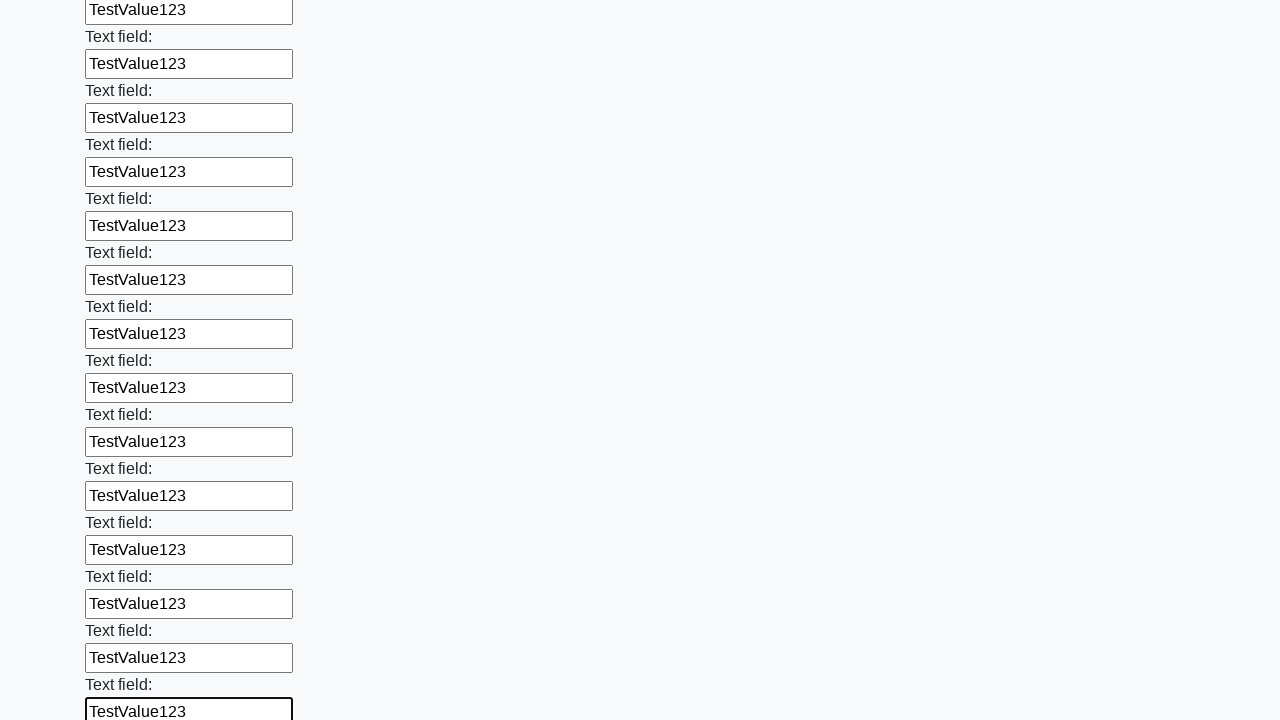

Filled input field with 'TestValue123' on input >> nth=41
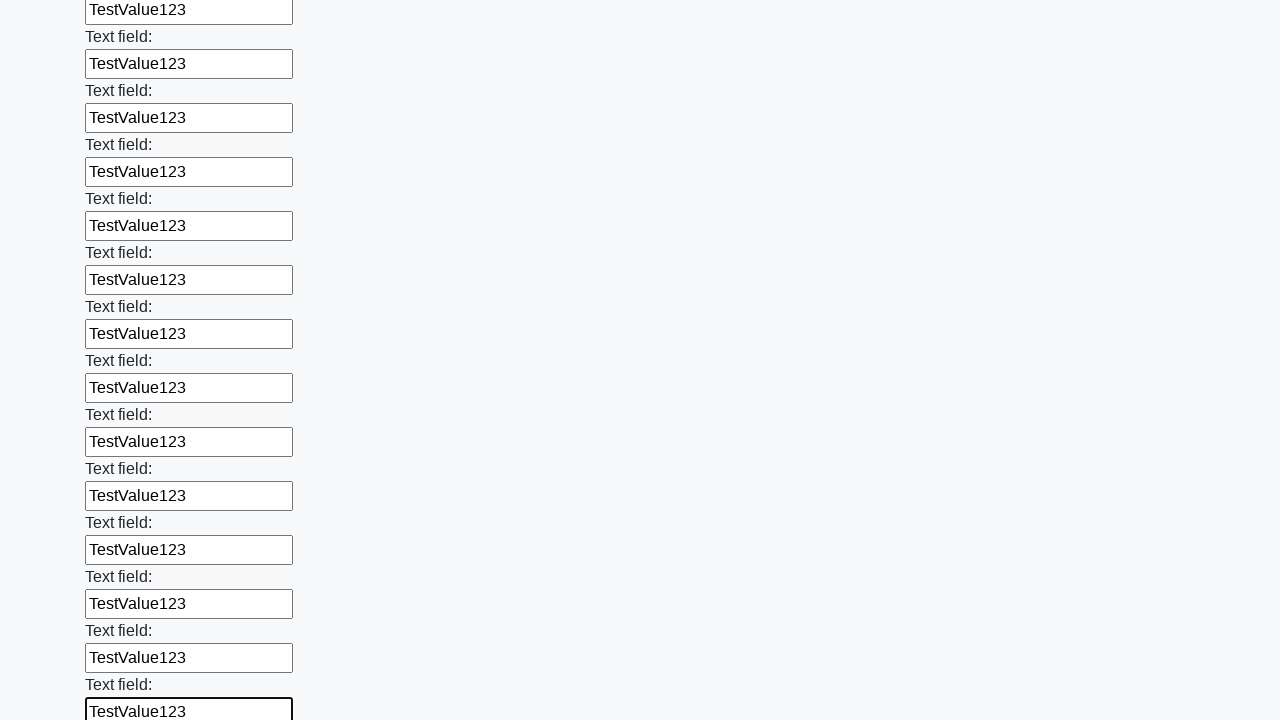

Filled input field with 'TestValue123' on input >> nth=42
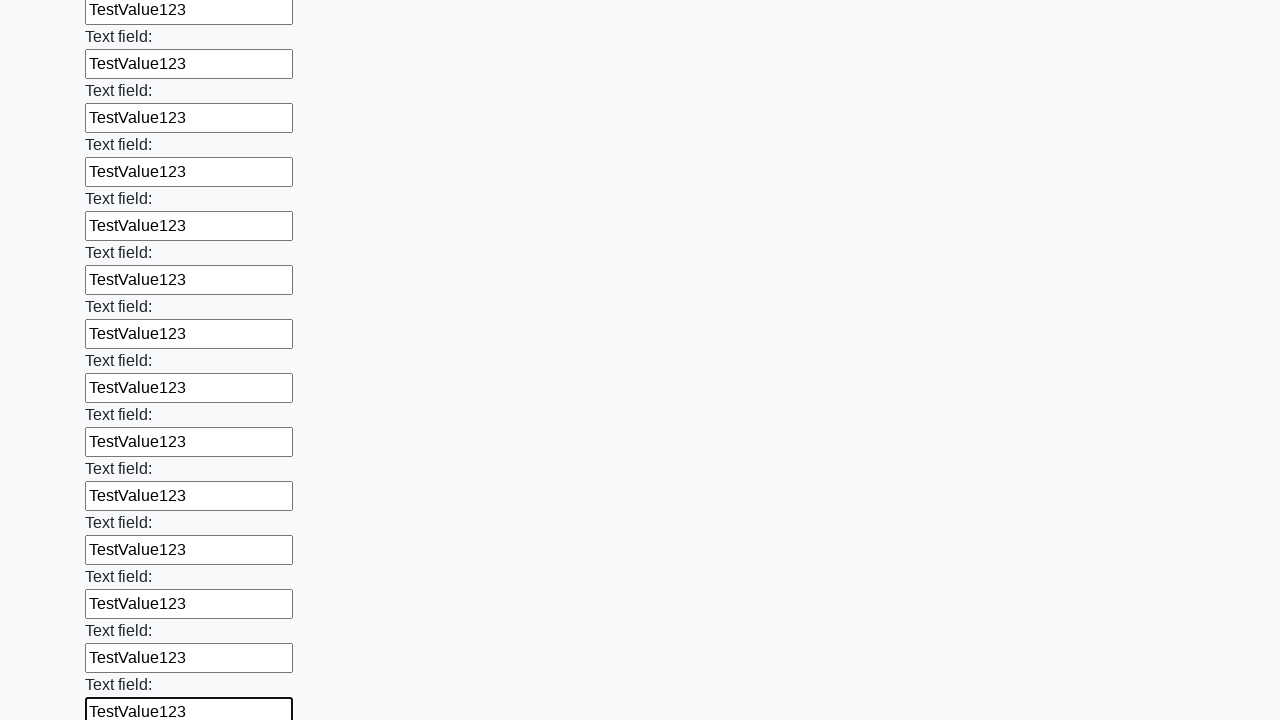

Filled input field with 'TestValue123' on input >> nth=43
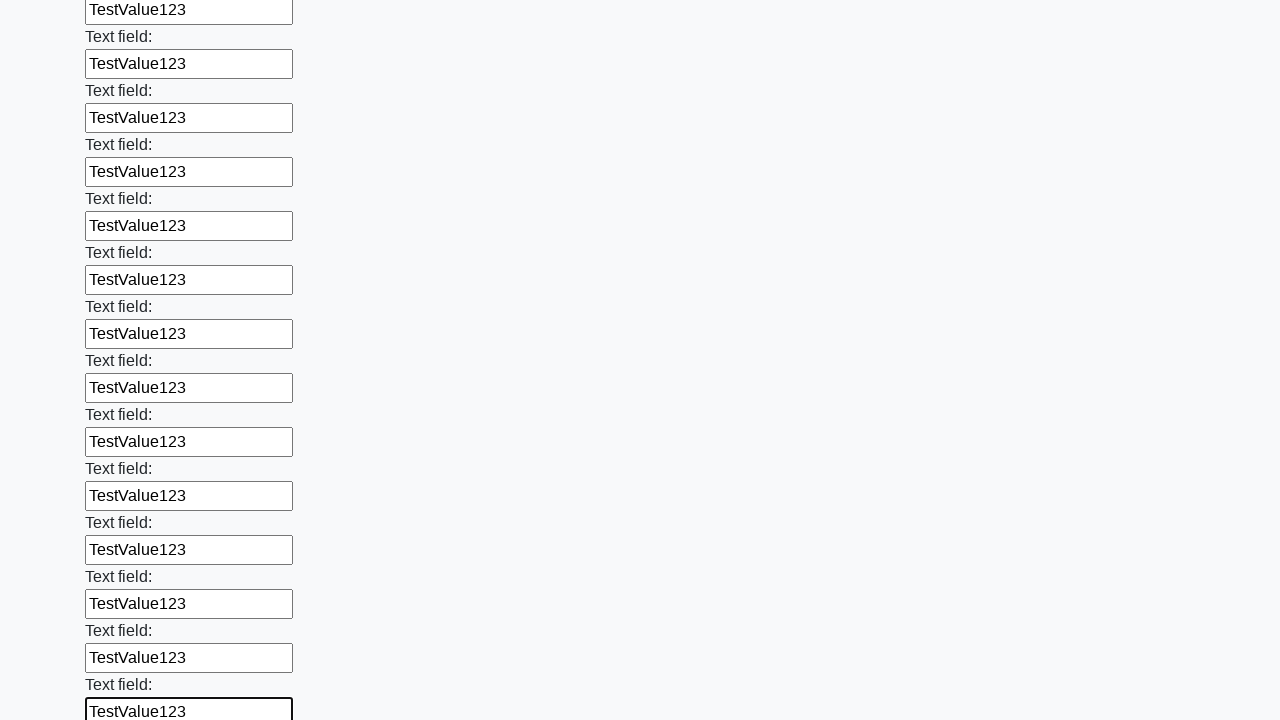

Filled input field with 'TestValue123' on input >> nth=44
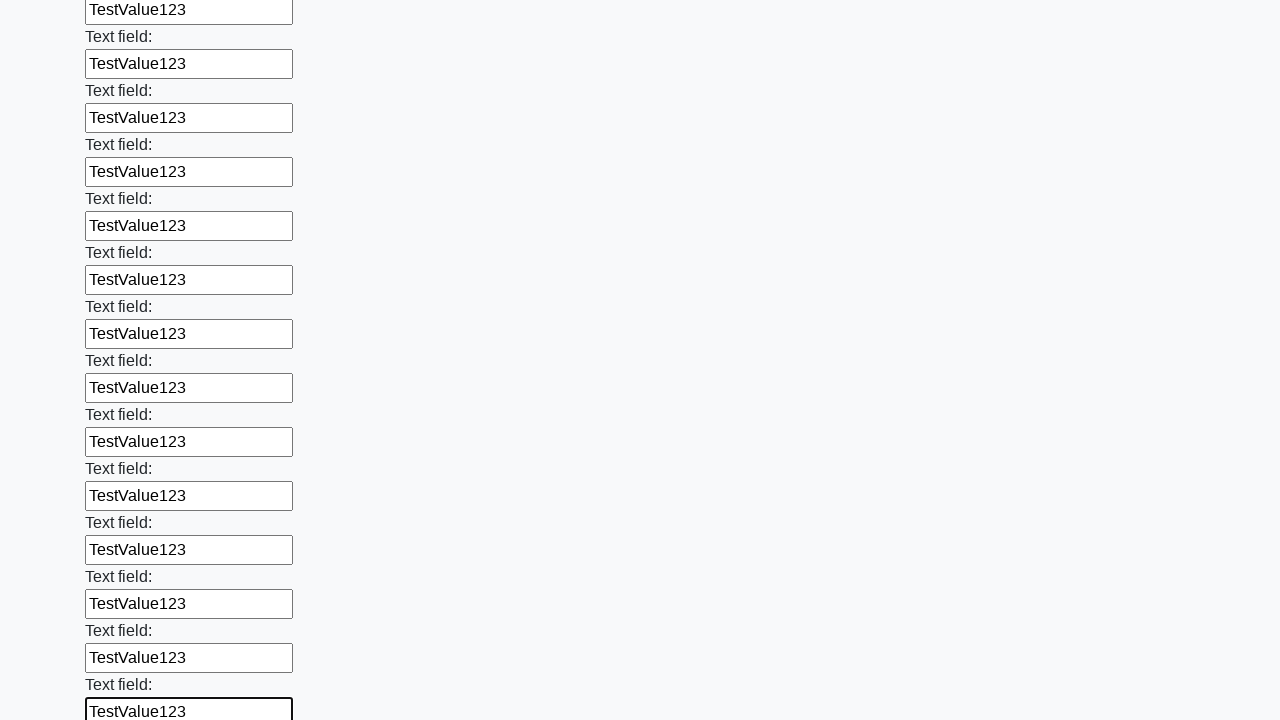

Filled input field with 'TestValue123' on input >> nth=45
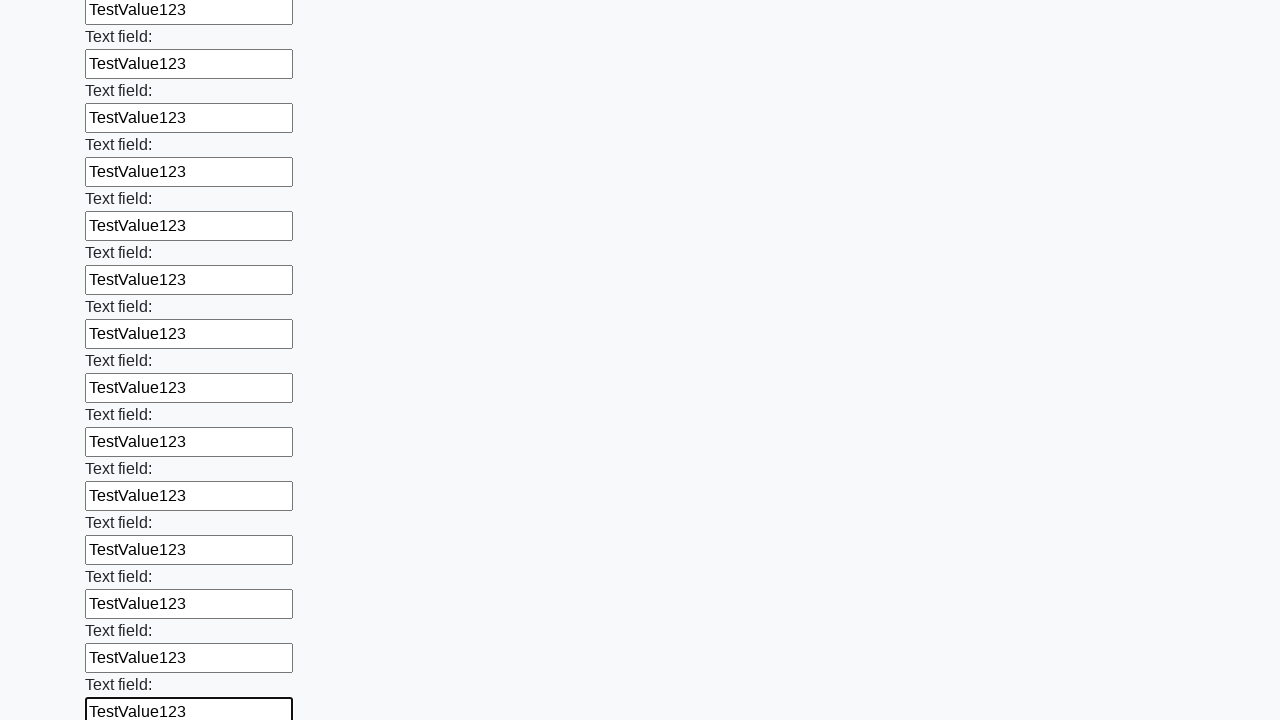

Filled input field with 'TestValue123' on input >> nth=46
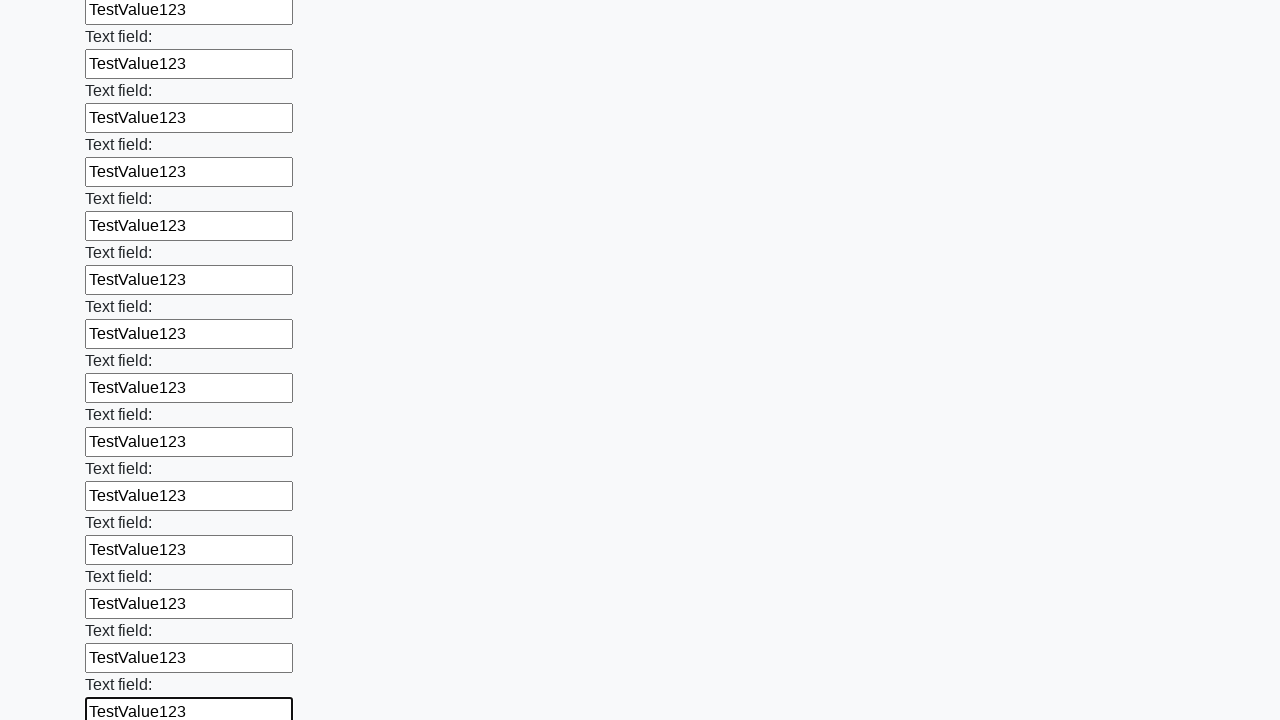

Filled input field with 'TestValue123' on input >> nth=47
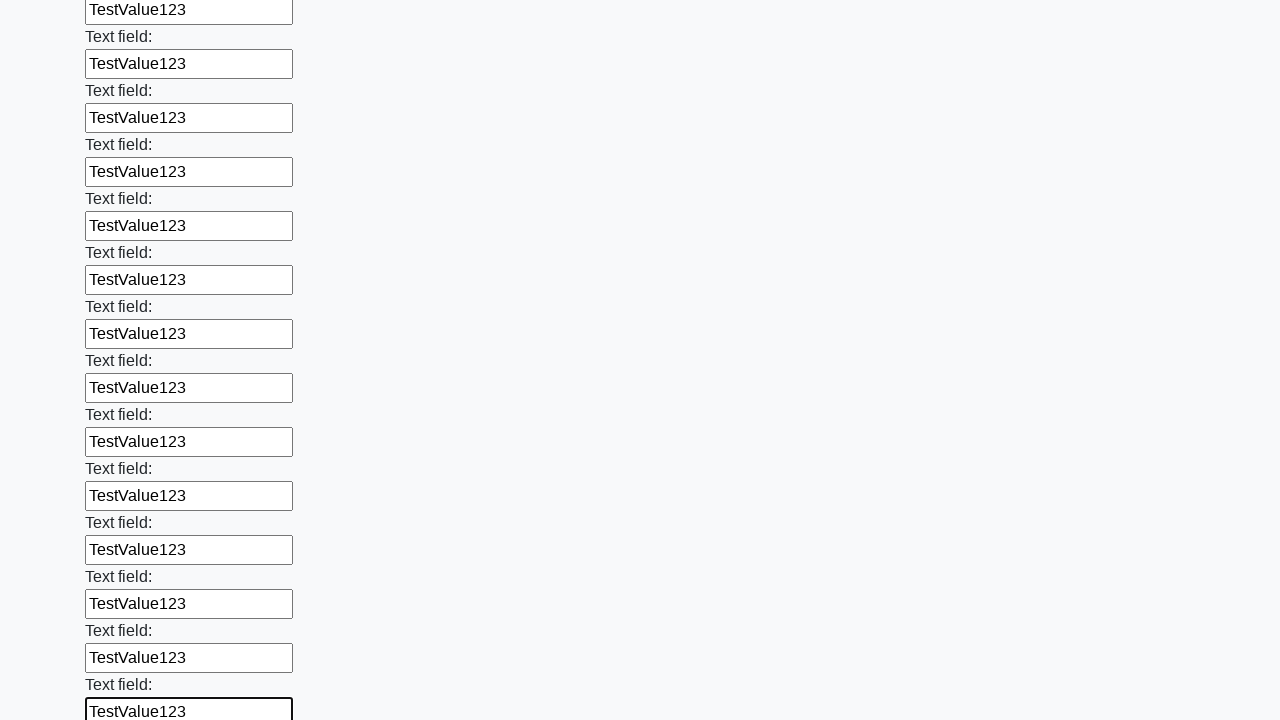

Filled input field with 'TestValue123' on input >> nth=48
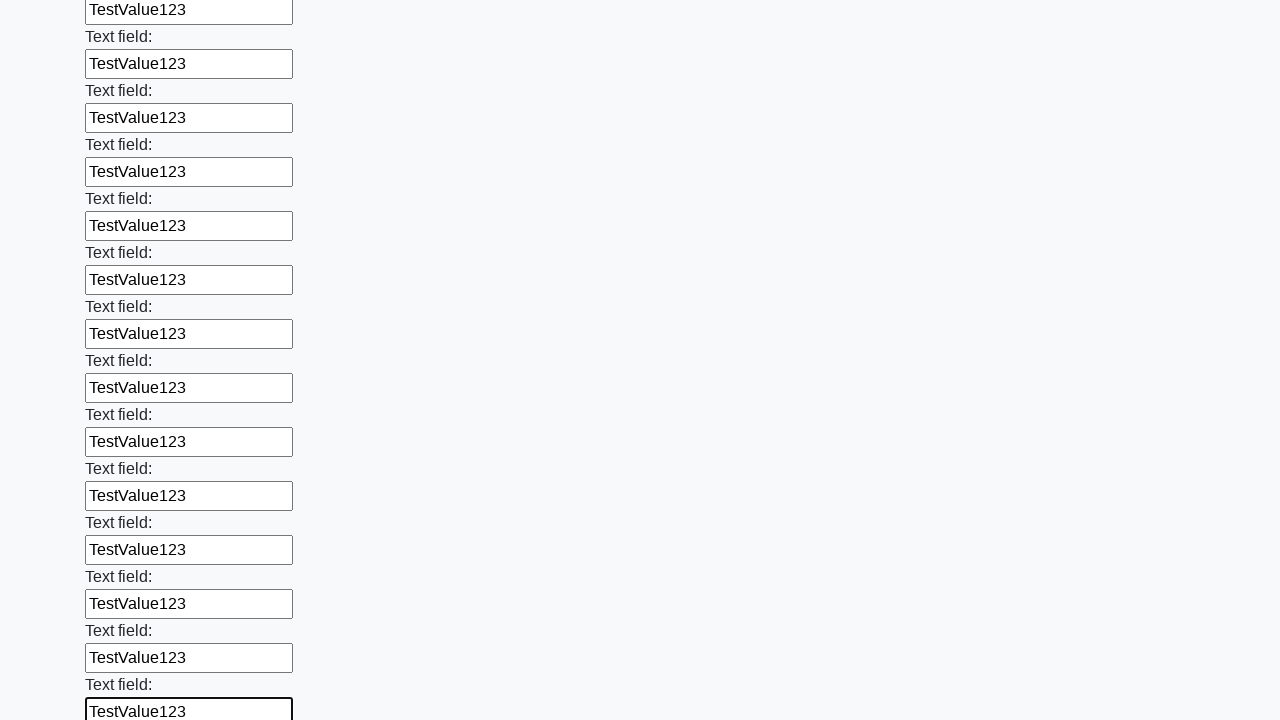

Filled input field with 'TestValue123' on input >> nth=49
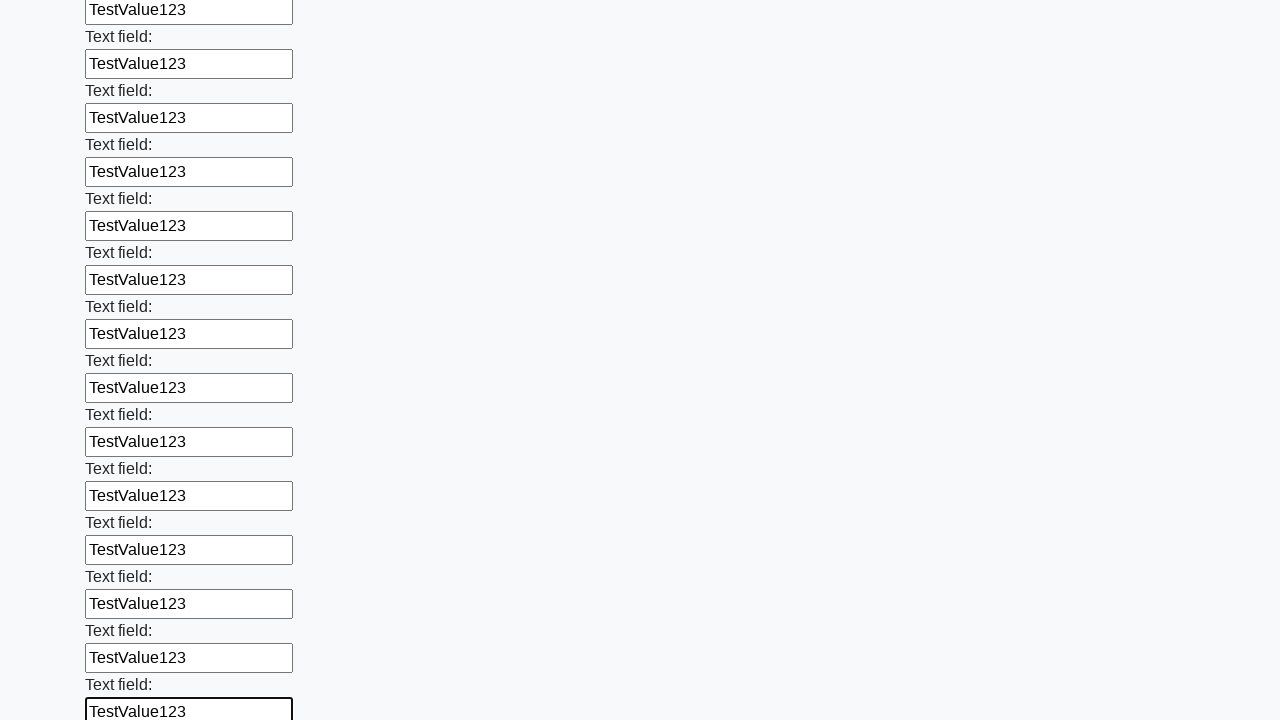

Filled input field with 'TestValue123' on input >> nth=50
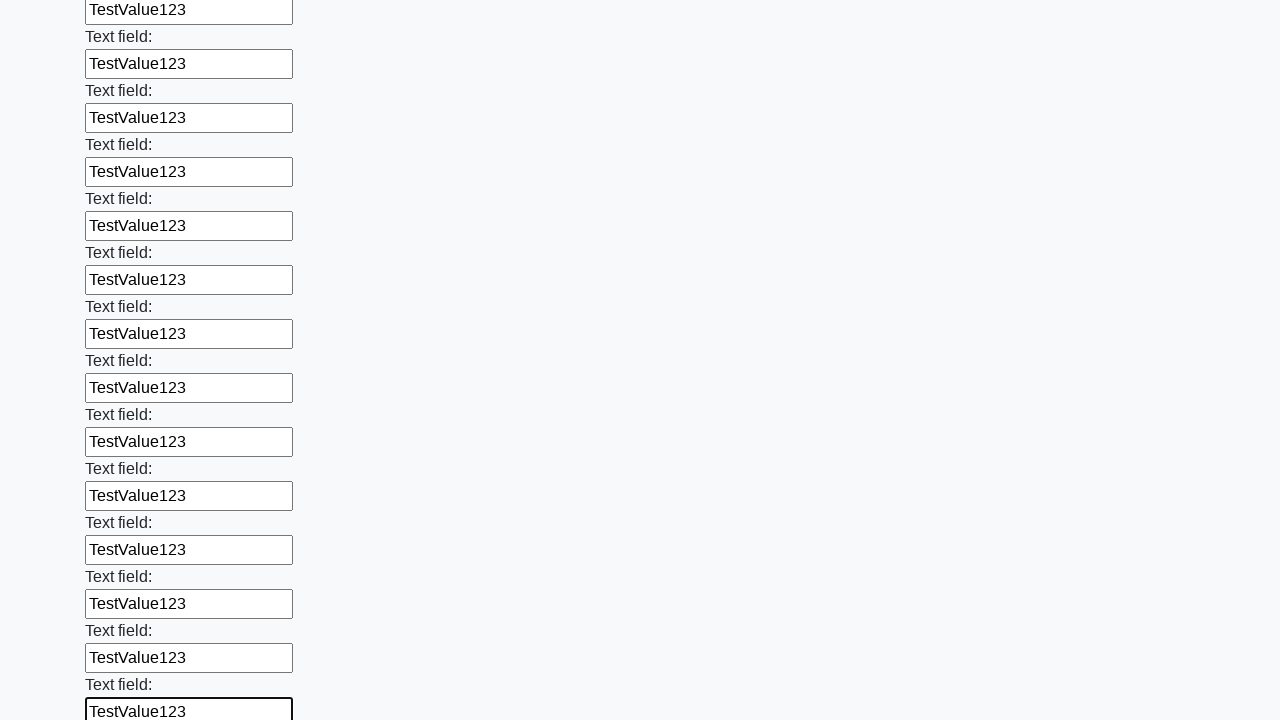

Filled input field with 'TestValue123' on input >> nth=51
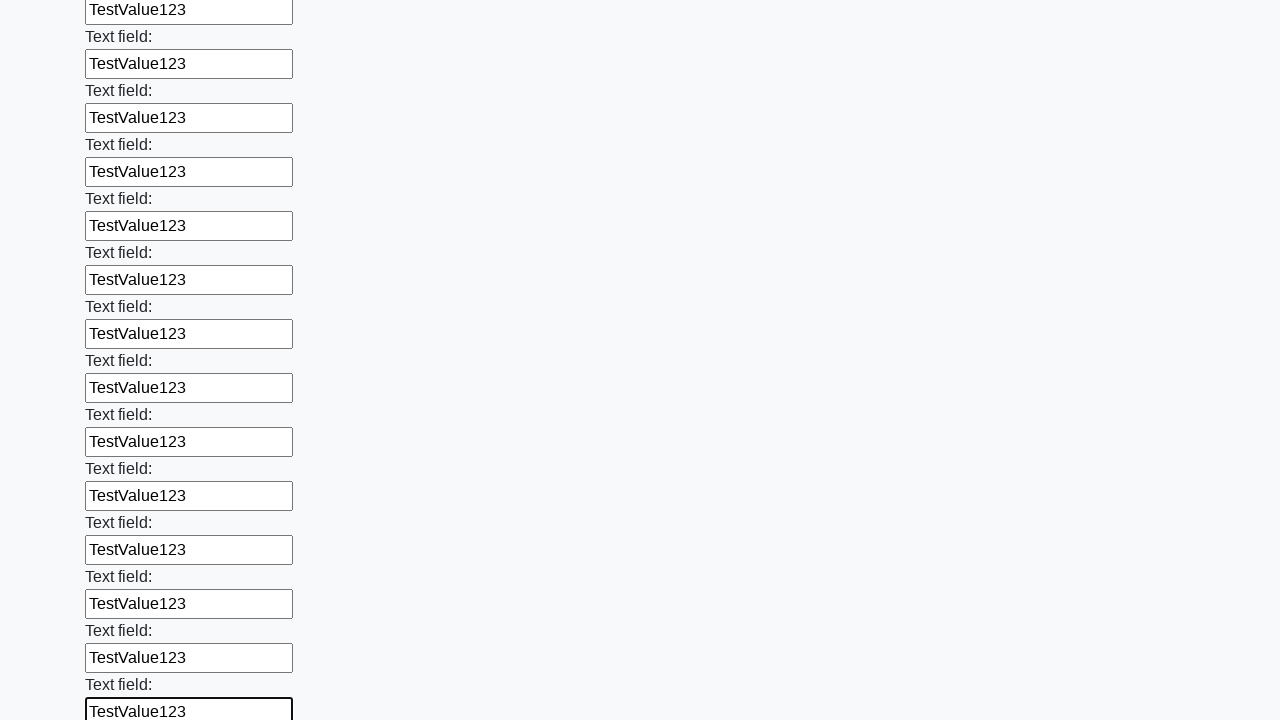

Filled input field with 'TestValue123' on input >> nth=52
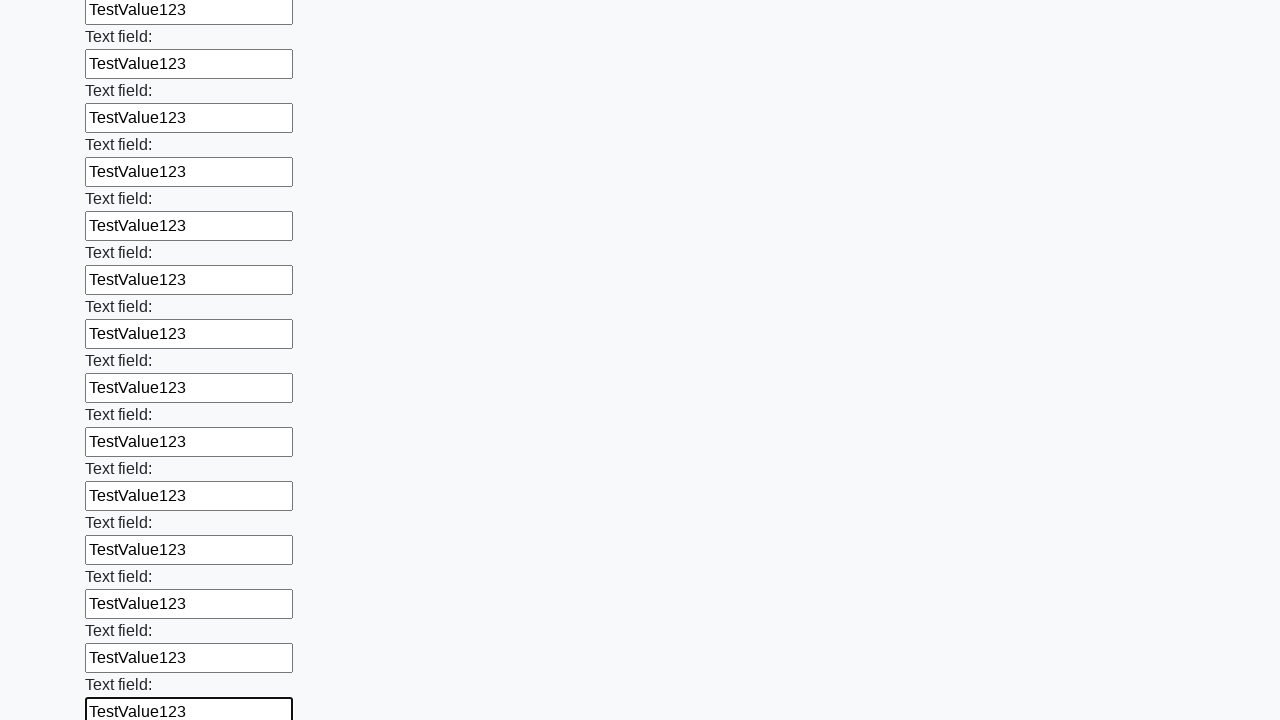

Filled input field with 'TestValue123' on input >> nth=53
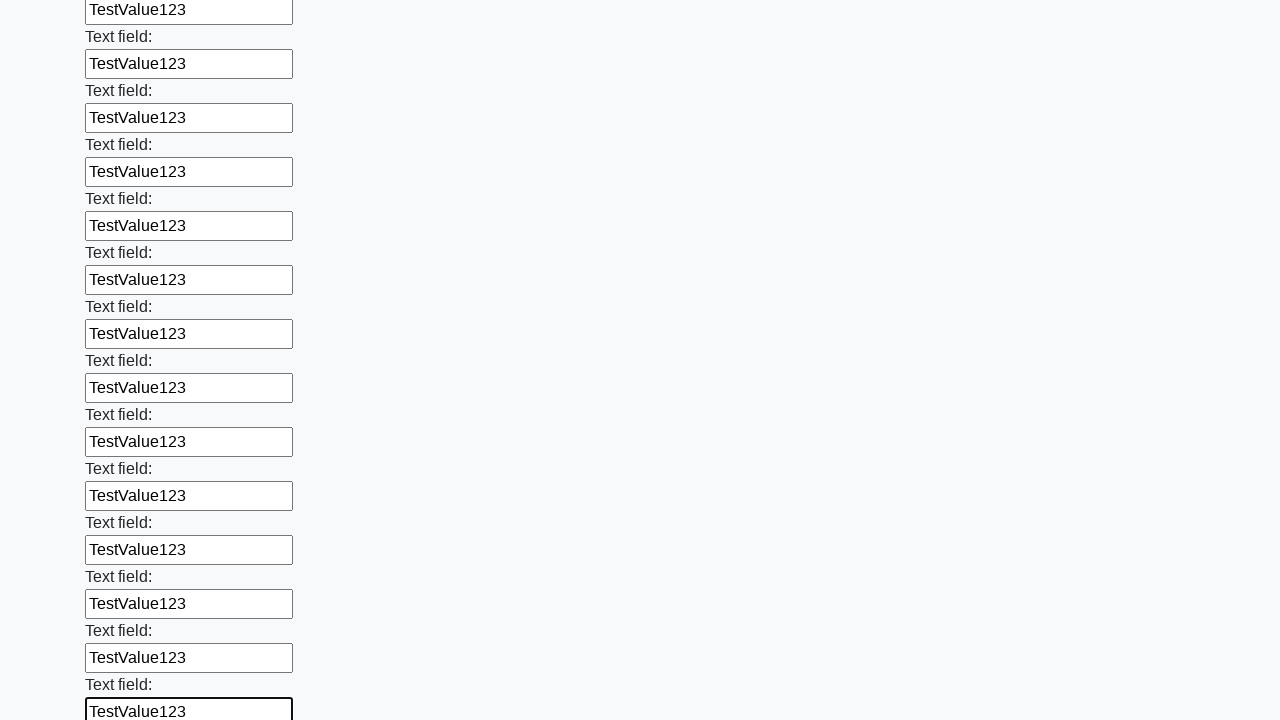

Filled input field with 'TestValue123' on input >> nth=54
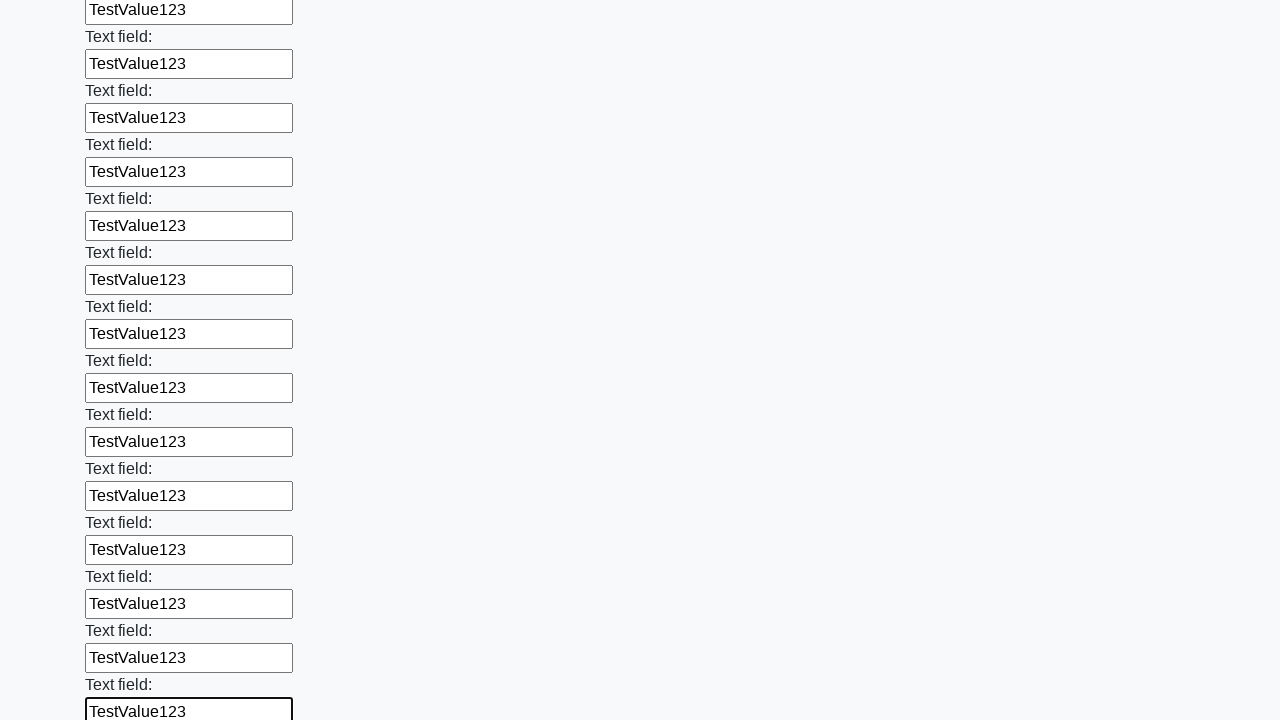

Filled input field with 'TestValue123' on input >> nth=55
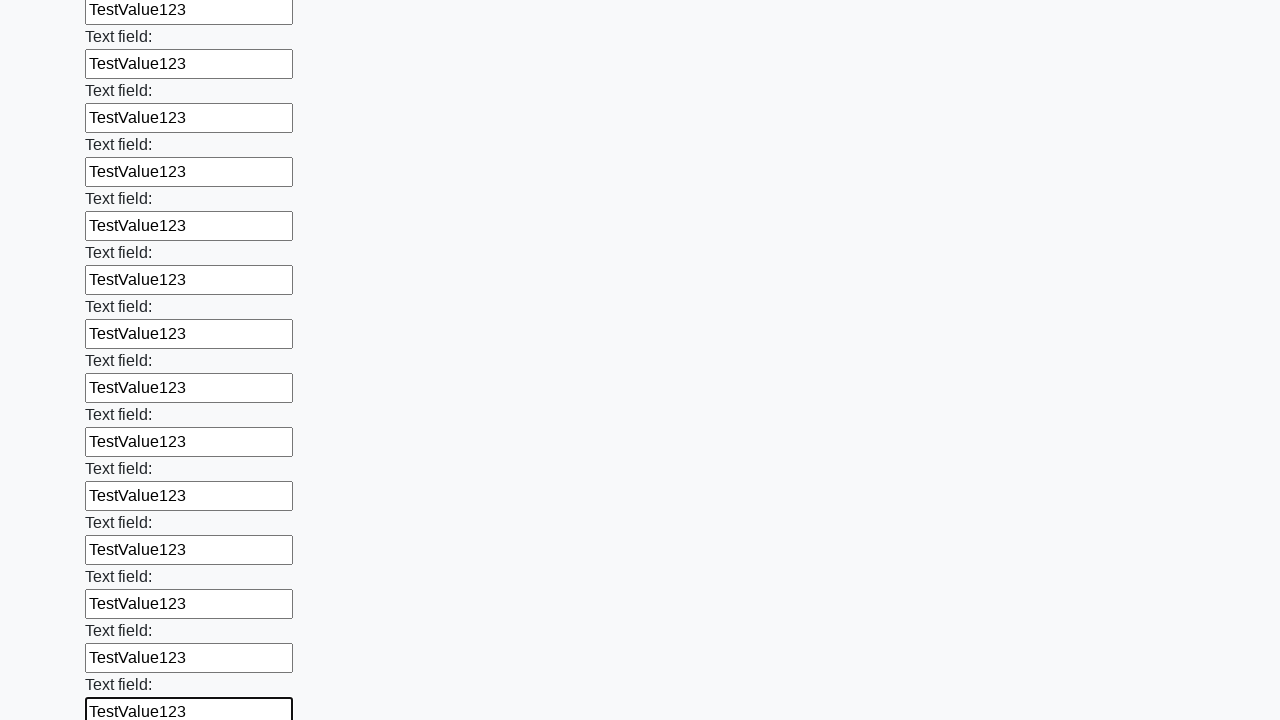

Filled input field with 'TestValue123' on input >> nth=56
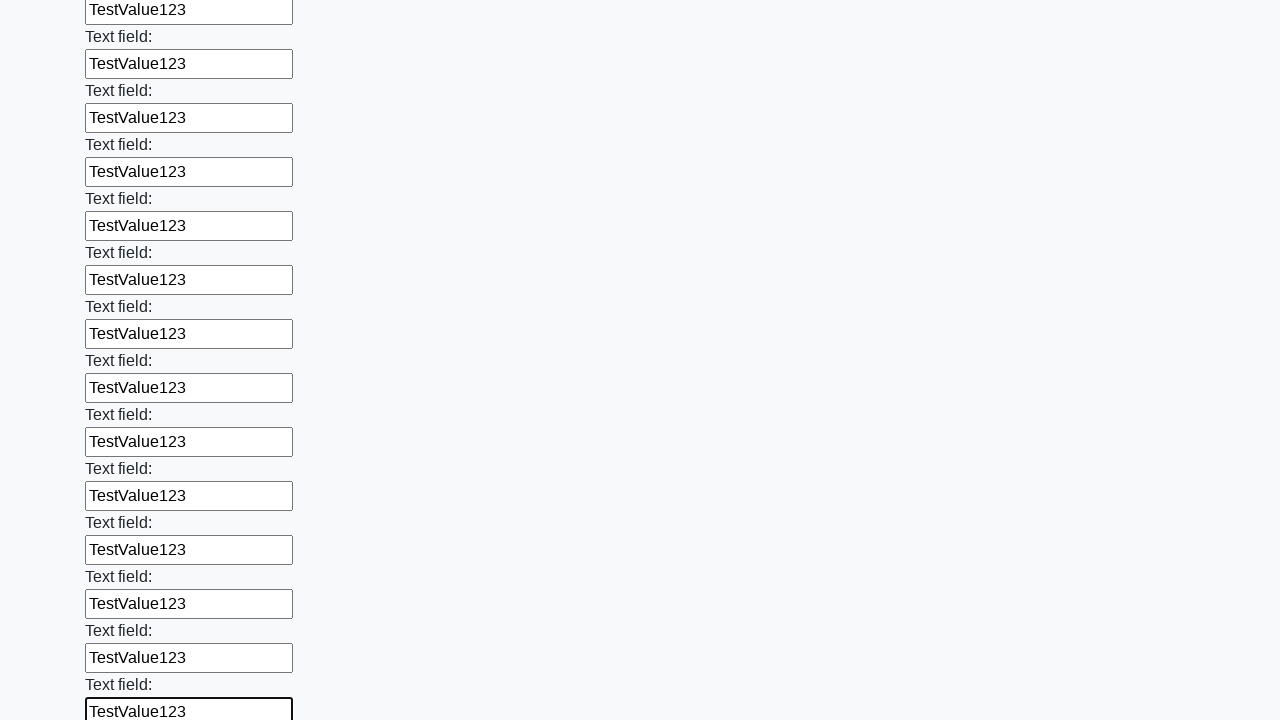

Filled input field with 'TestValue123' on input >> nth=57
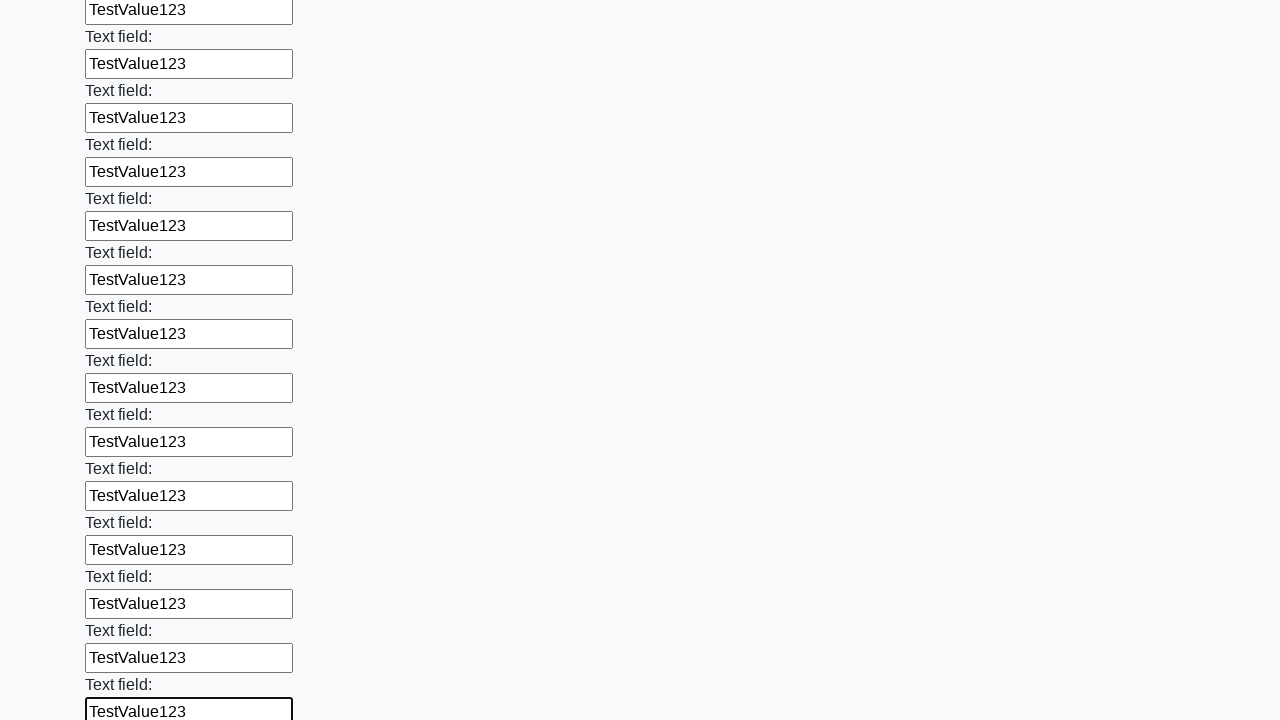

Filled input field with 'TestValue123' on input >> nth=58
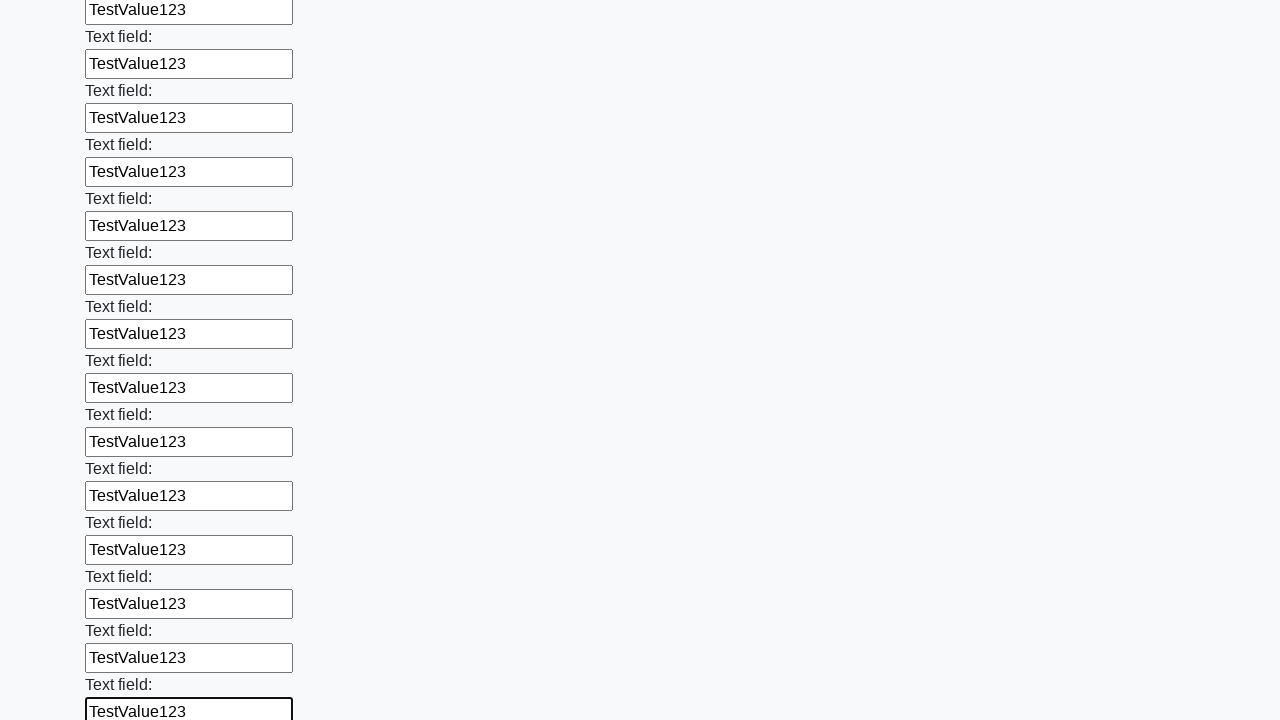

Filled input field with 'TestValue123' on input >> nth=59
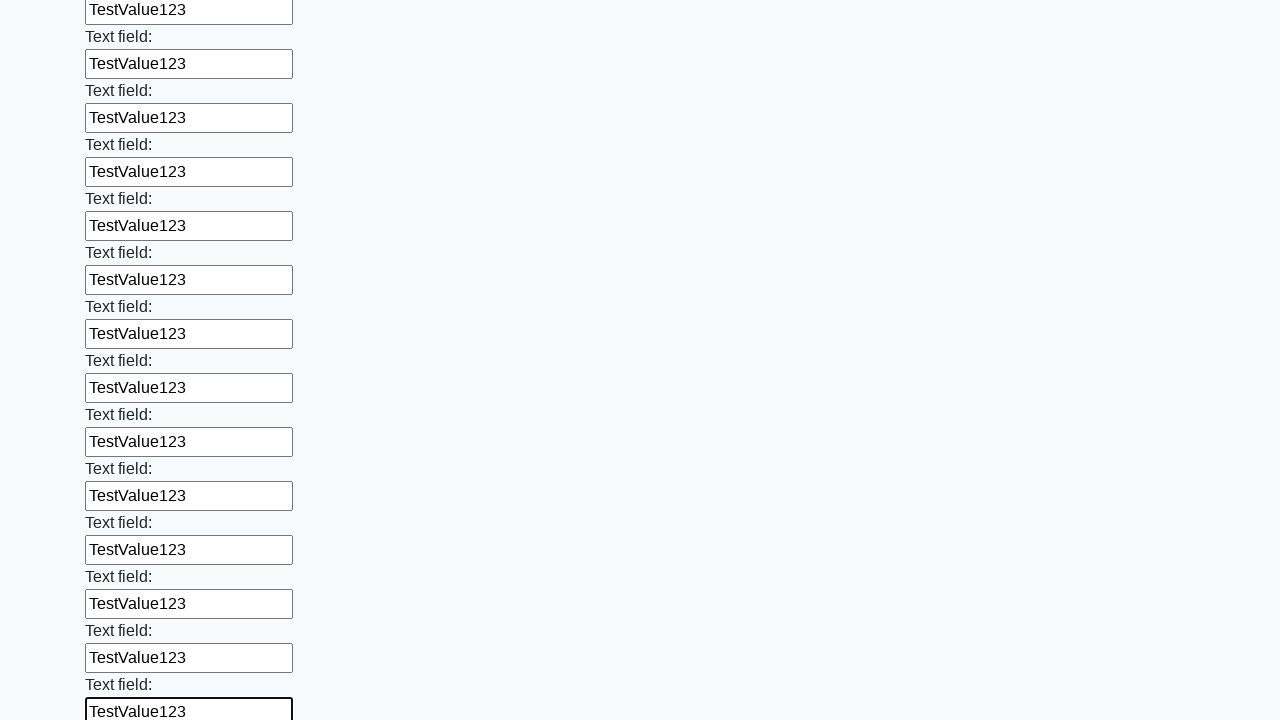

Filled input field with 'TestValue123' on input >> nth=60
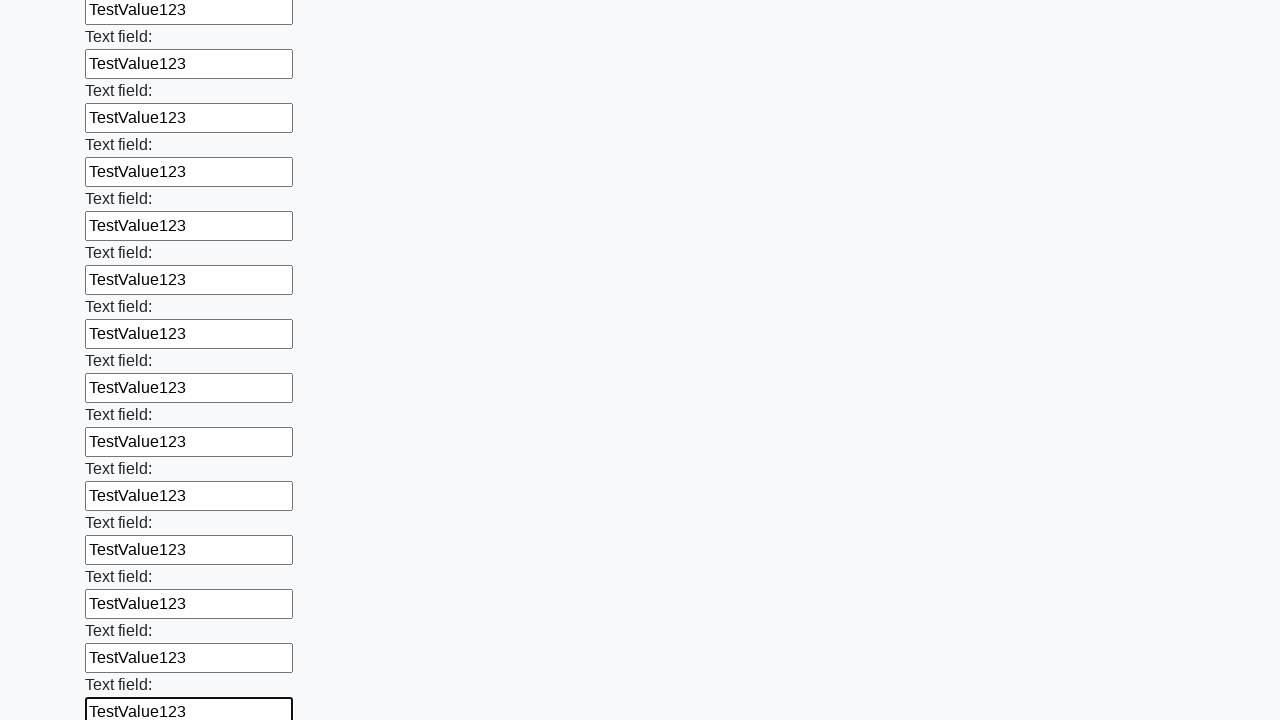

Filled input field with 'TestValue123' on input >> nth=61
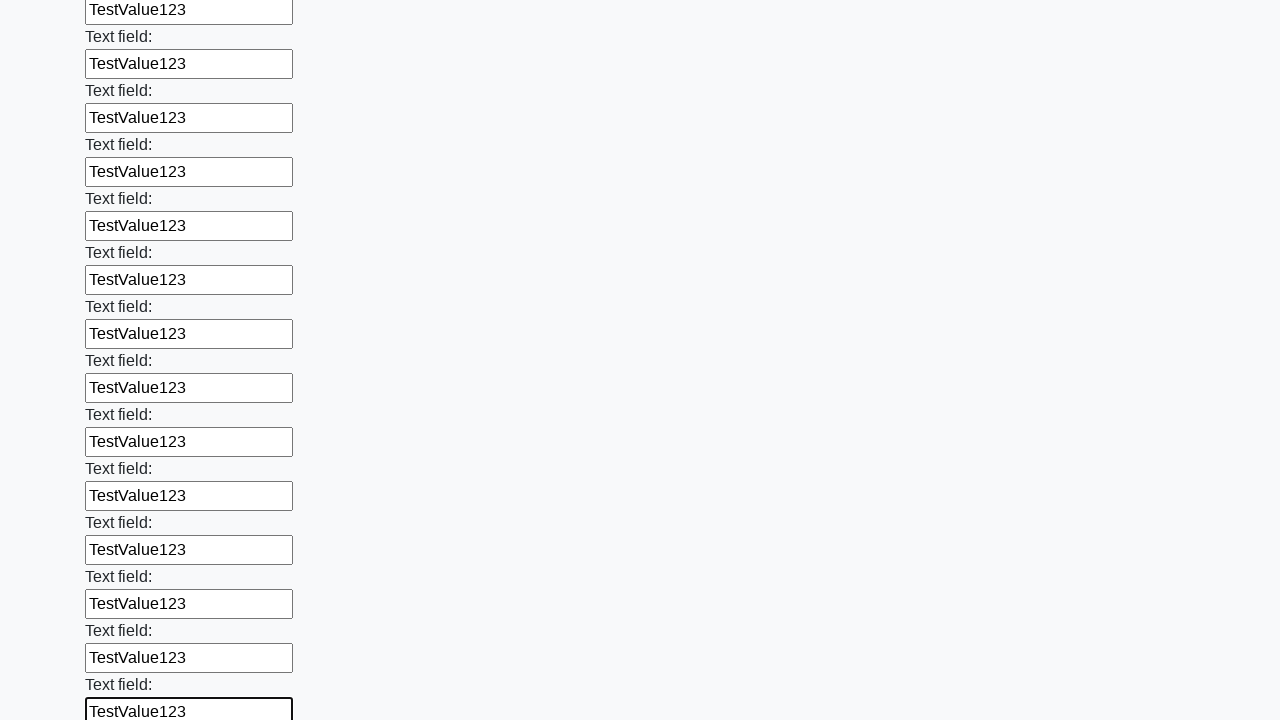

Filled input field with 'TestValue123' on input >> nth=62
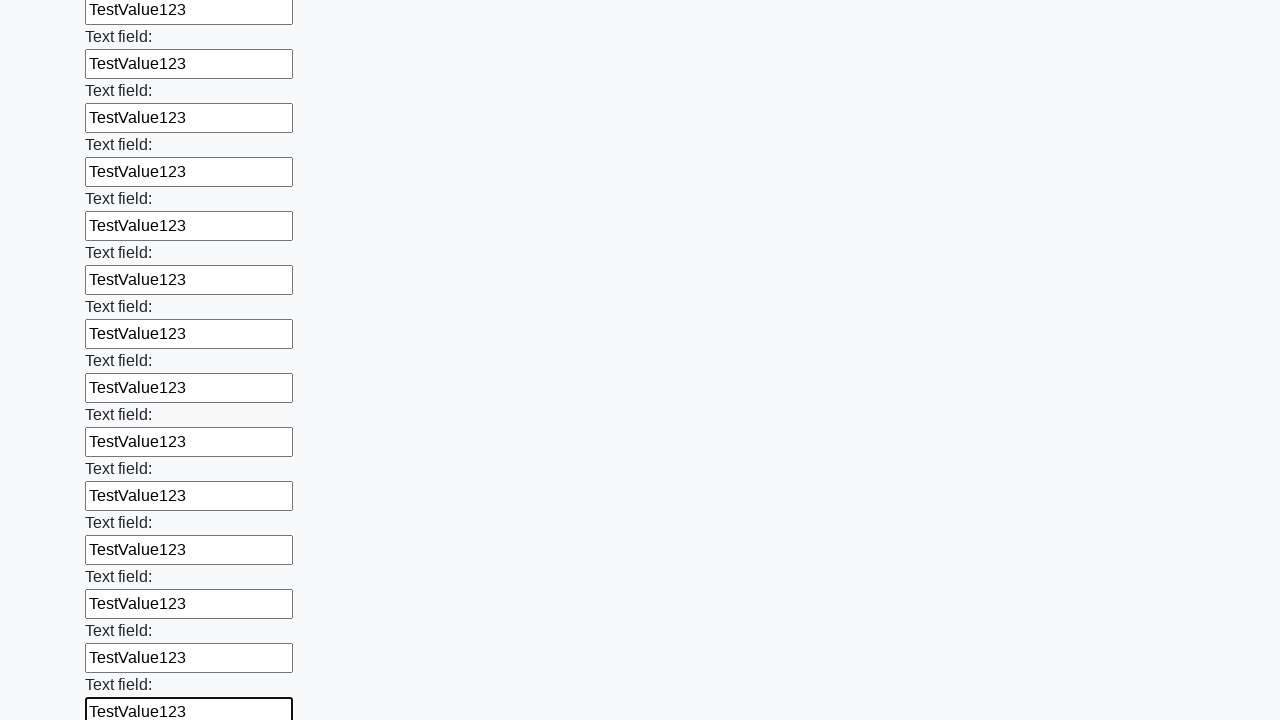

Filled input field with 'TestValue123' on input >> nth=63
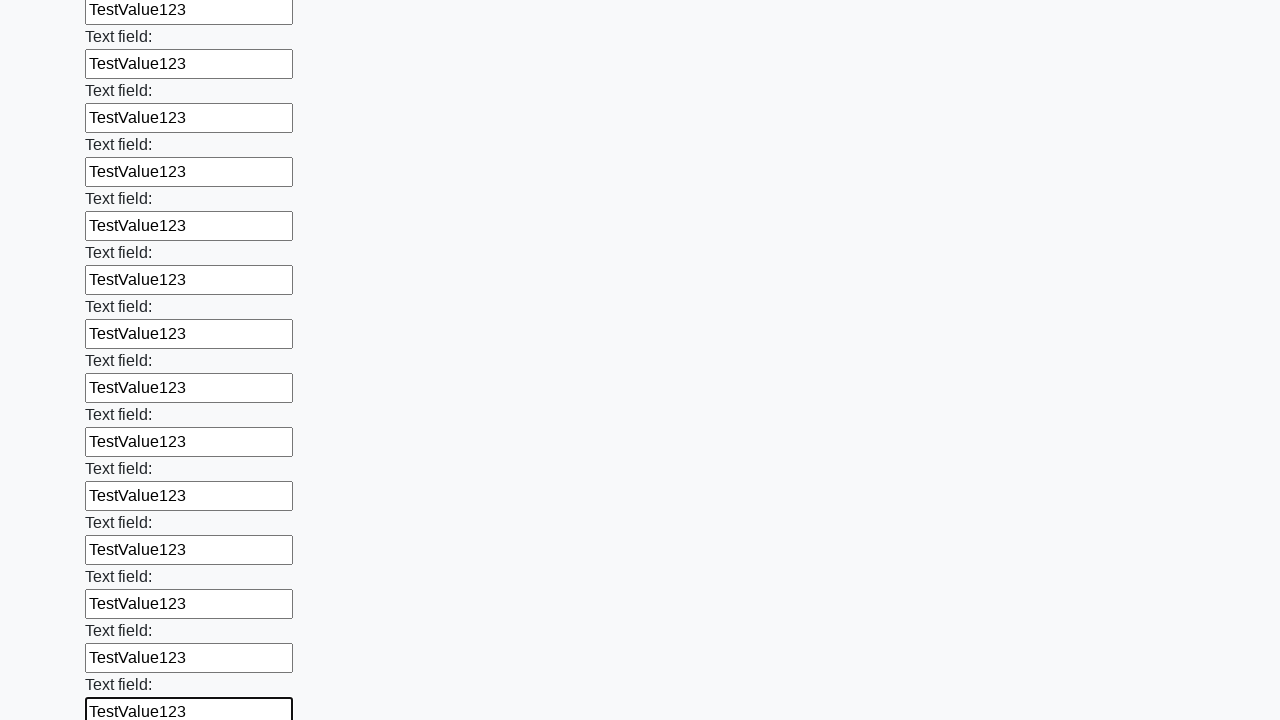

Filled input field with 'TestValue123' on input >> nth=64
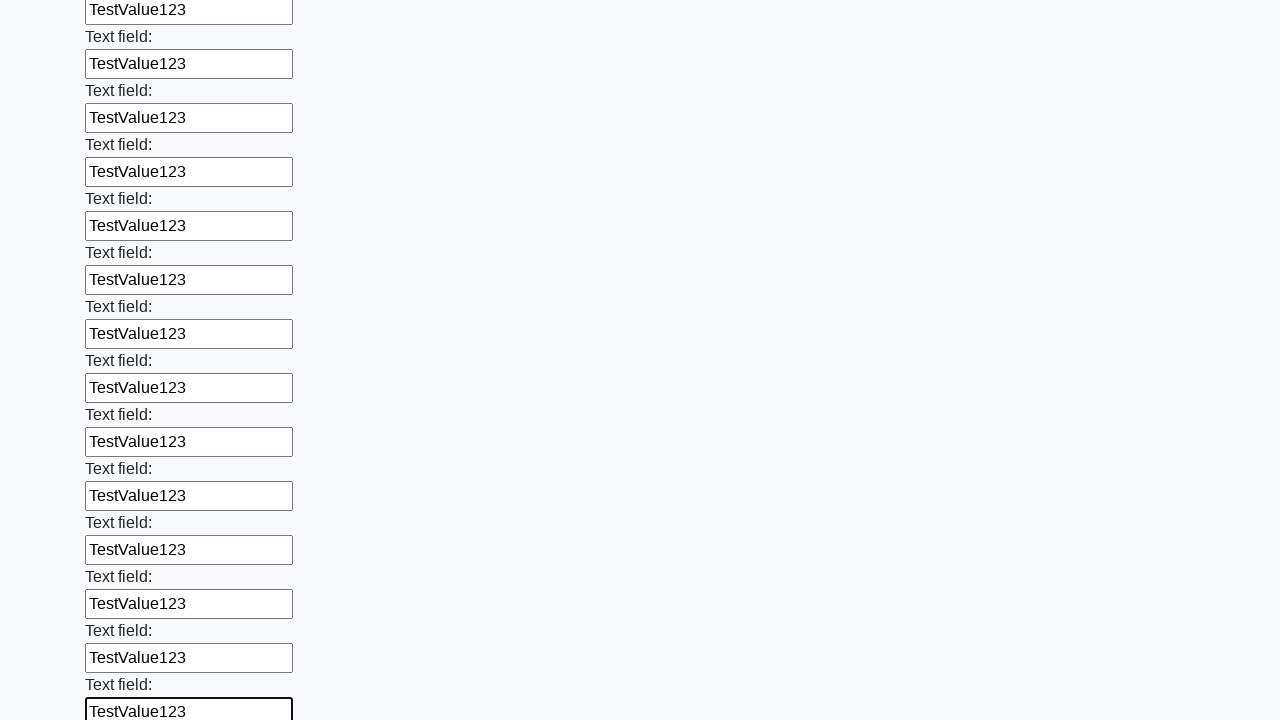

Filled input field with 'TestValue123' on input >> nth=65
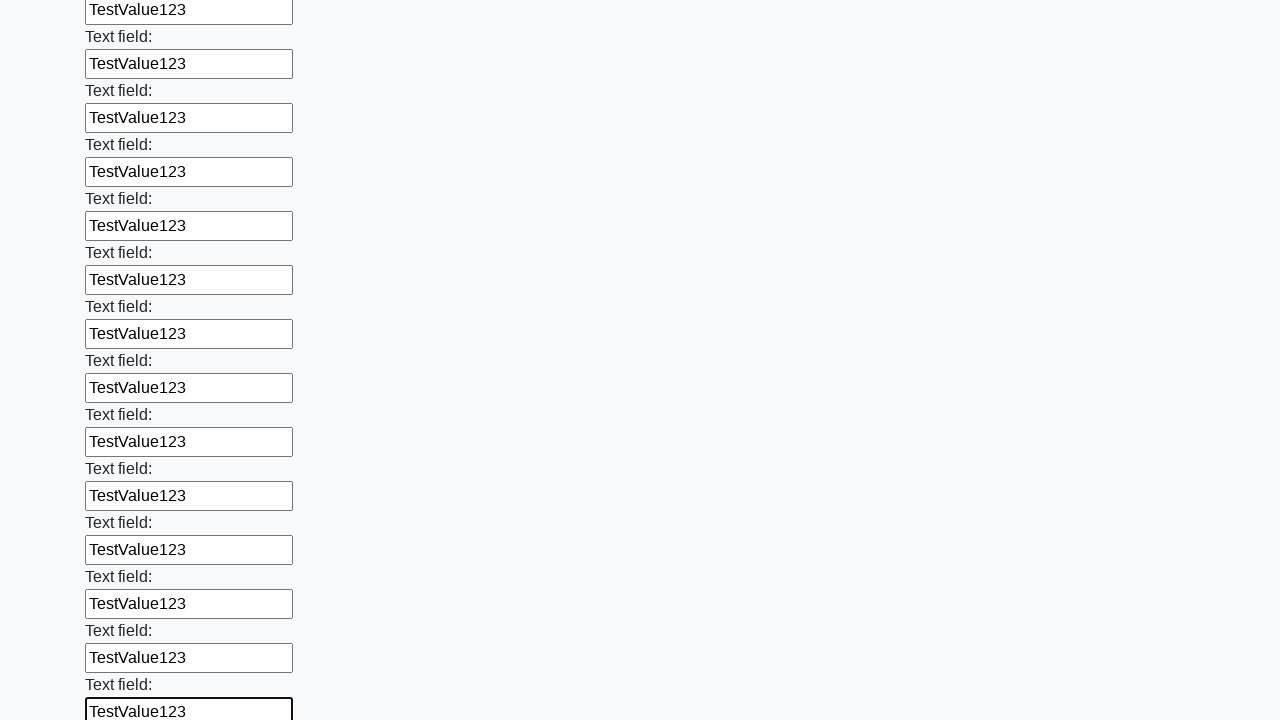

Filled input field with 'TestValue123' on input >> nth=66
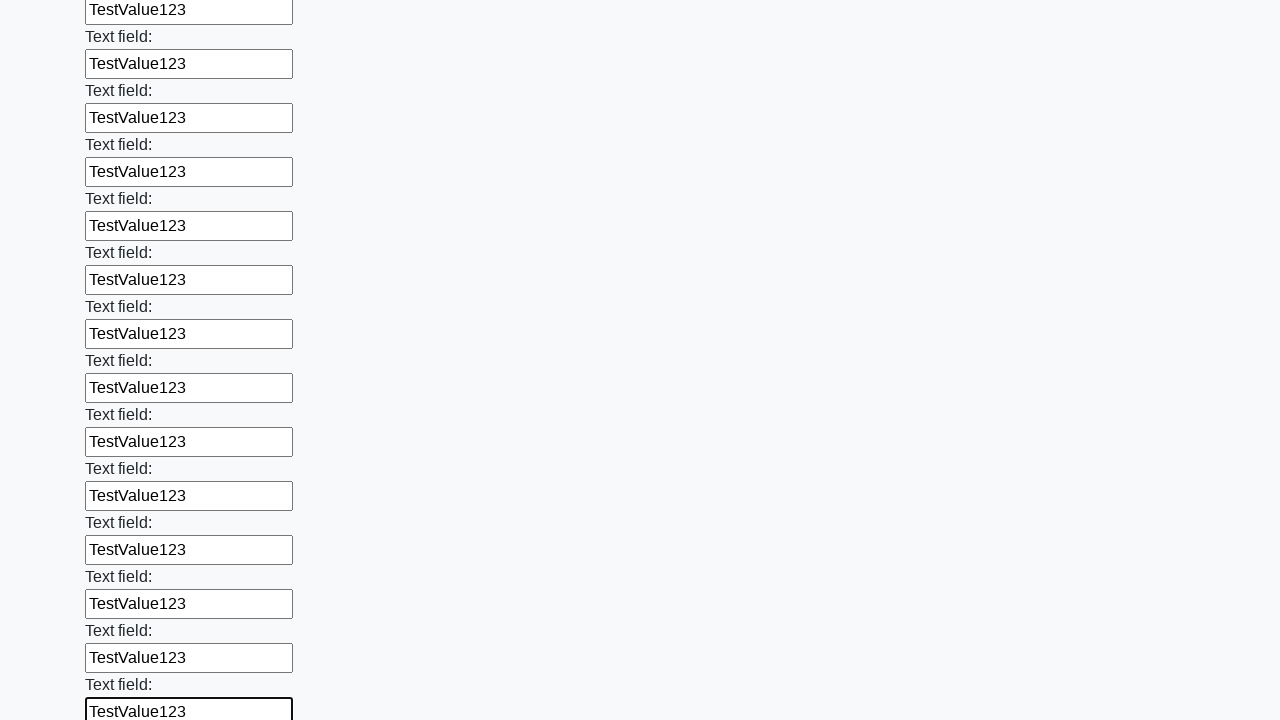

Filled input field with 'TestValue123' on input >> nth=67
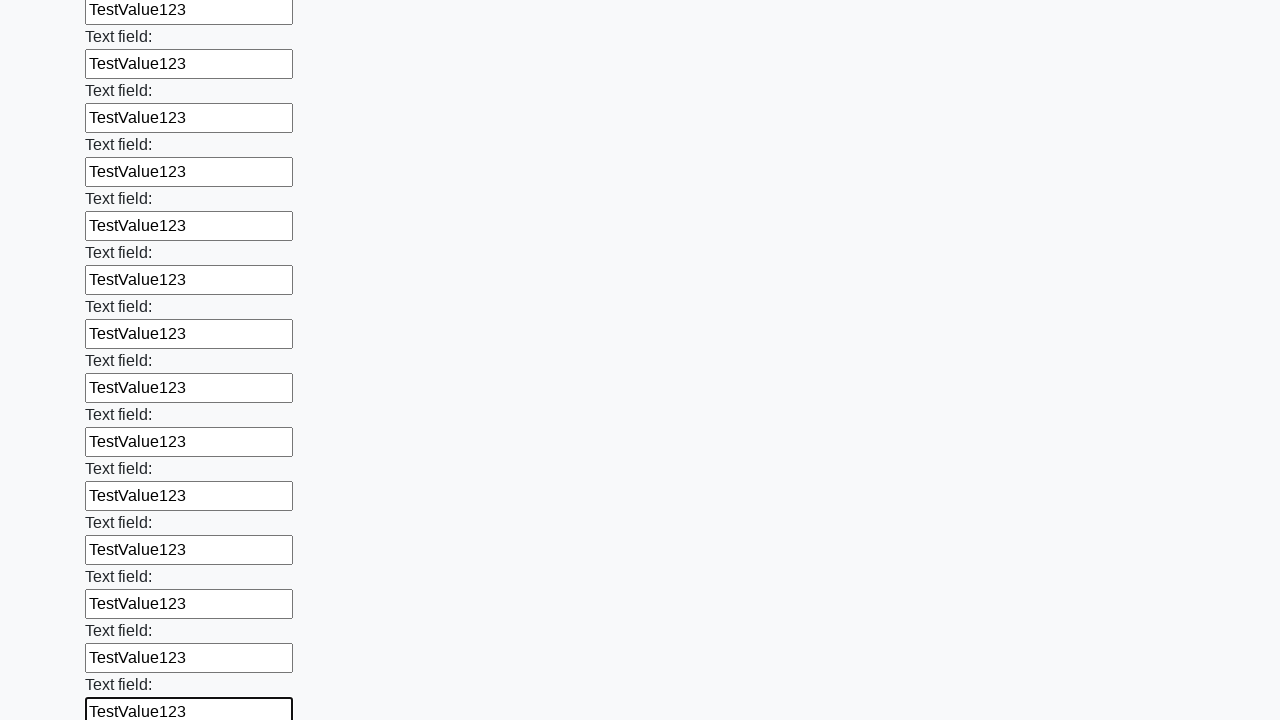

Filled input field with 'TestValue123' on input >> nth=68
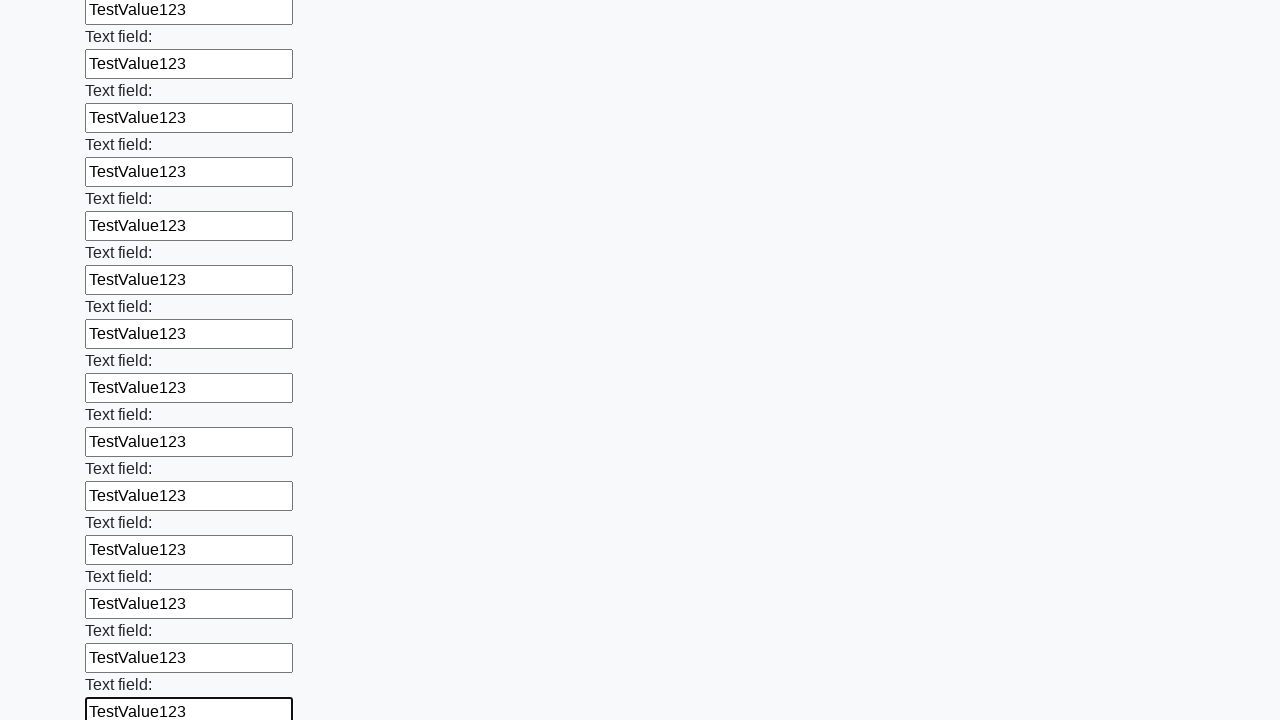

Filled input field with 'TestValue123' on input >> nth=69
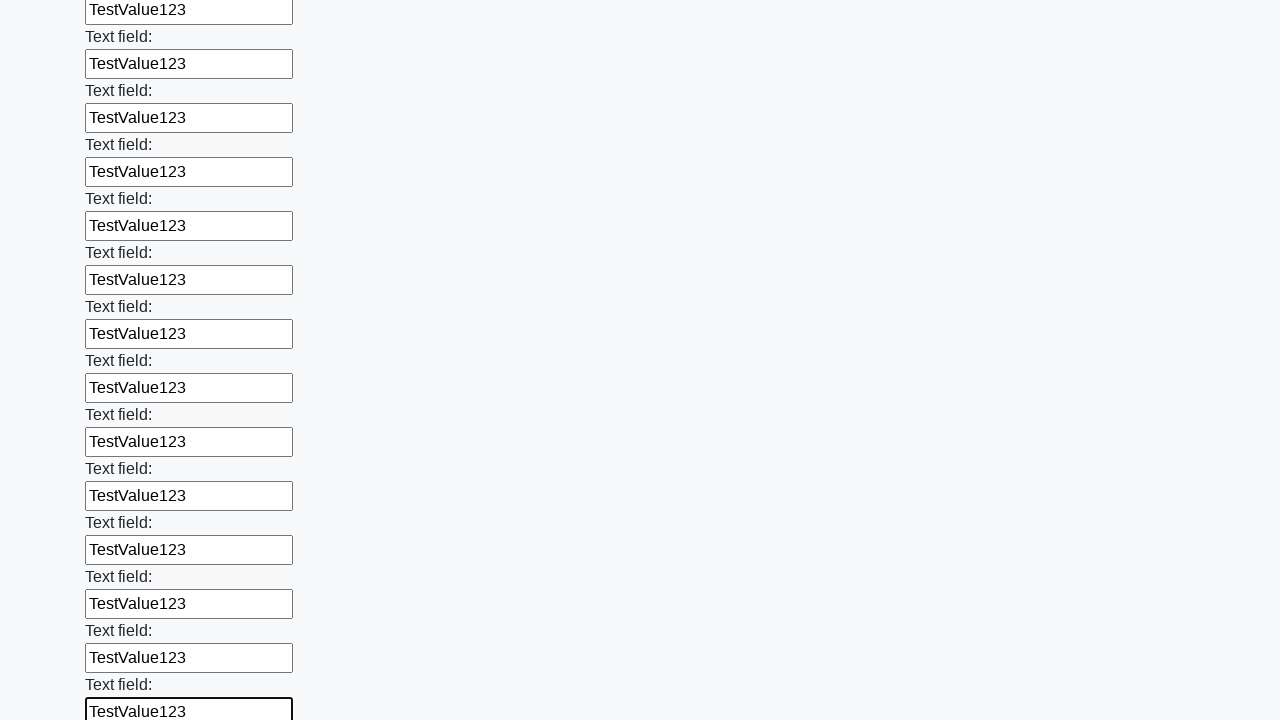

Filled input field with 'TestValue123' on input >> nth=70
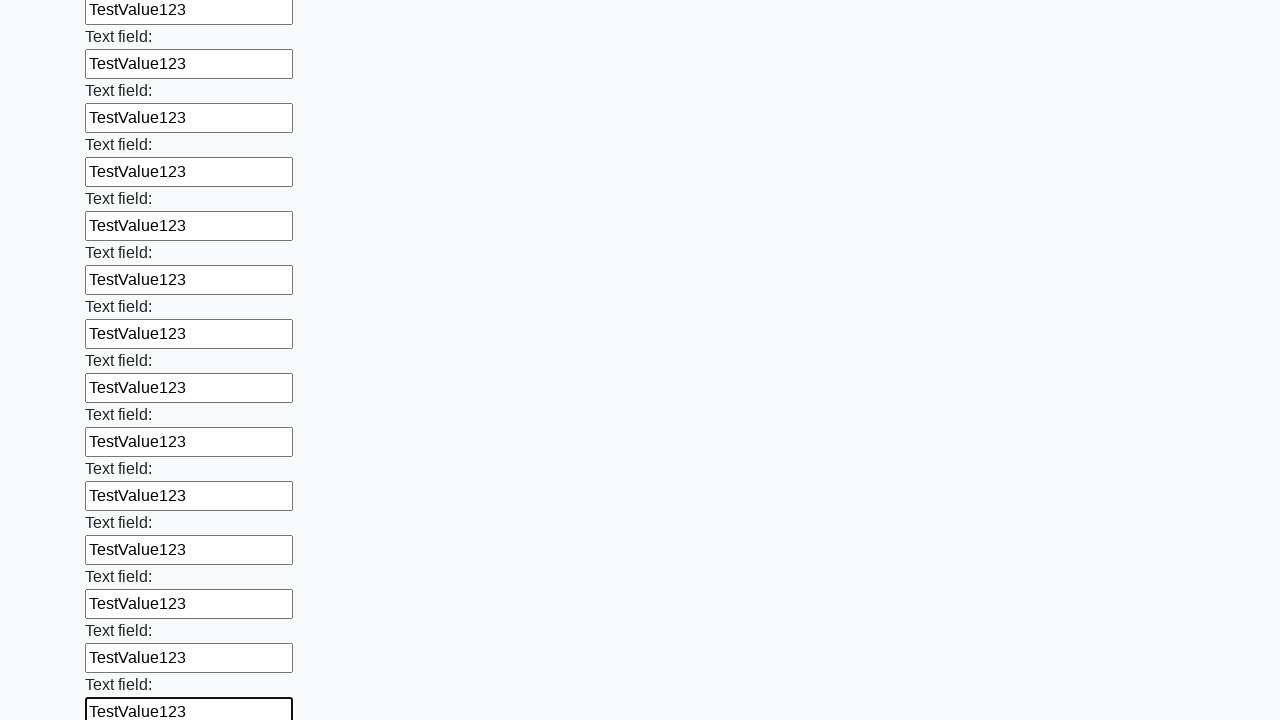

Filled input field with 'TestValue123' on input >> nth=71
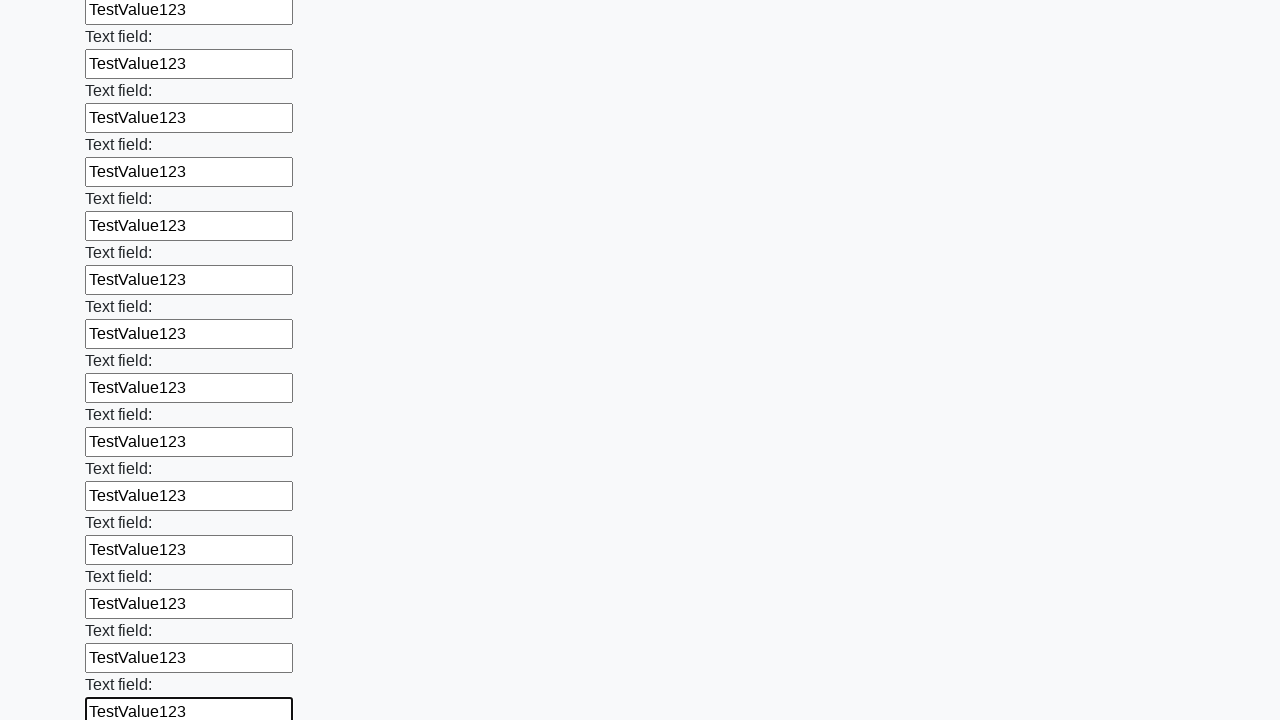

Filled input field with 'TestValue123' on input >> nth=72
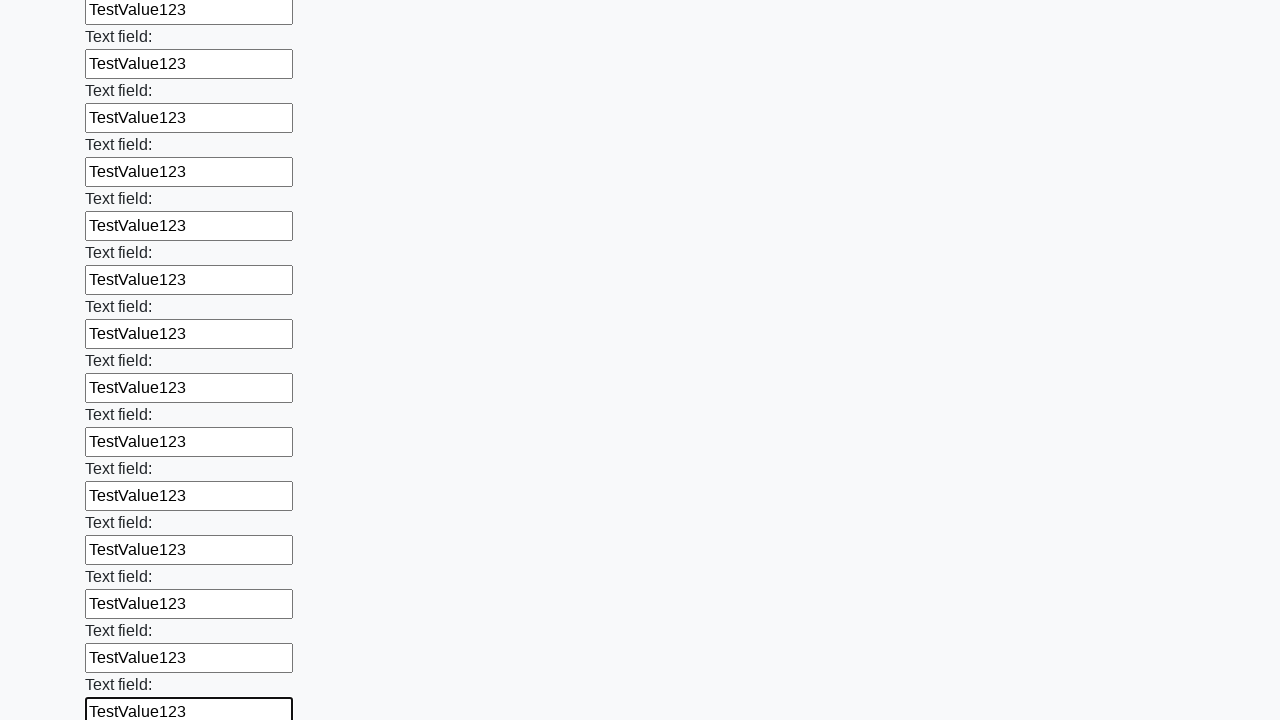

Filled input field with 'TestValue123' on input >> nth=73
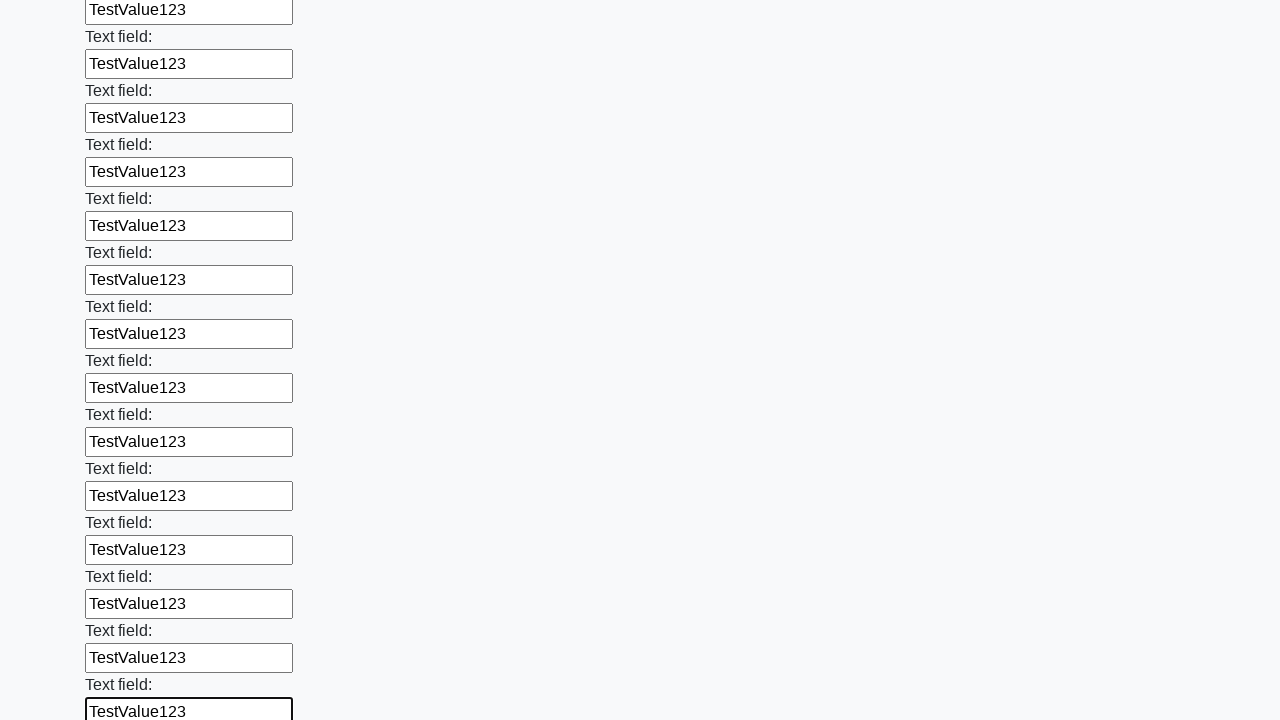

Filled input field with 'TestValue123' on input >> nth=74
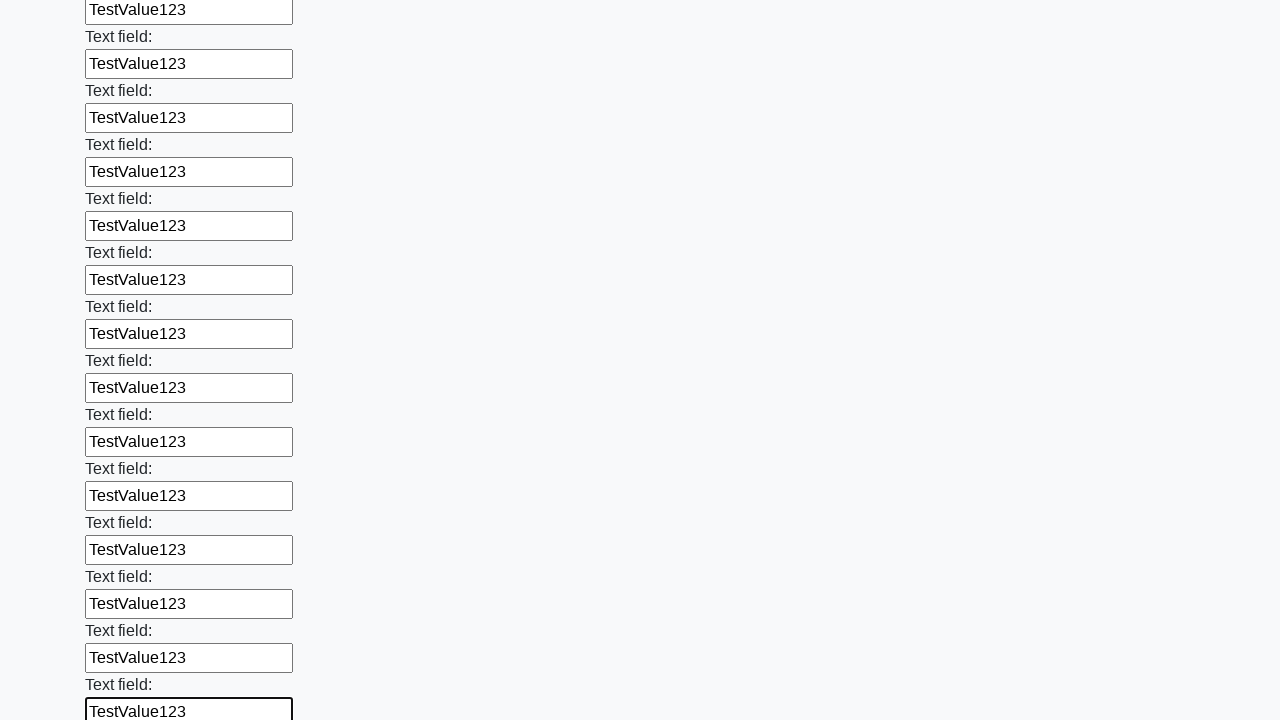

Filled input field with 'TestValue123' on input >> nth=75
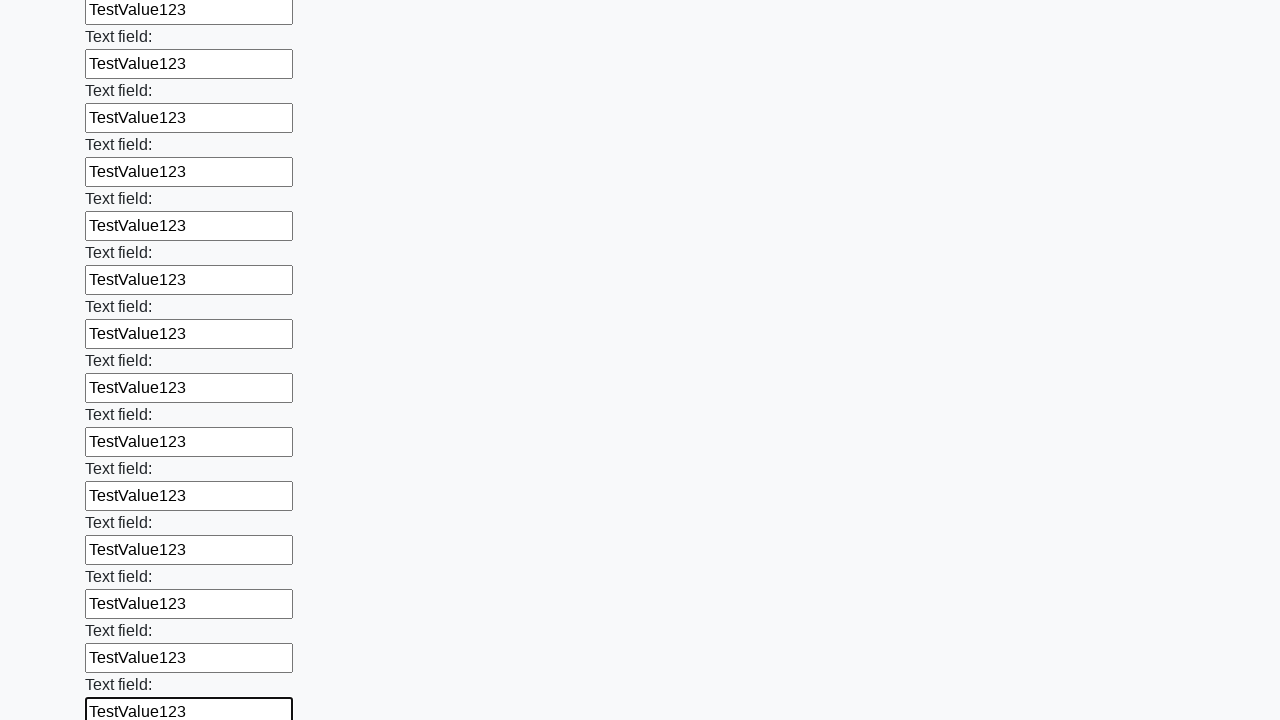

Filled input field with 'TestValue123' on input >> nth=76
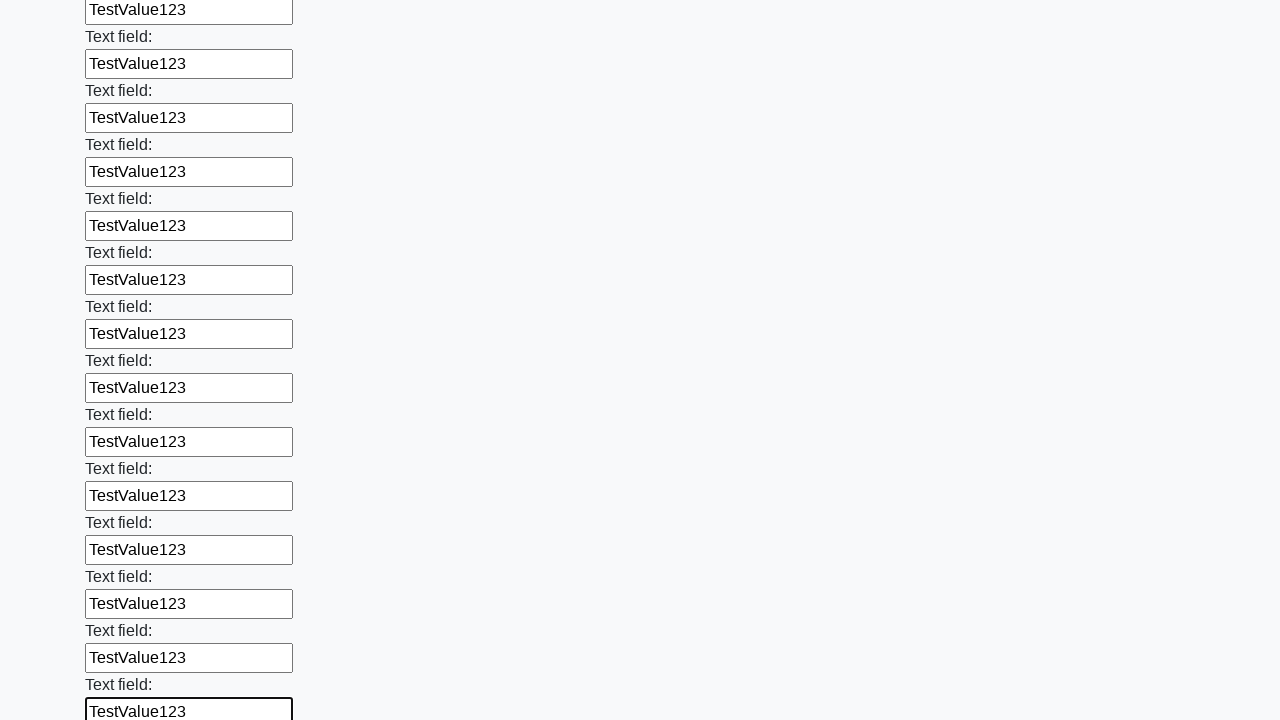

Filled input field with 'TestValue123' on input >> nth=77
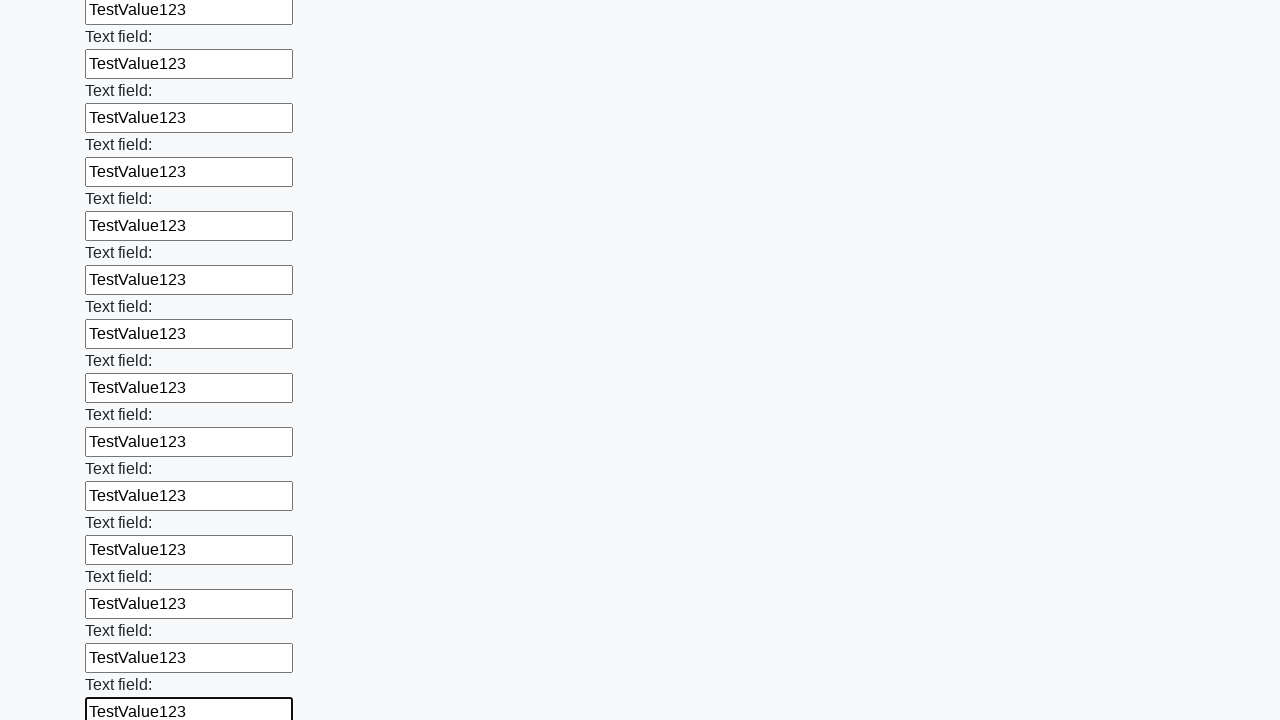

Filled input field with 'TestValue123' on input >> nth=78
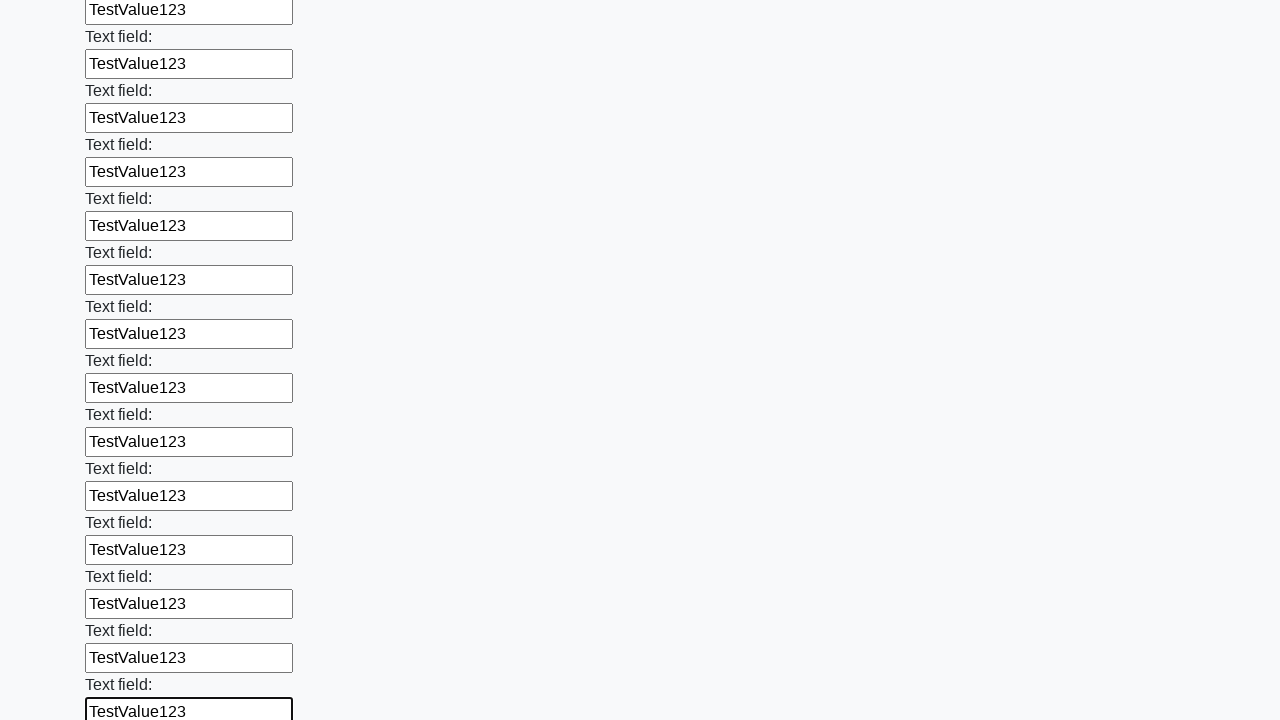

Filled input field with 'TestValue123' on input >> nth=79
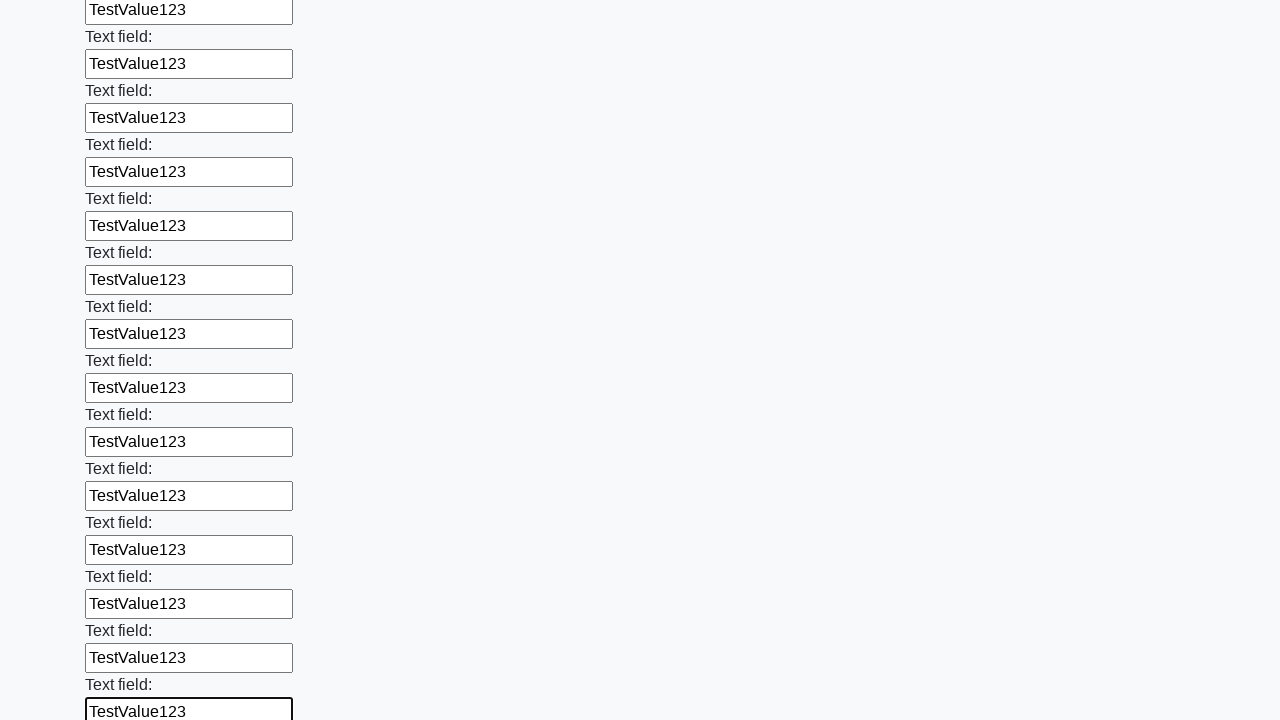

Filled input field with 'TestValue123' on input >> nth=80
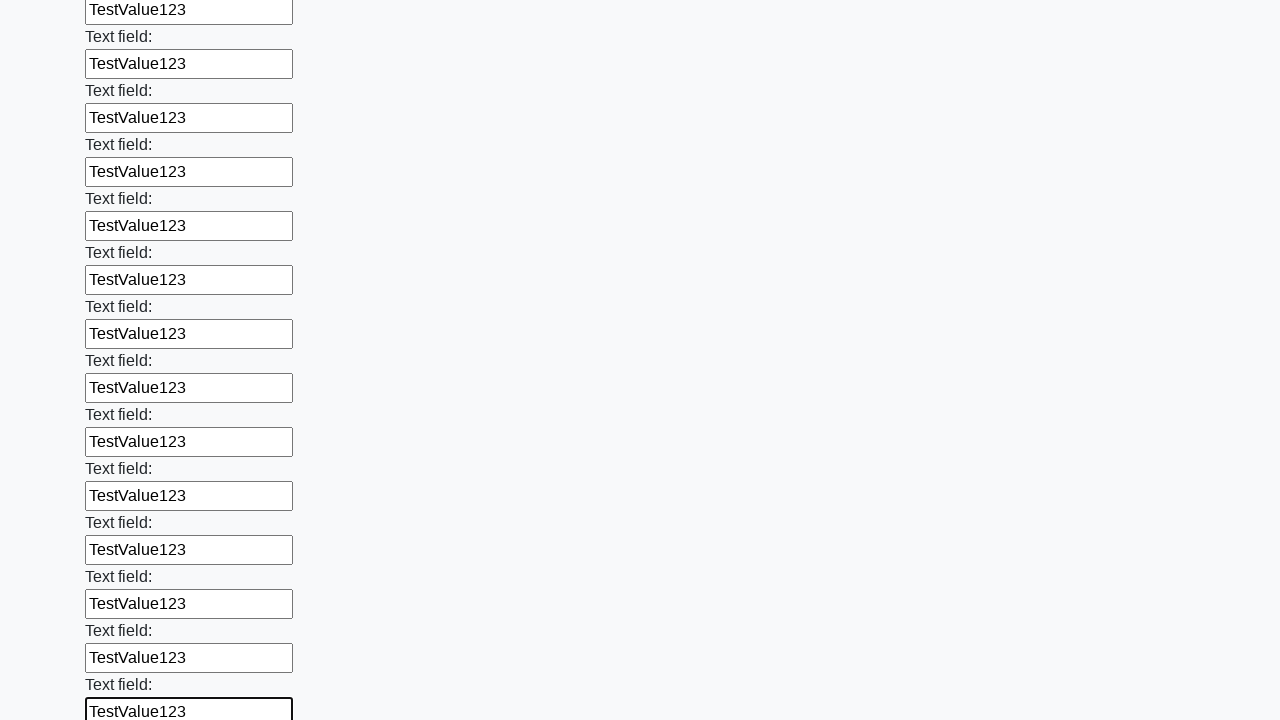

Filled input field with 'TestValue123' on input >> nth=81
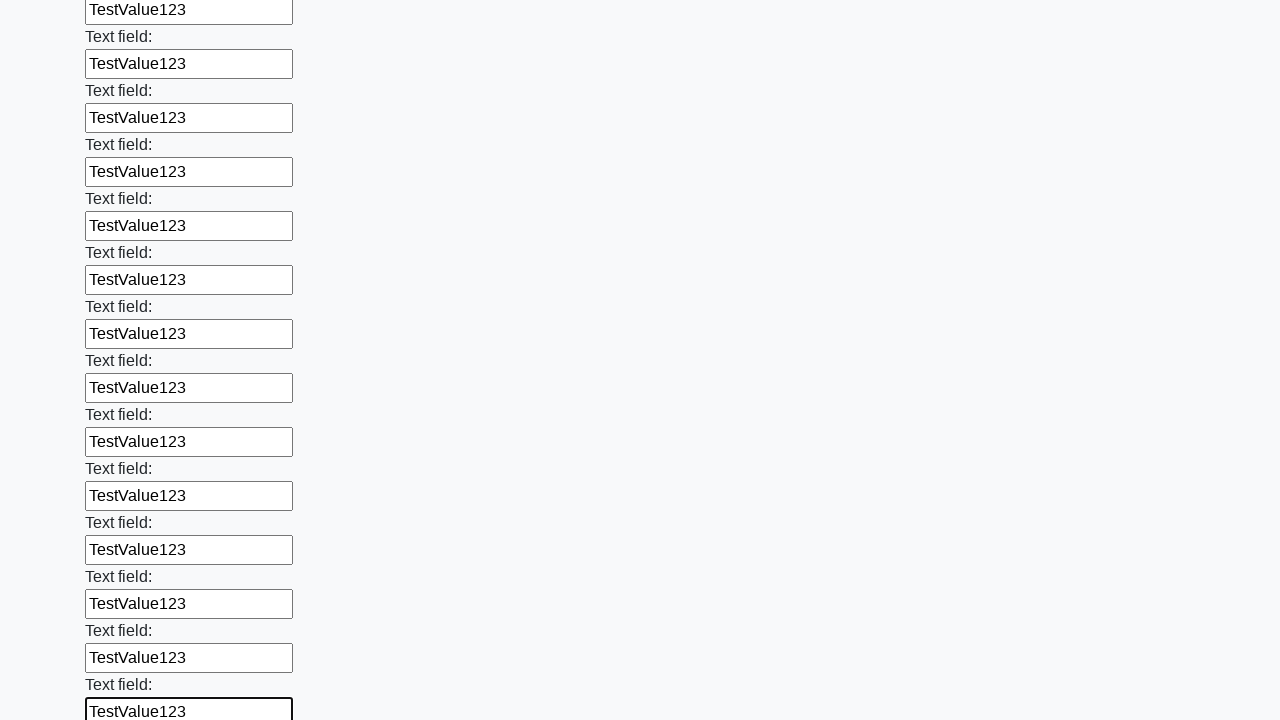

Filled input field with 'TestValue123' on input >> nth=82
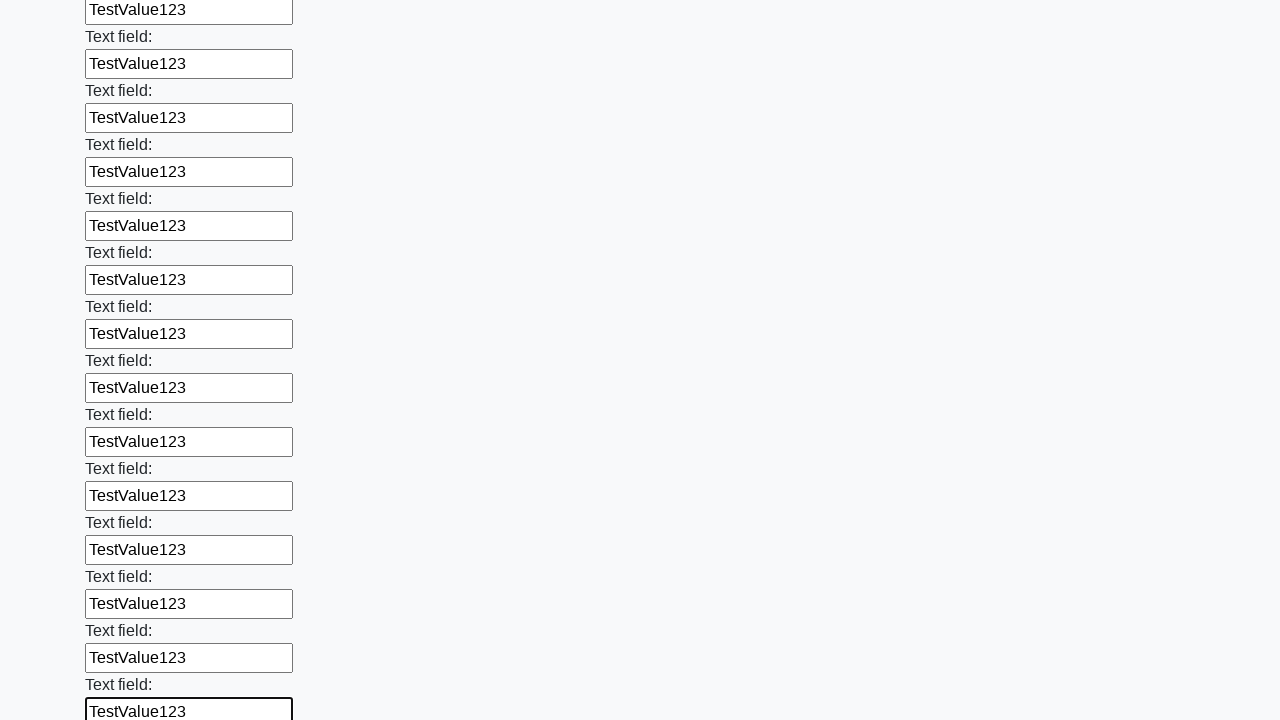

Filled input field with 'TestValue123' on input >> nth=83
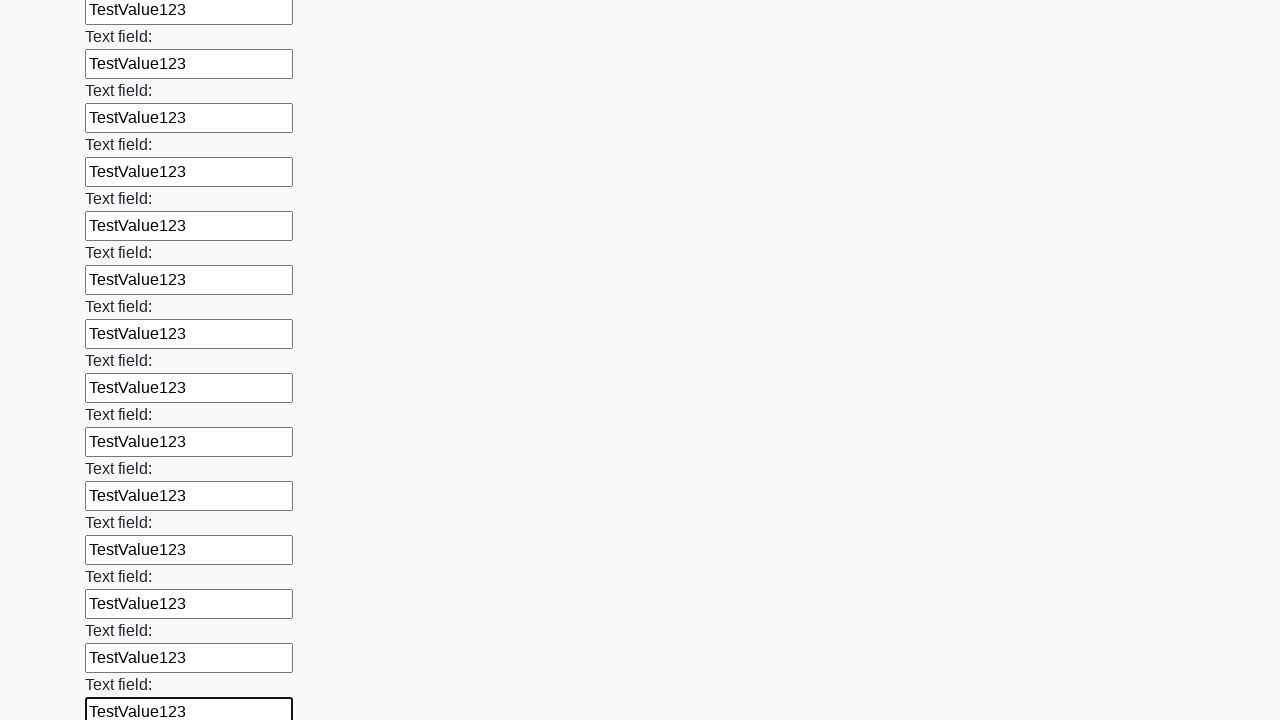

Filled input field with 'TestValue123' on input >> nth=84
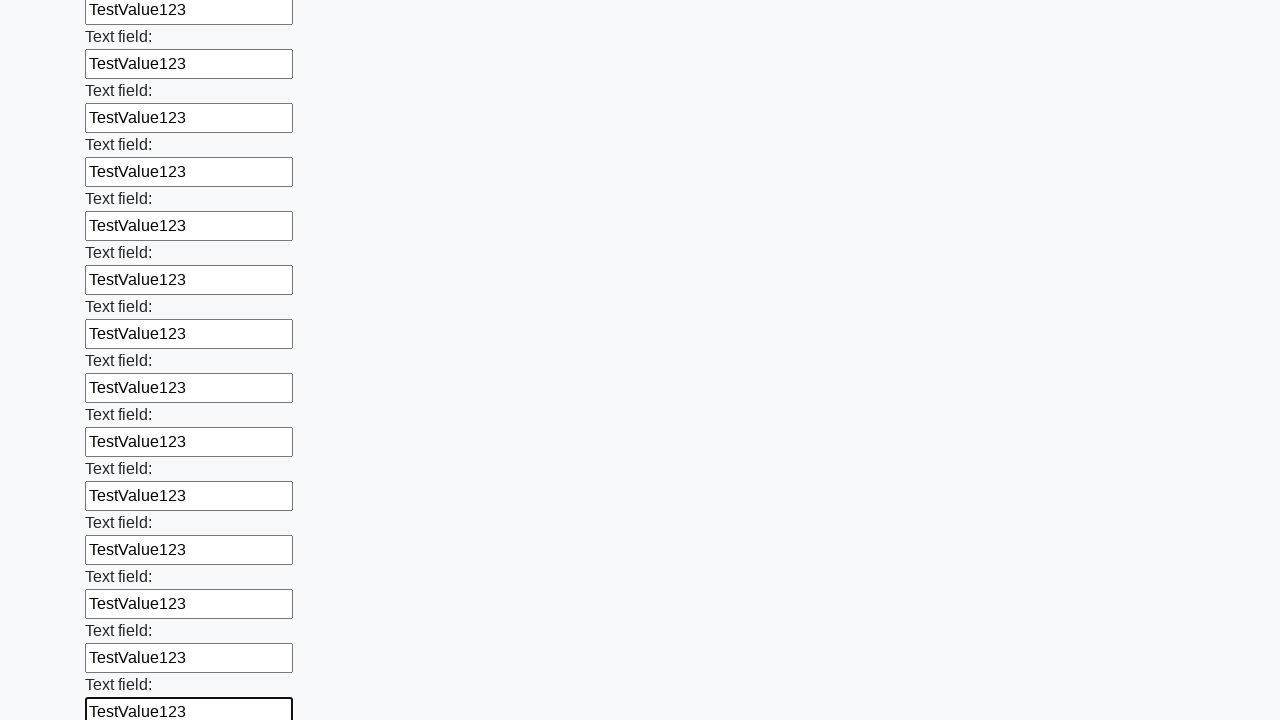

Filled input field with 'TestValue123' on input >> nth=85
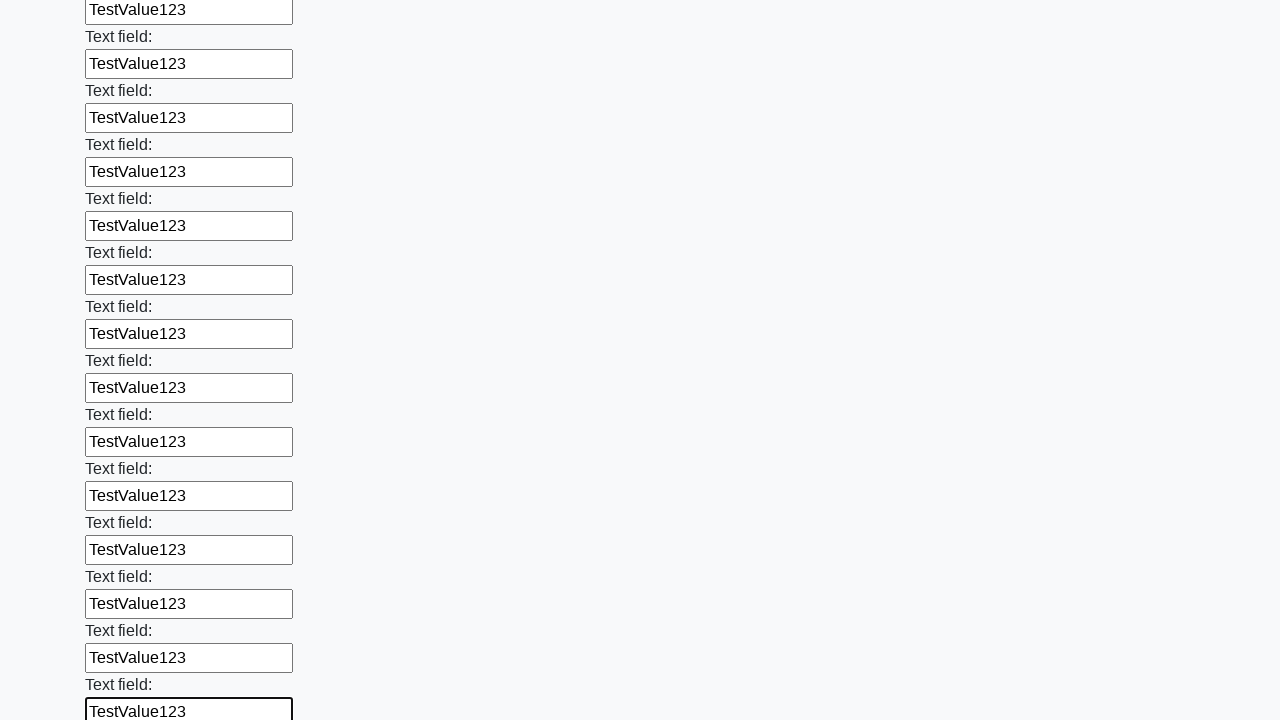

Filled input field with 'TestValue123' on input >> nth=86
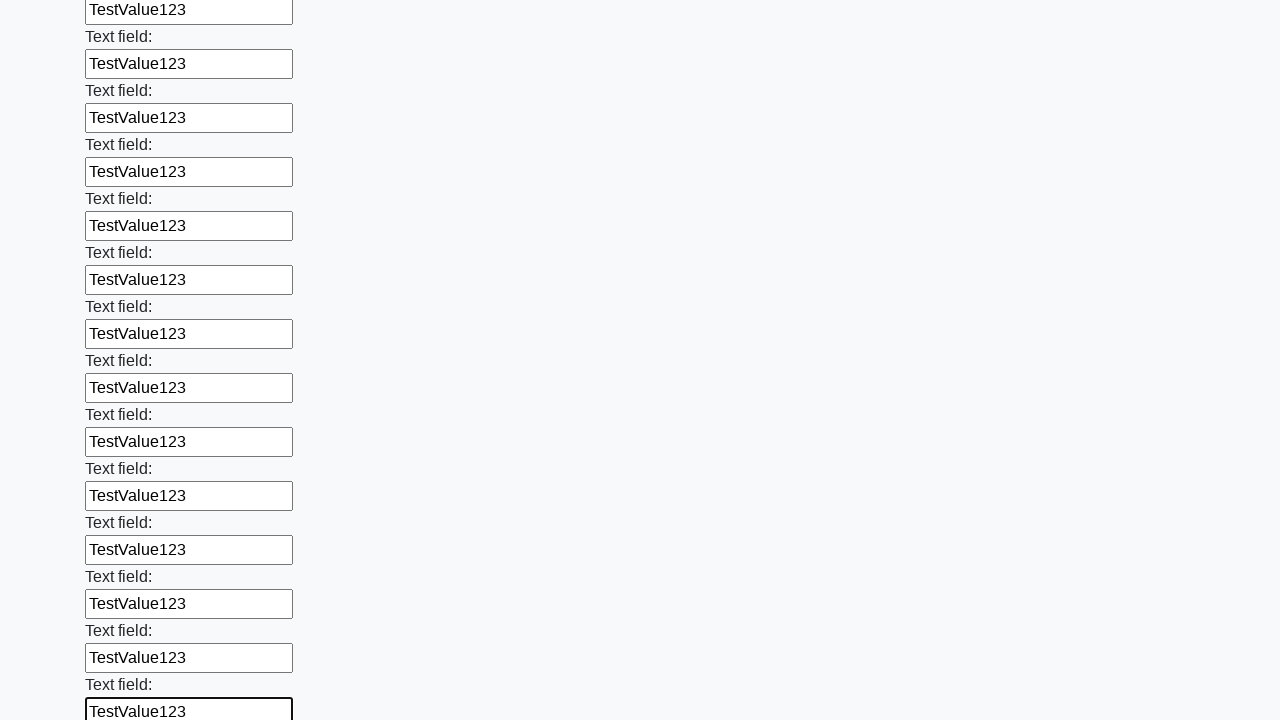

Filled input field with 'TestValue123' on input >> nth=87
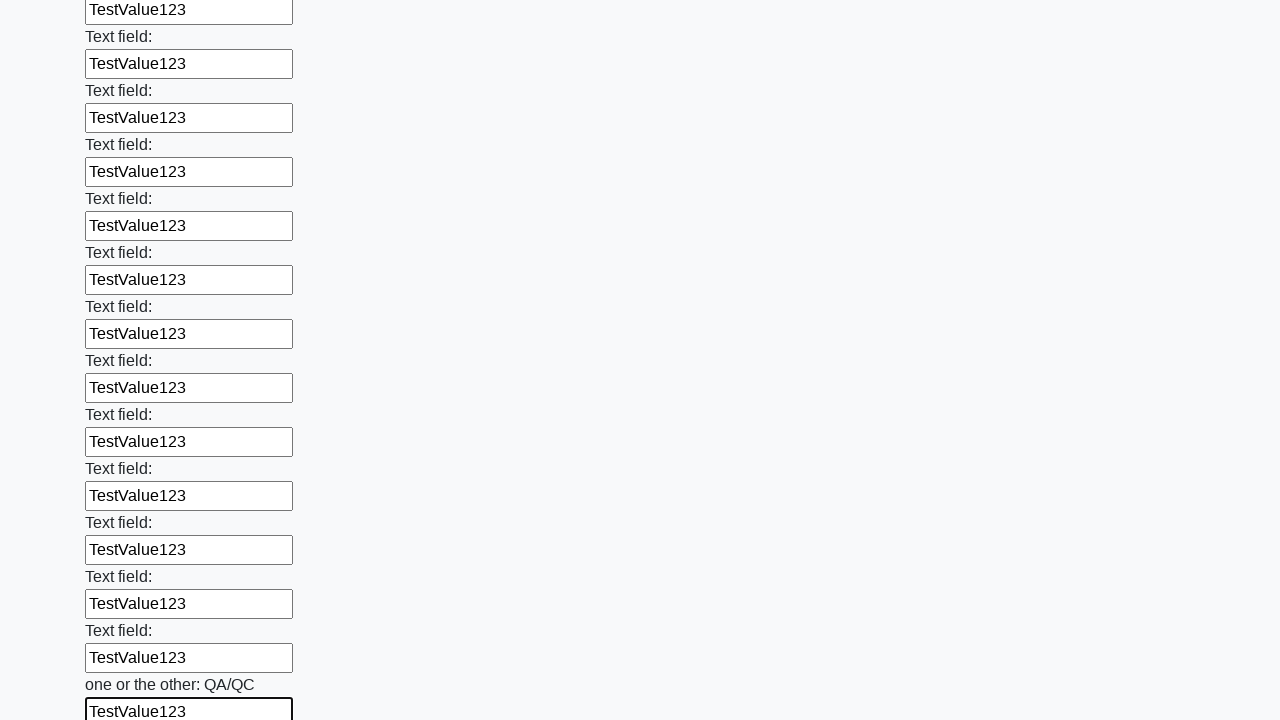

Filled input field with 'TestValue123' on input >> nth=88
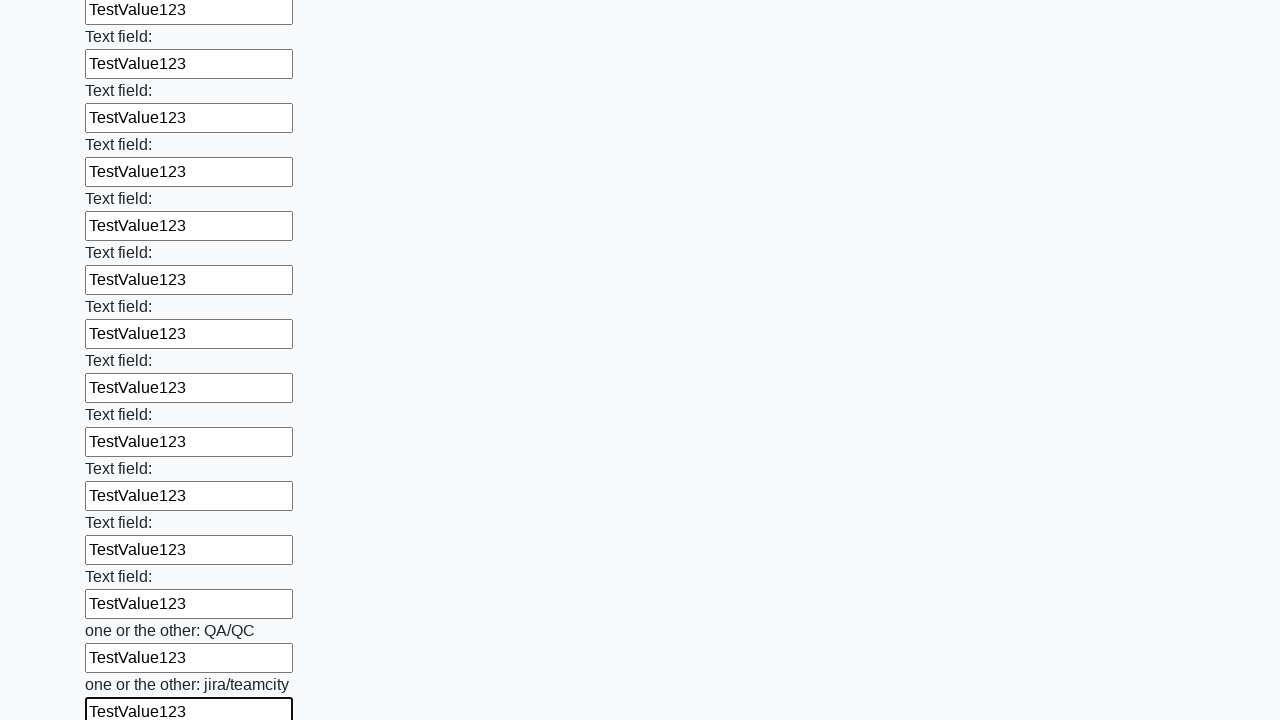

Filled input field with 'TestValue123' on input >> nth=89
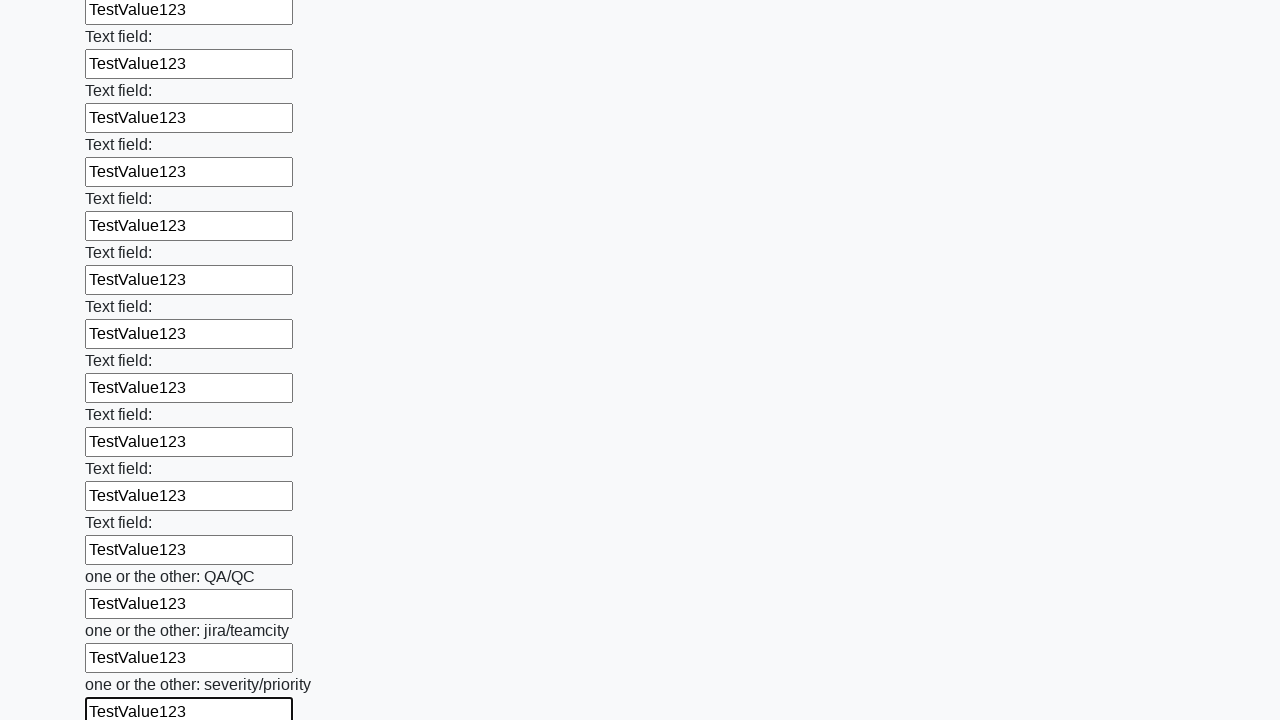

Filled input field with 'TestValue123' on input >> nth=90
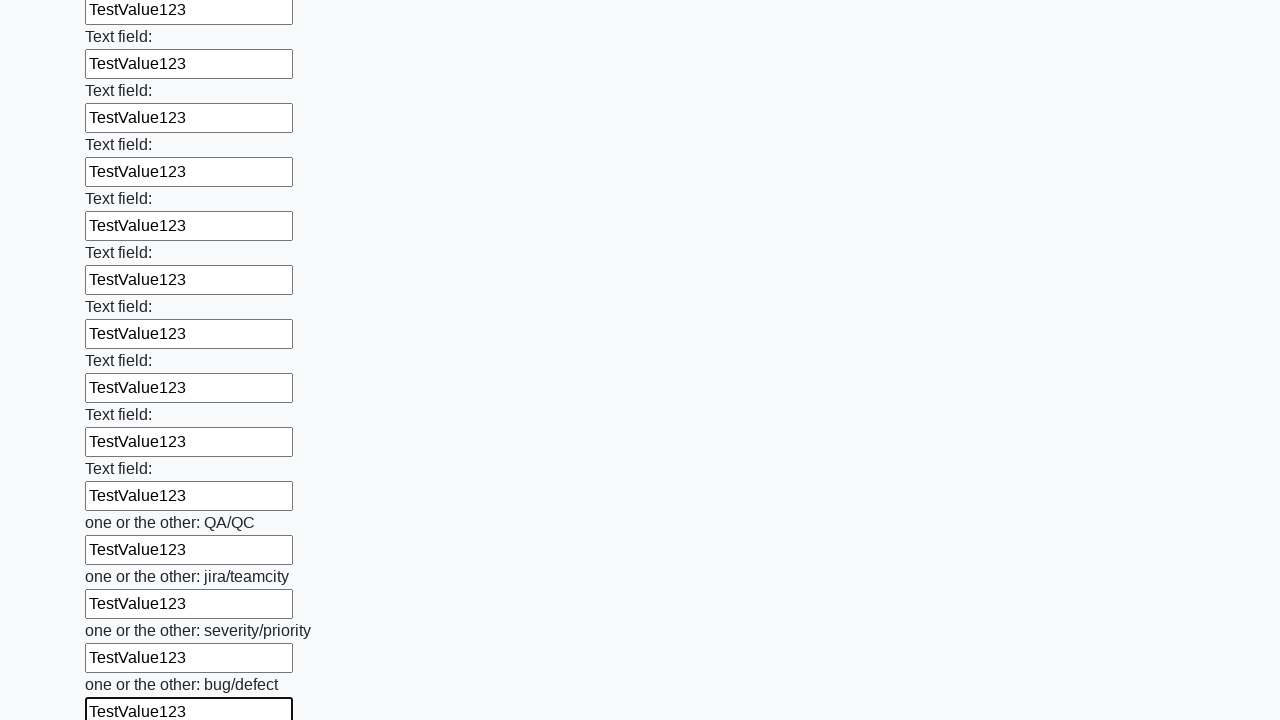

Filled input field with 'TestValue123' on input >> nth=91
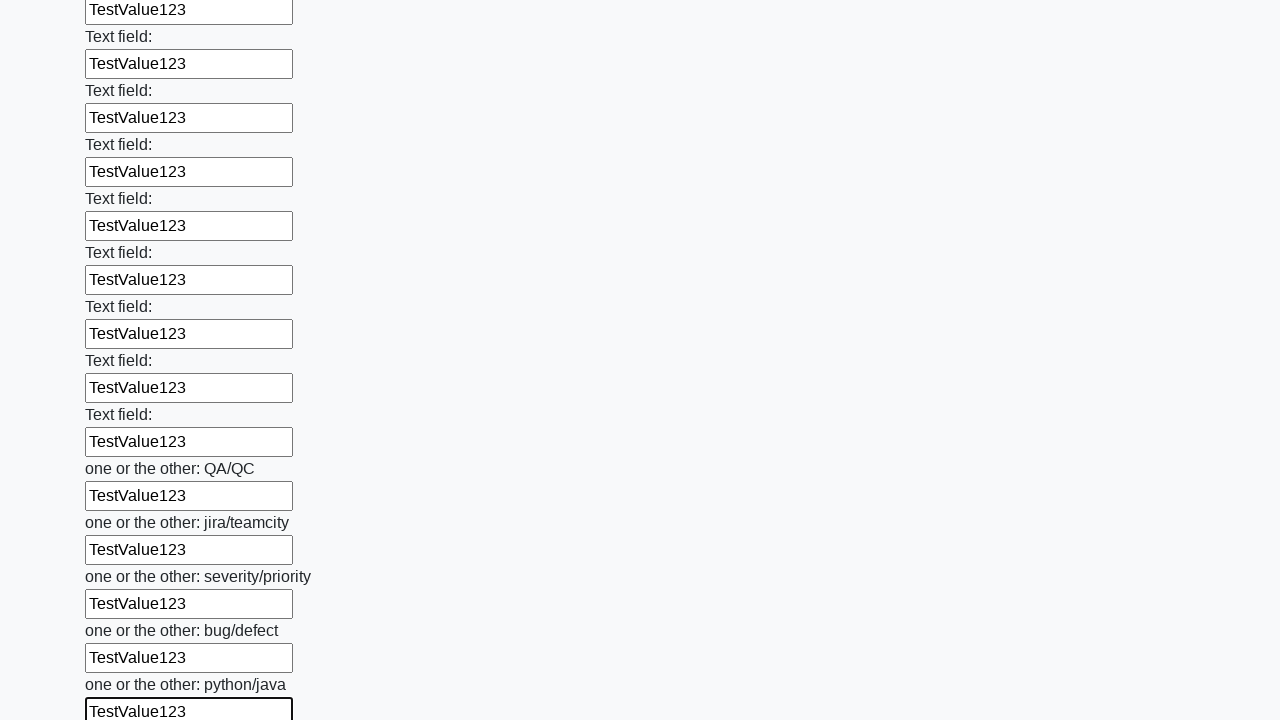

Filled input field with 'TestValue123' on input >> nth=92
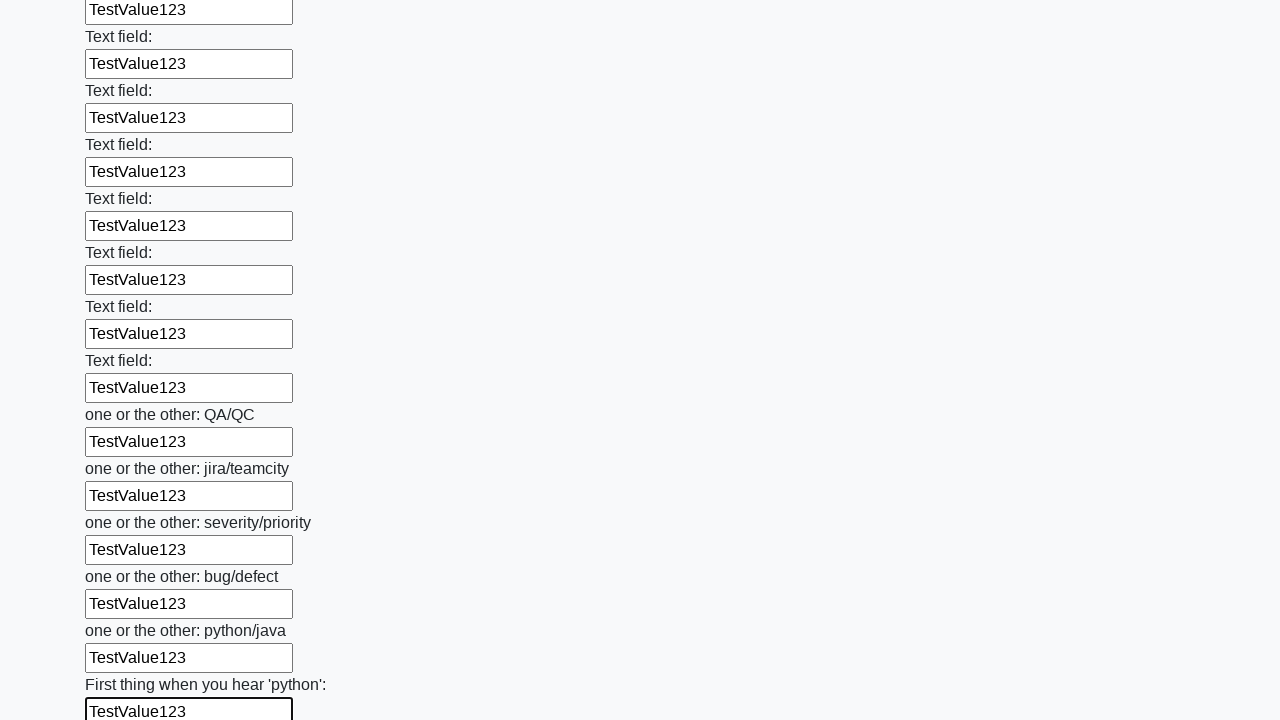

Filled input field with 'TestValue123' on input >> nth=93
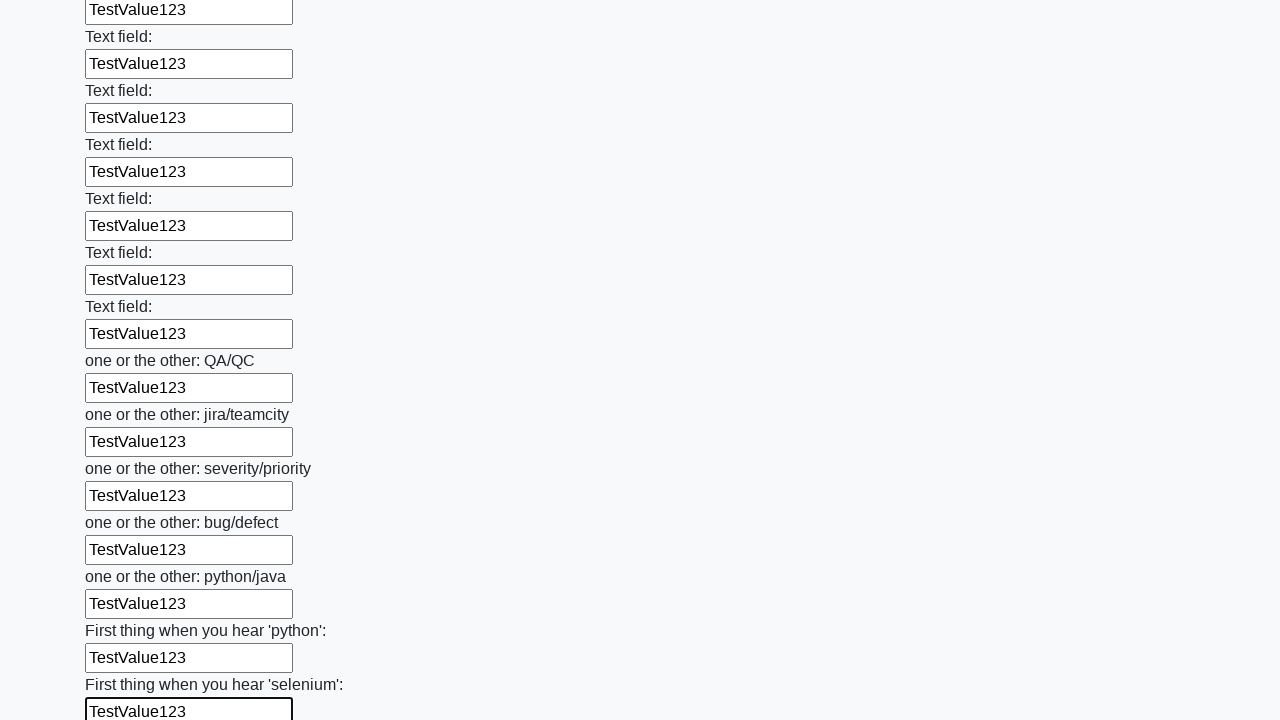

Filled input field with 'TestValue123' on input >> nth=94
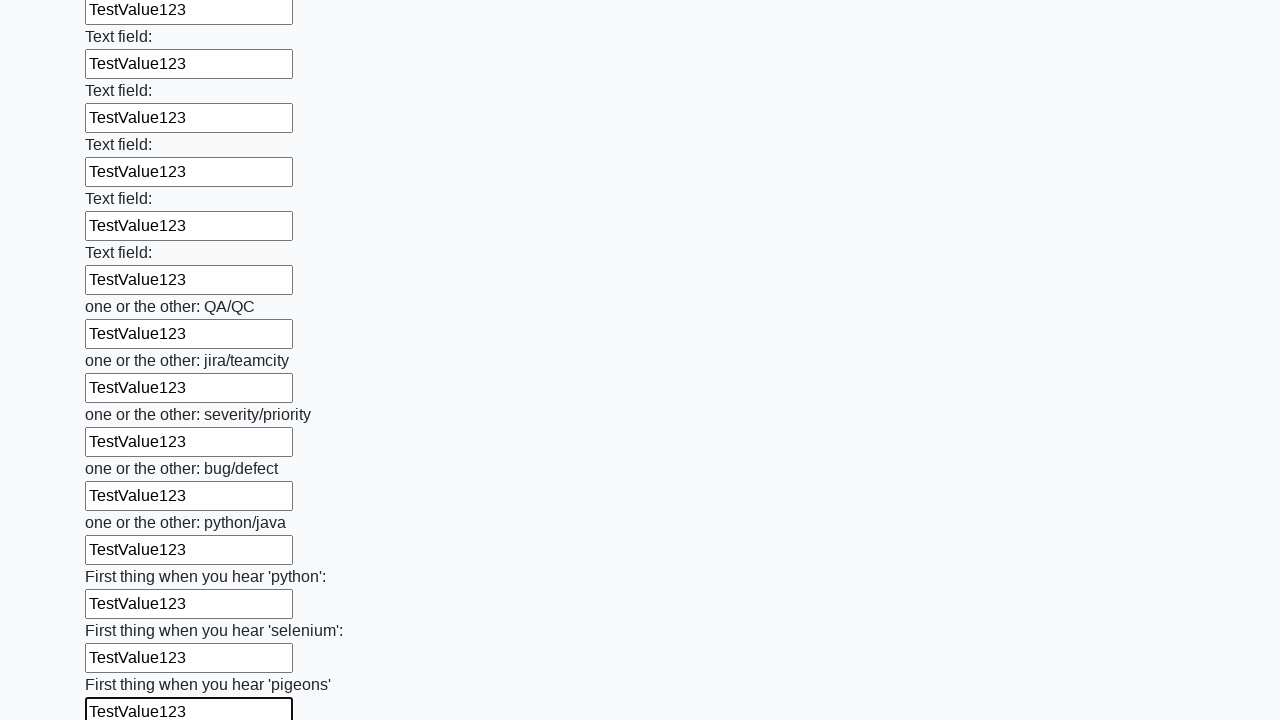

Filled input field with 'TestValue123' on input >> nth=95
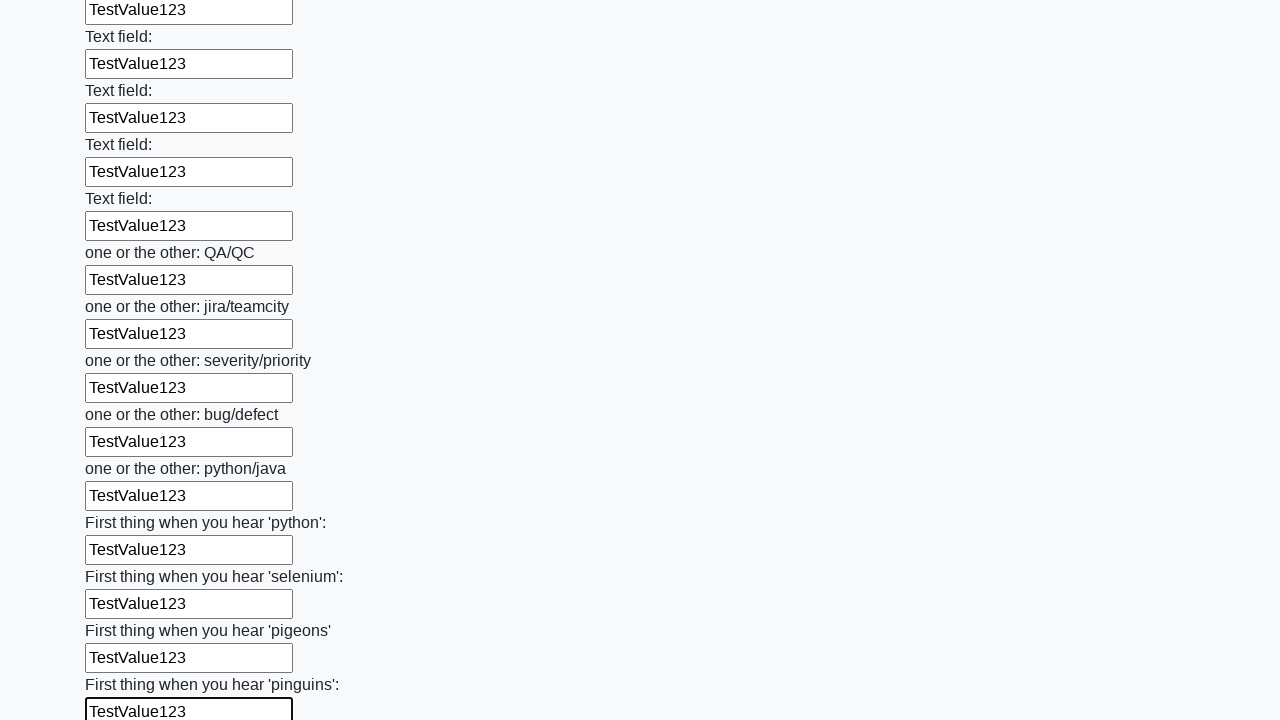

Filled input field with 'TestValue123' on input >> nth=96
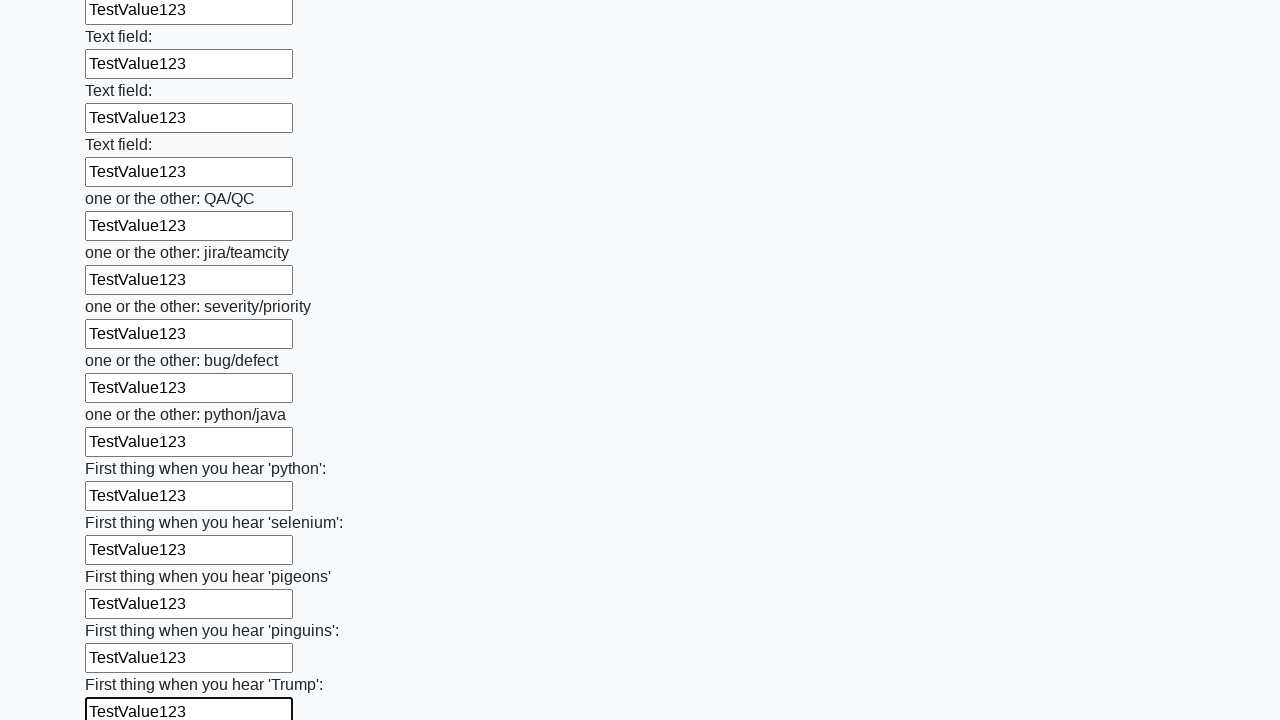

Filled input field with 'TestValue123' on input >> nth=97
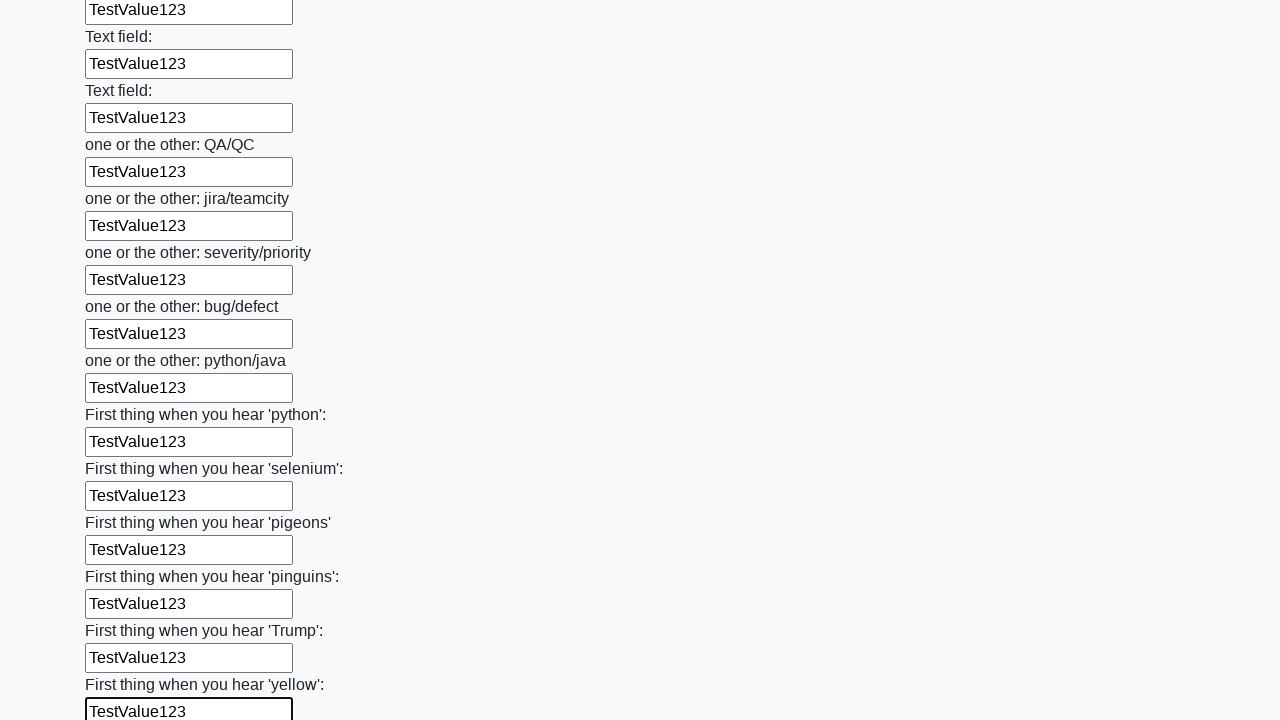

Filled input field with 'TestValue123' on input >> nth=98
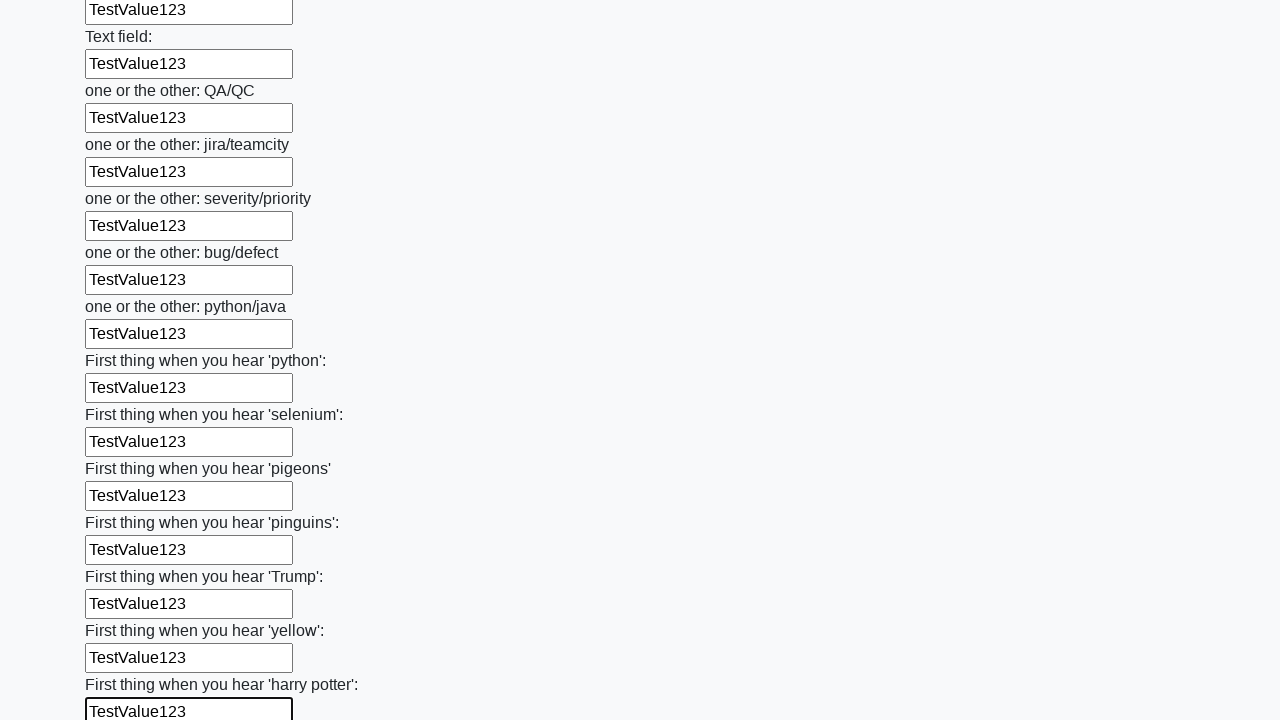

Filled input field with 'TestValue123' on input >> nth=99
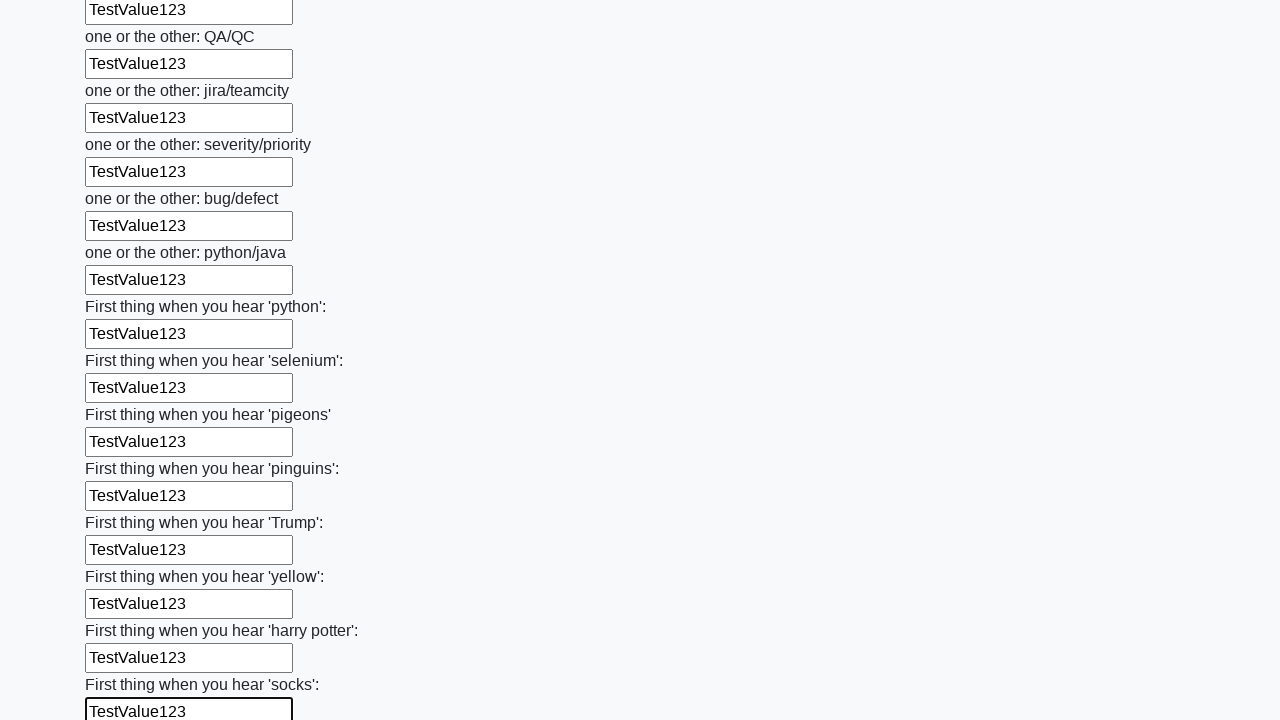

Clicked the submit button to submit the form at (123, 611) on button.btn
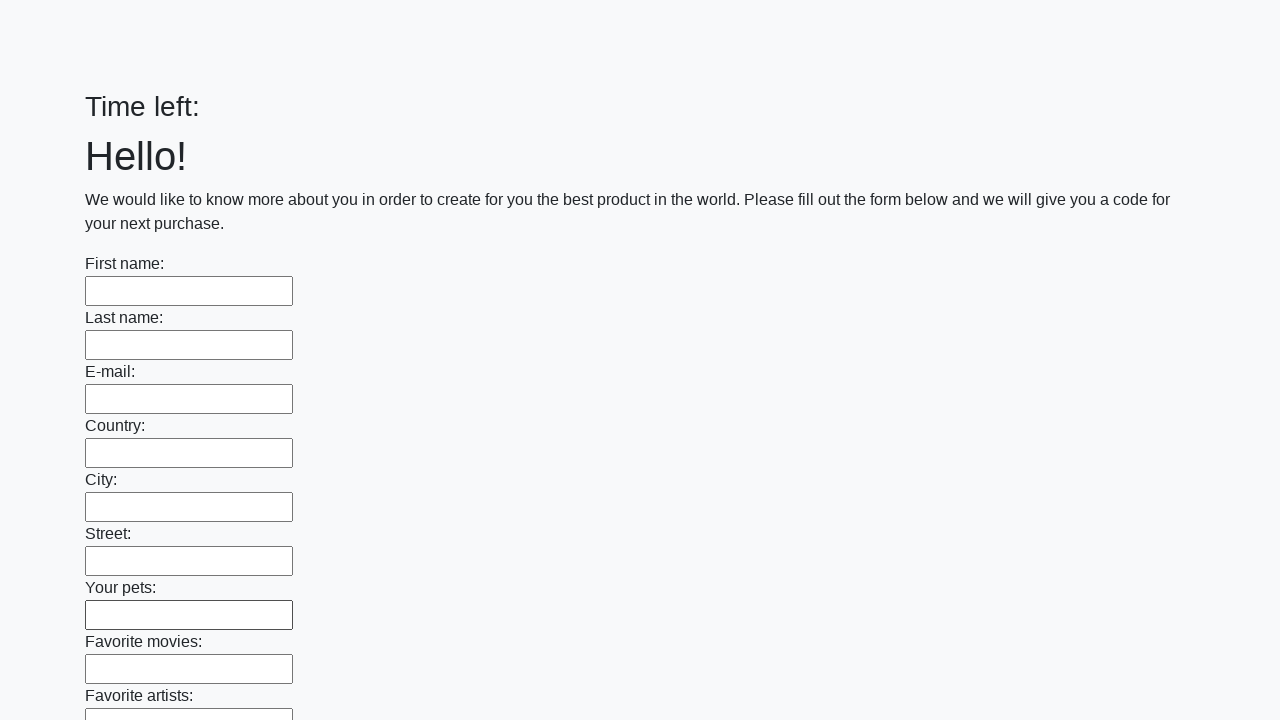

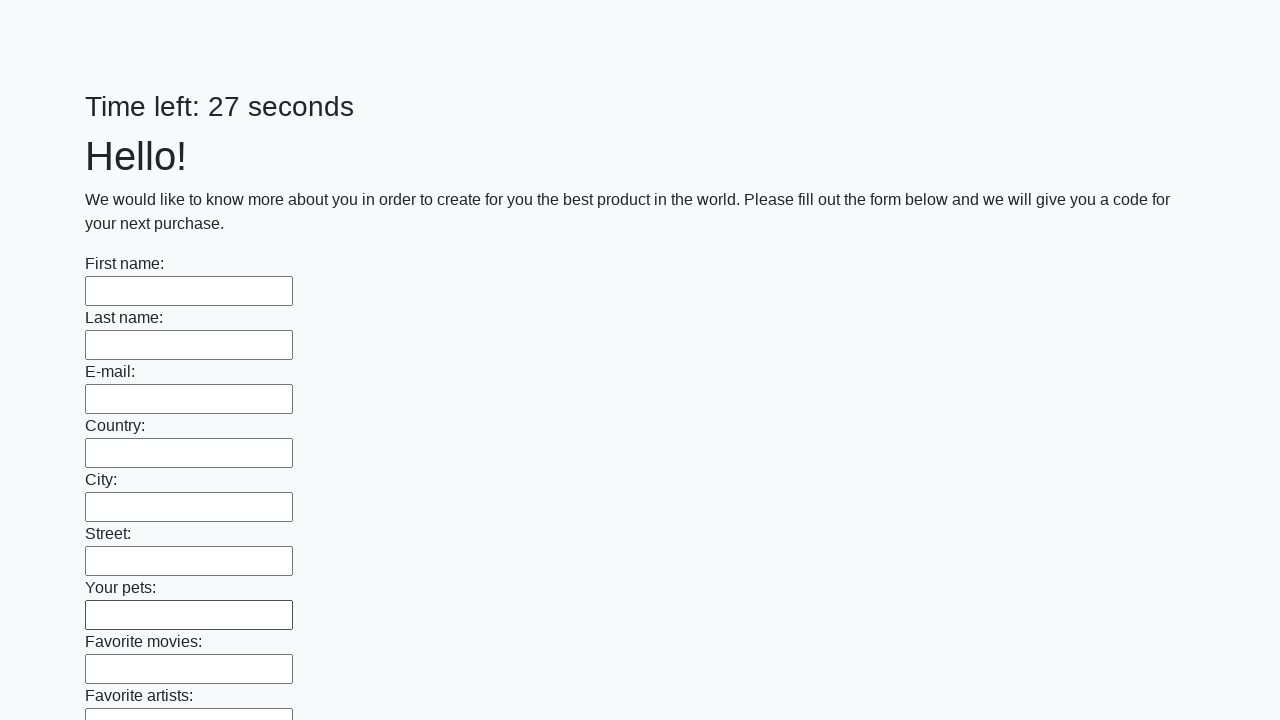